Tests jQuery UI datepicker functionality by opening the calendar, navigating to a specific month/year, and selecting a date

Starting URL: https://jqueryui.com/datepicker/

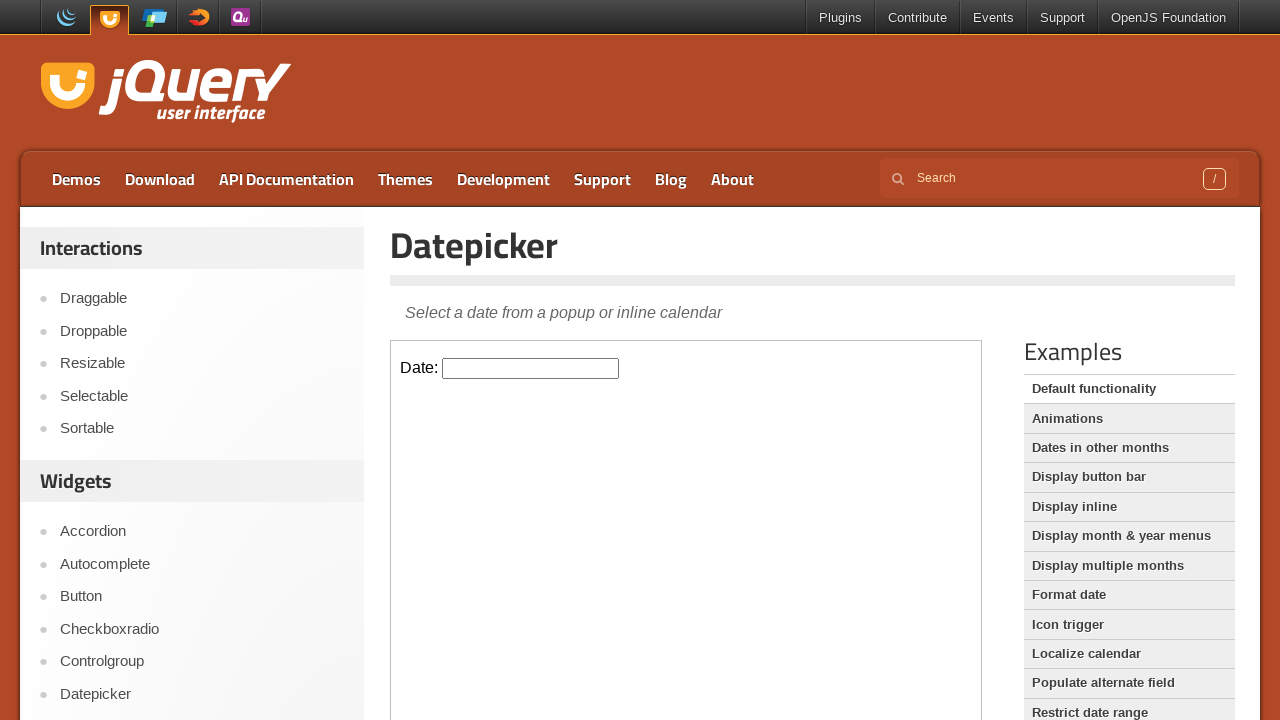

Located iframe and datepicker input element
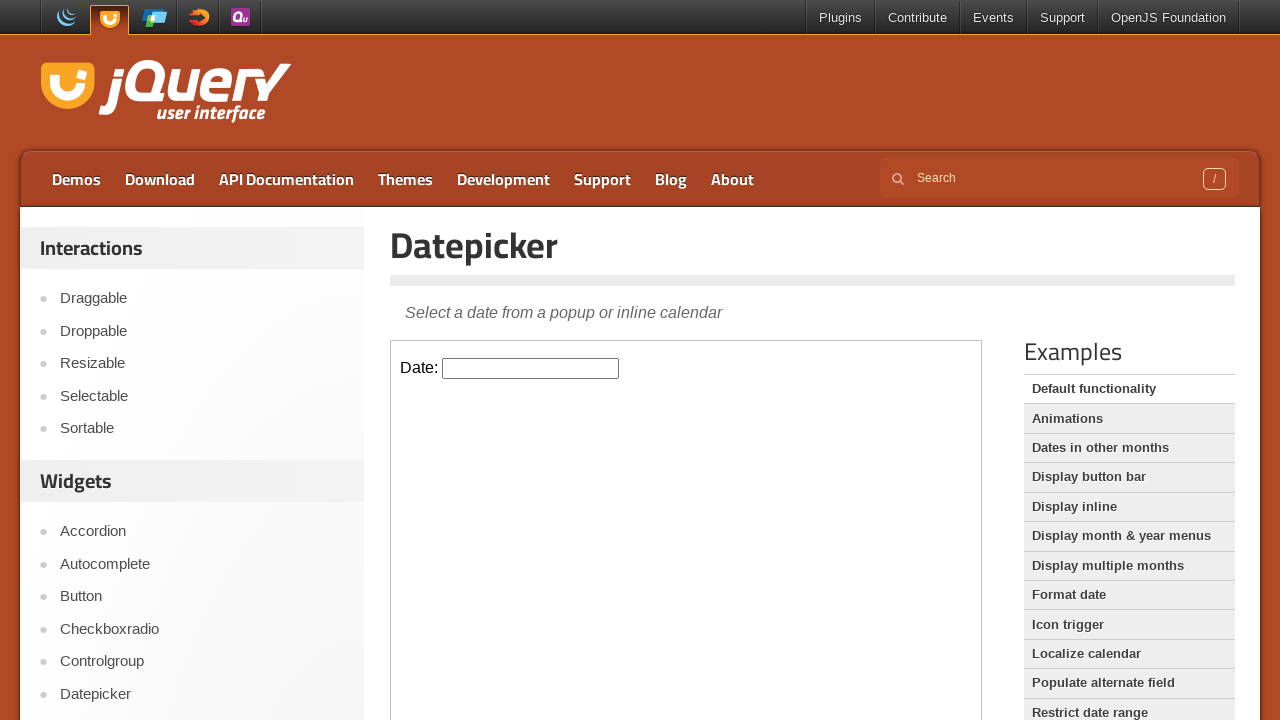

Clicked datepicker input to open calendar at (531, 368) on iframe >> nth=0 >> internal:control=enter-frame >> #datepicker
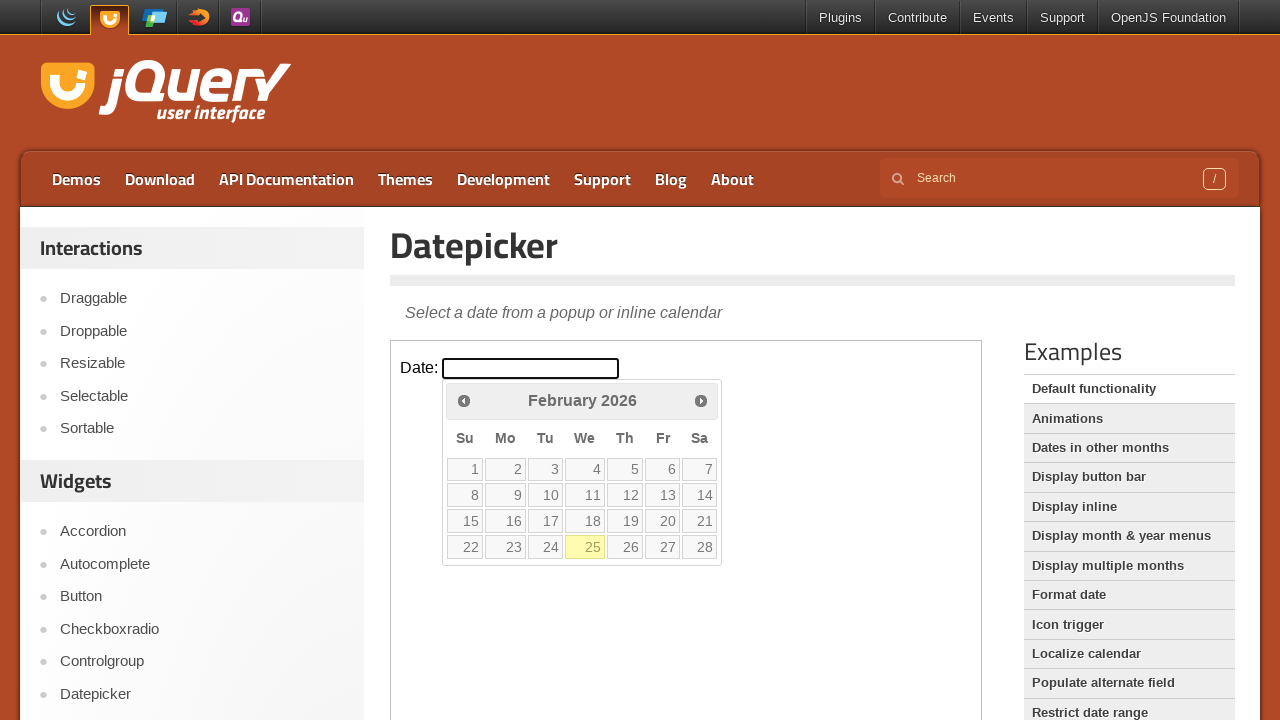

Retrieved current month: February, year: 2026
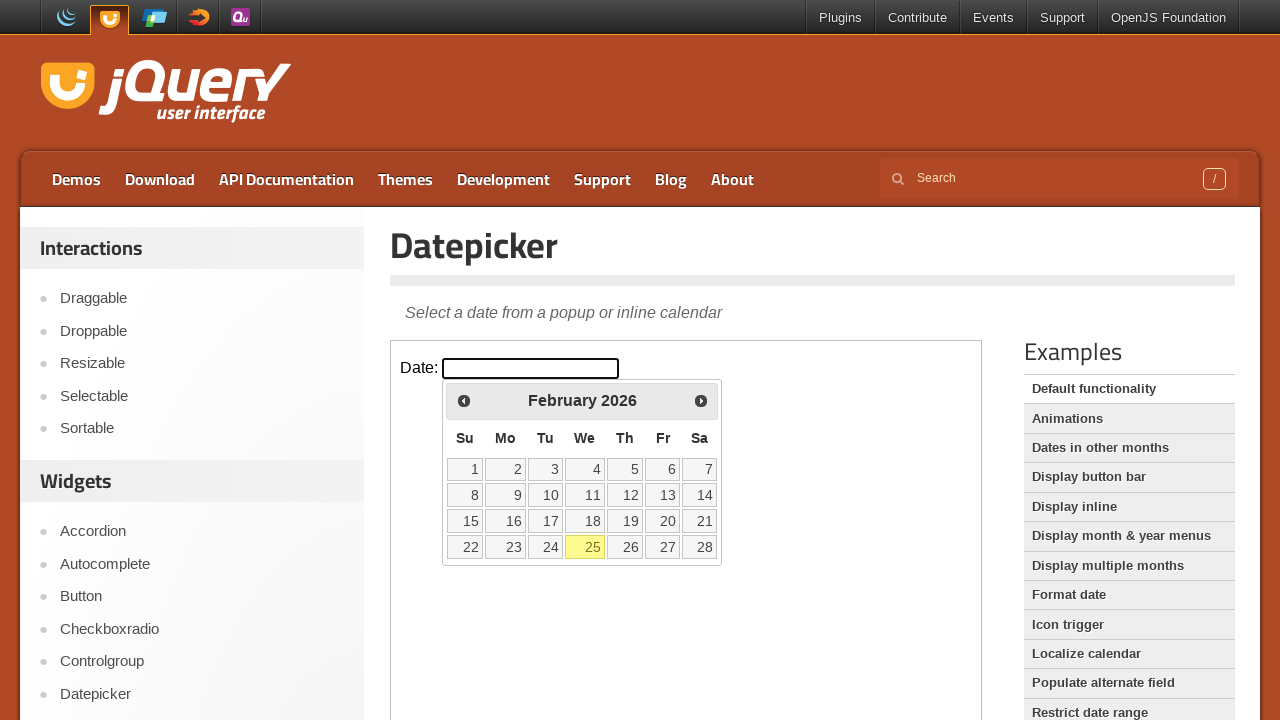

Clicked next month arrow to navigate calendar at (701, 400) on iframe >> nth=0 >> internal:control=enter-frame >> span.ui-icon.ui-icon-circle-t
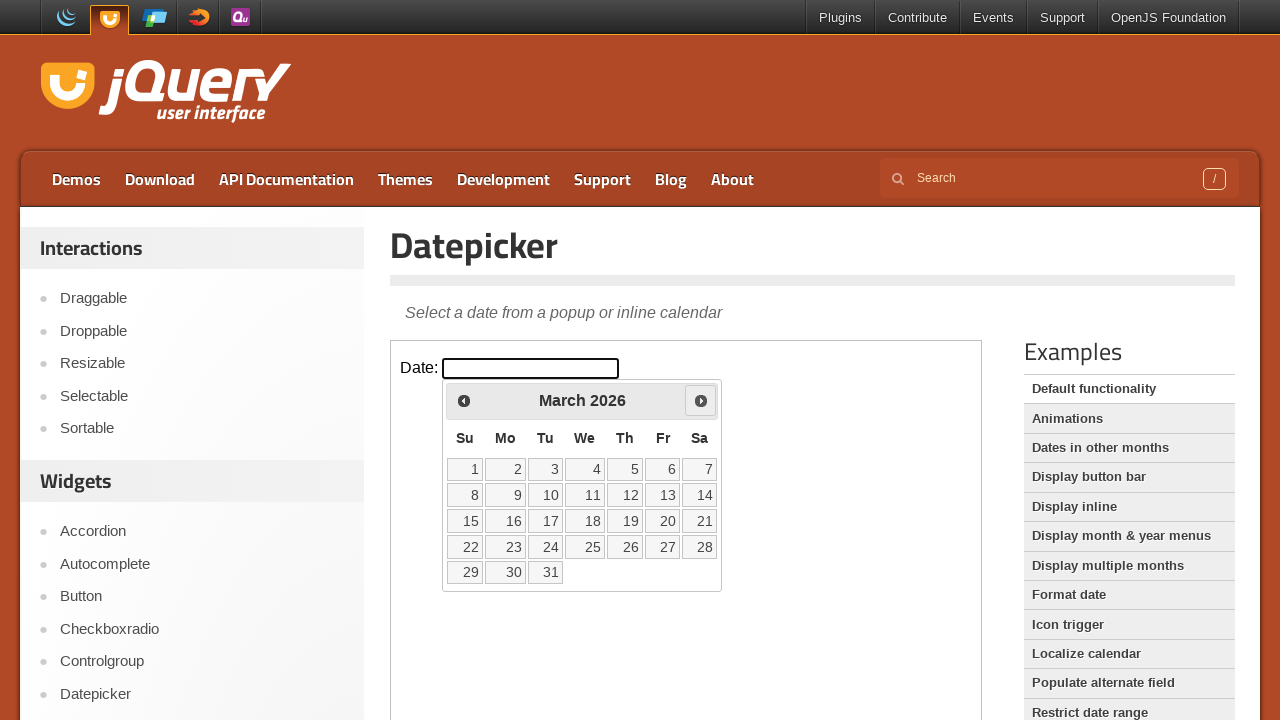

Waited 500ms for calendar animation
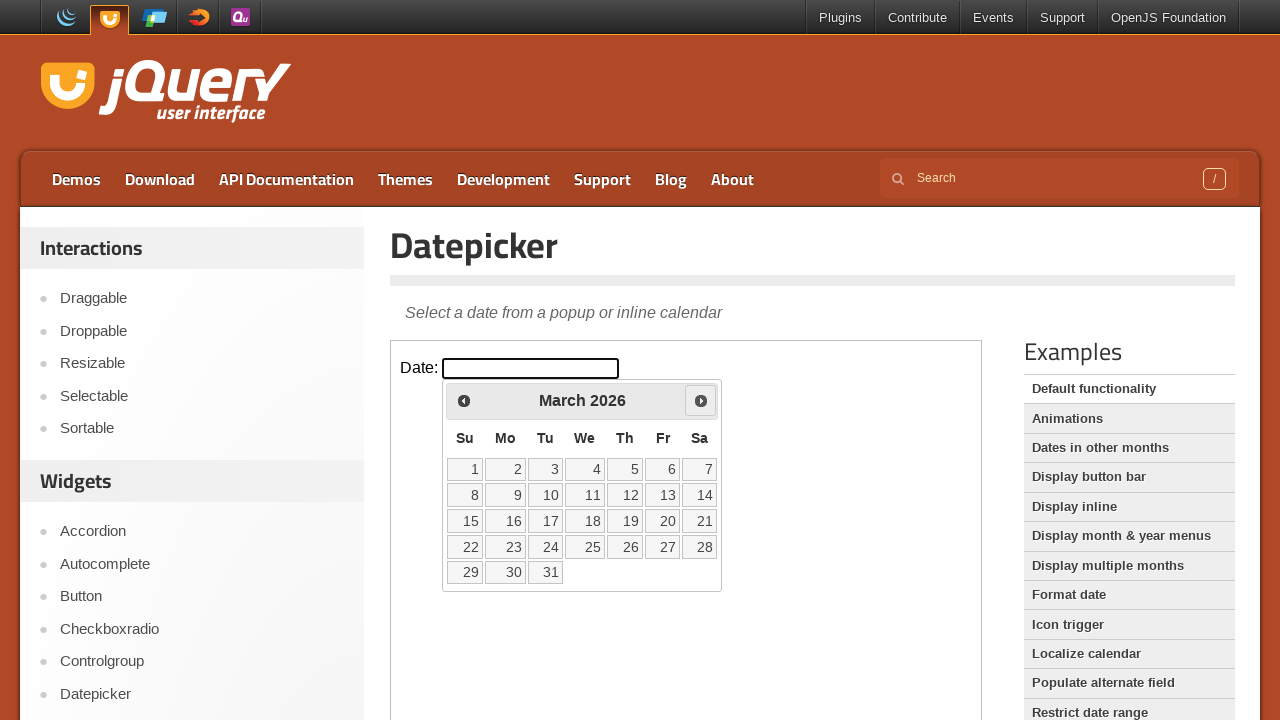

Retrieved current month: March, year: 2026
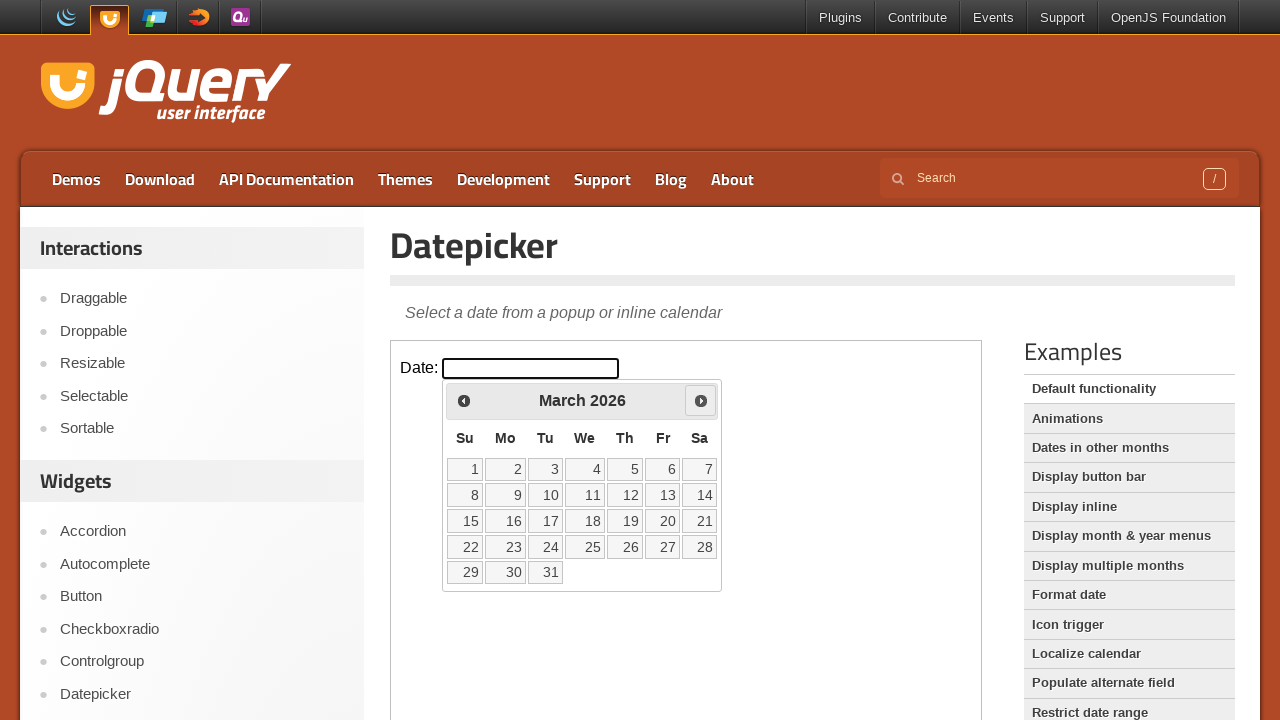

Clicked next month arrow to navigate calendar at (701, 400) on iframe >> nth=0 >> internal:control=enter-frame >> span.ui-icon.ui-icon-circle-t
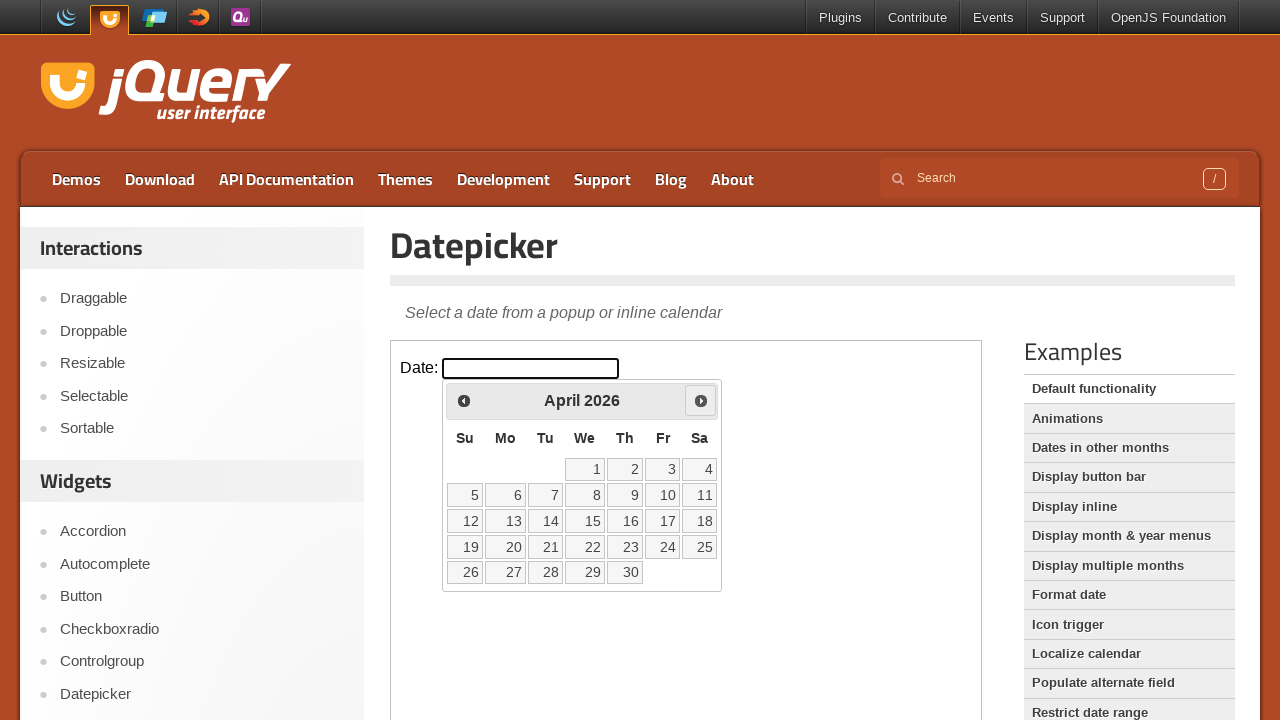

Waited 500ms for calendar animation
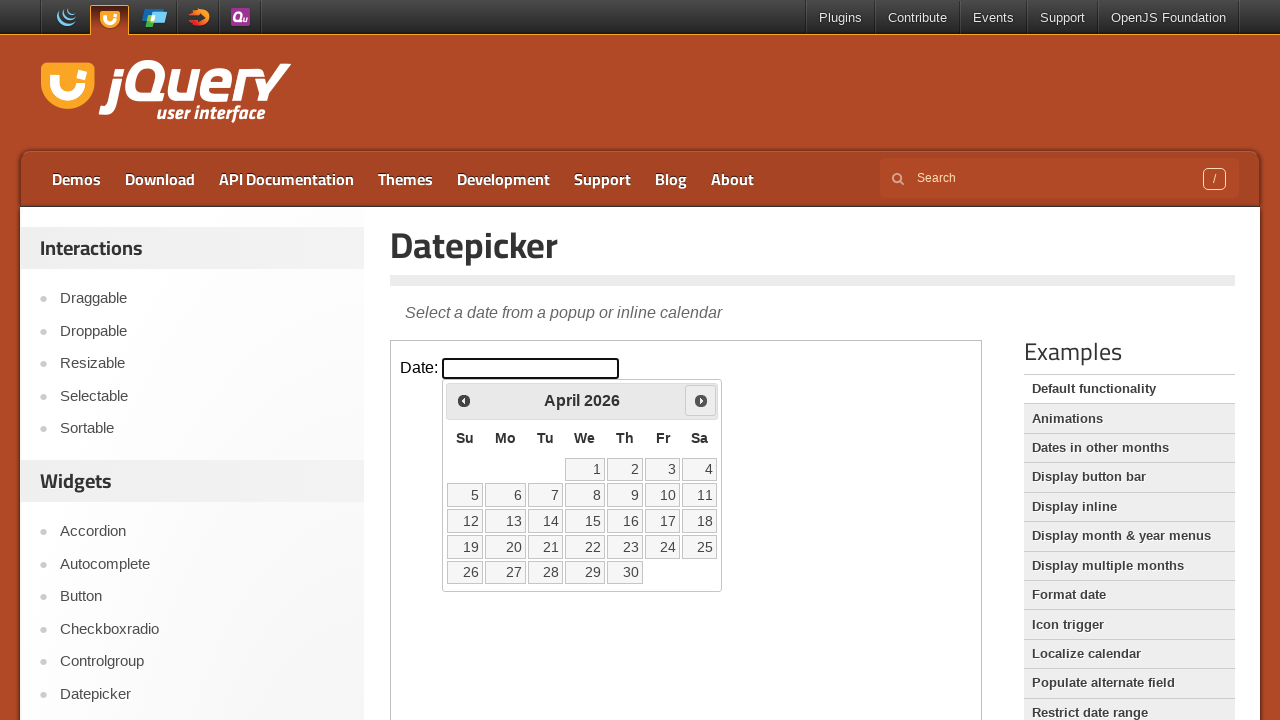

Retrieved current month: April, year: 2026
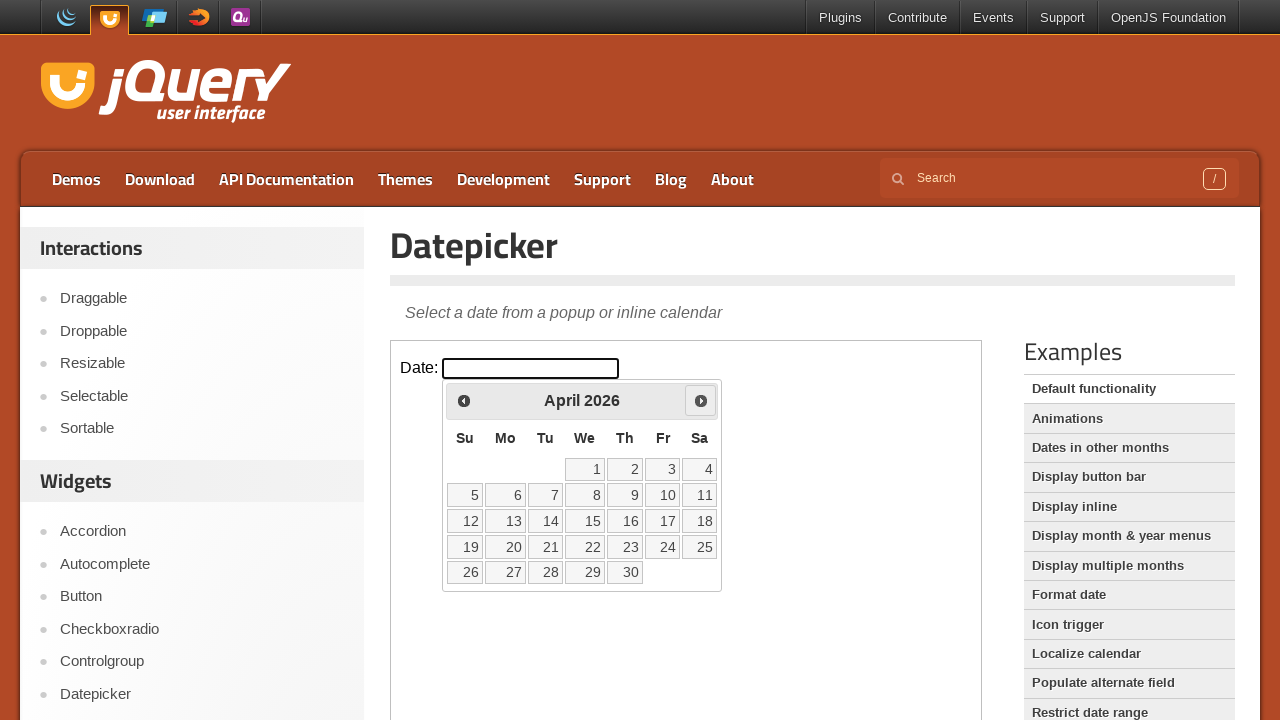

Clicked next month arrow to navigate calendar at (701, 400) on iframe >> nth=0 >> internal:control=enter-frame >> span.ui-icon.ui-icon-circle-t
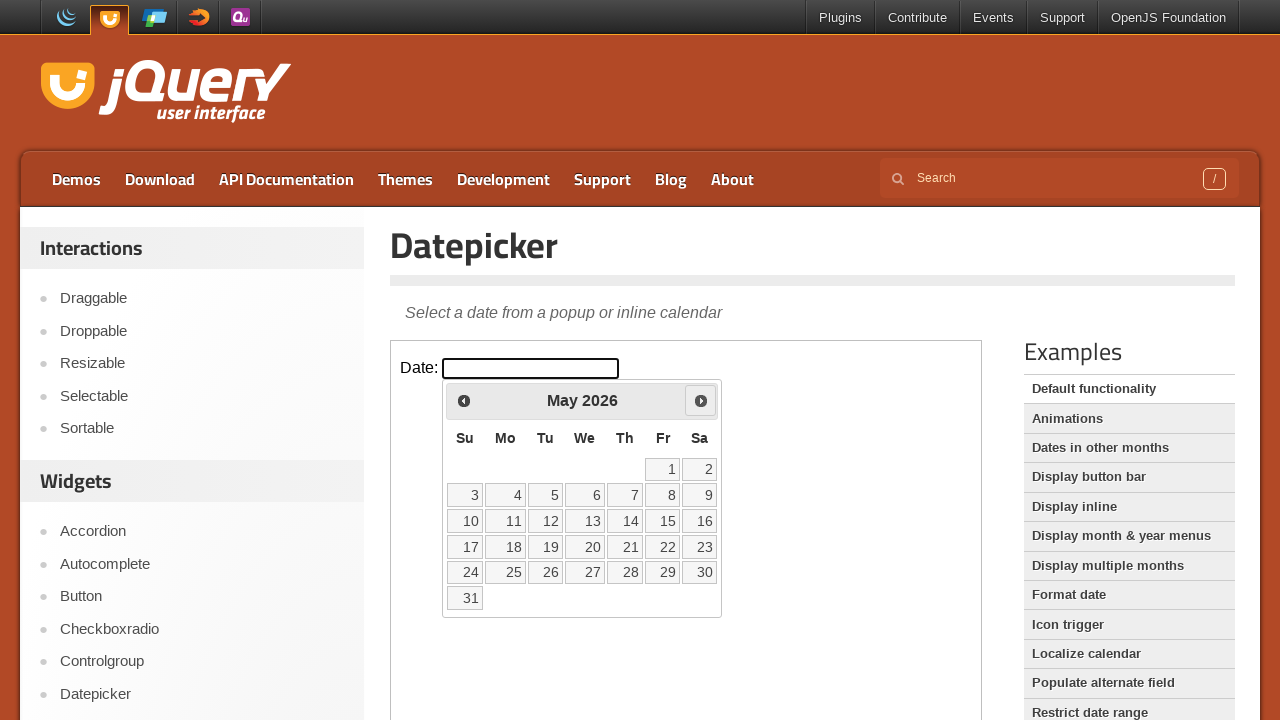

Waited 500ms for calendar animation
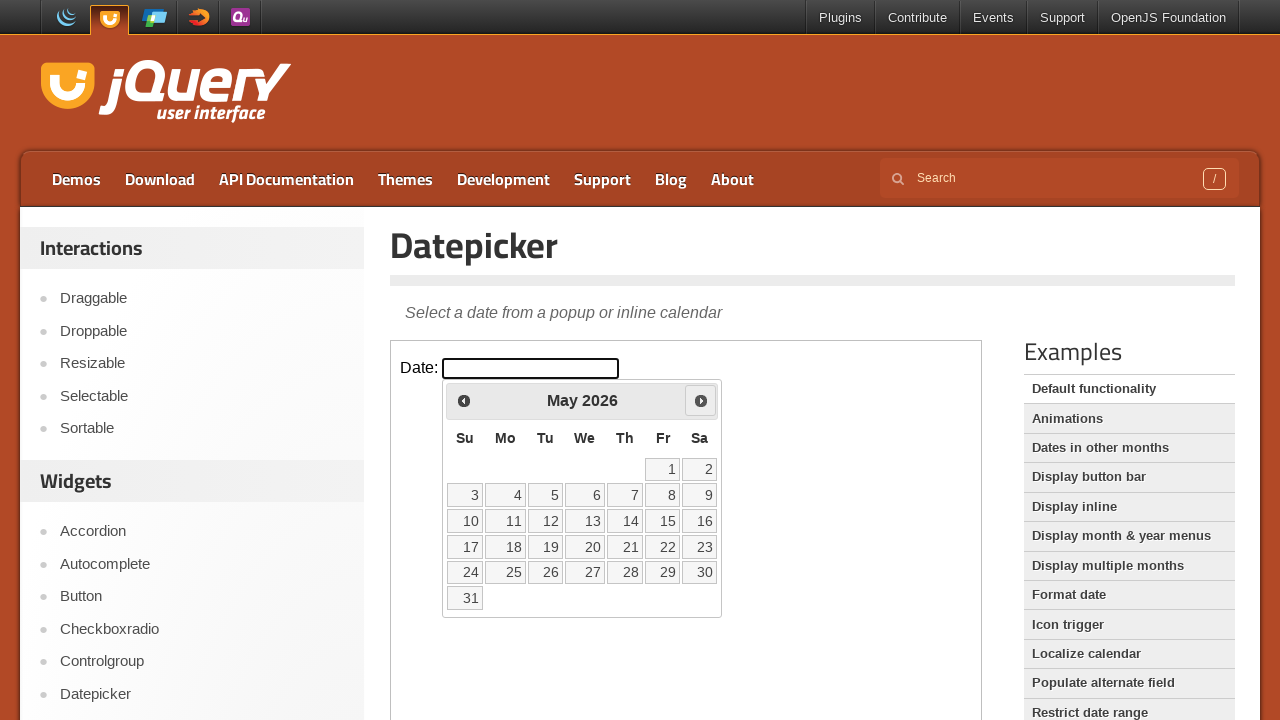

Retrieved current month: May, year: 2026
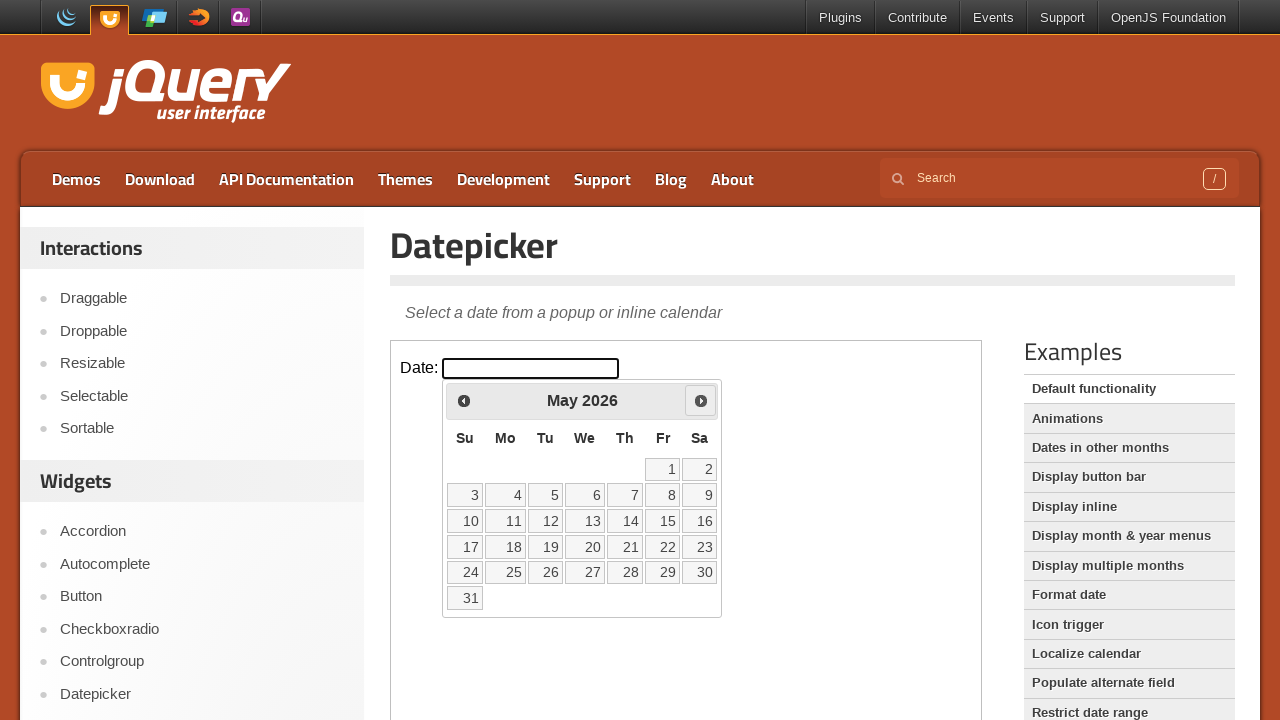

Clicked next month arrow to navigate calendar at (701, 400) on iframe >> nth=0 >> internal:control=enter-frame >> span.ui-icon.ui-icon-circle-t
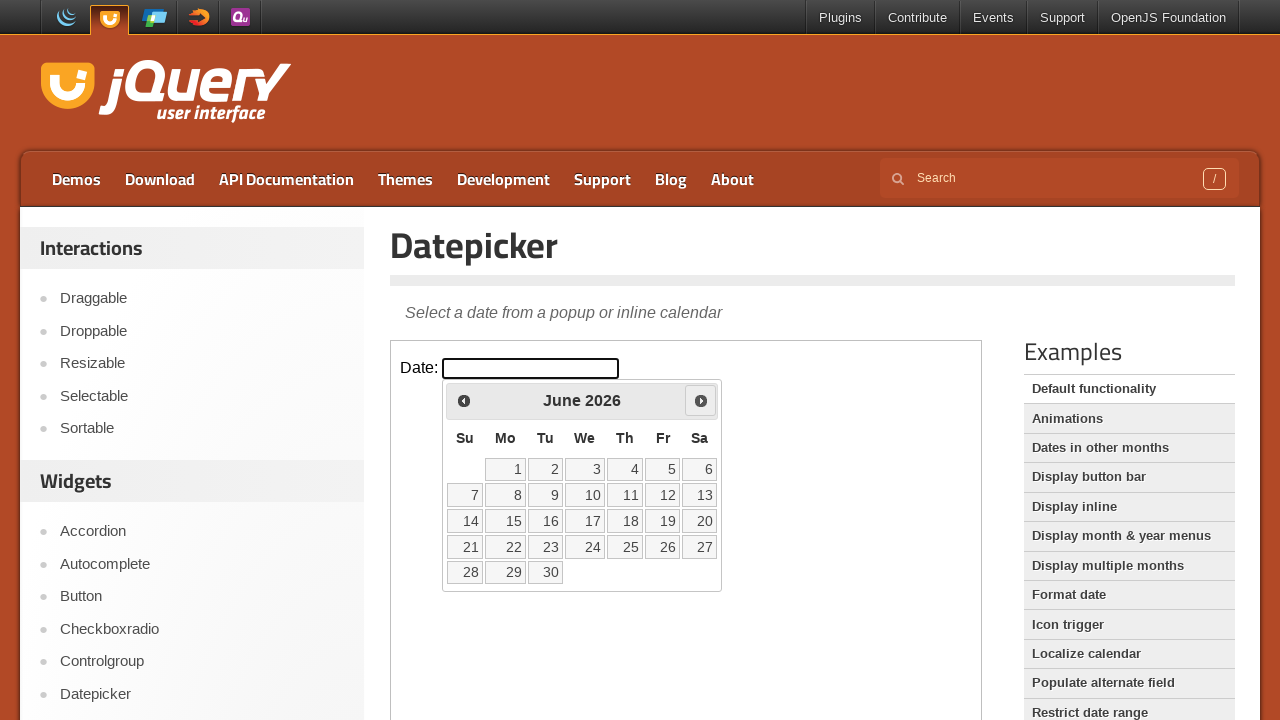

Waited 500ms for calendar animation
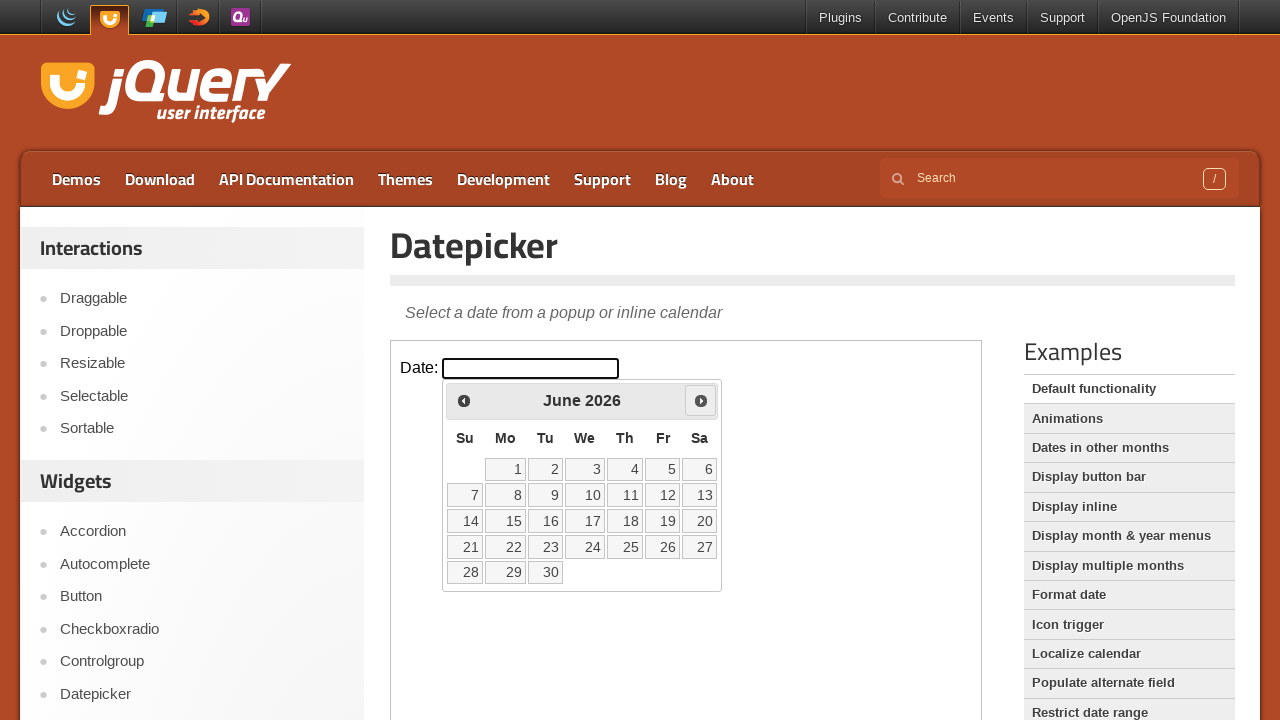

Retrieved current month: June, year: 2026
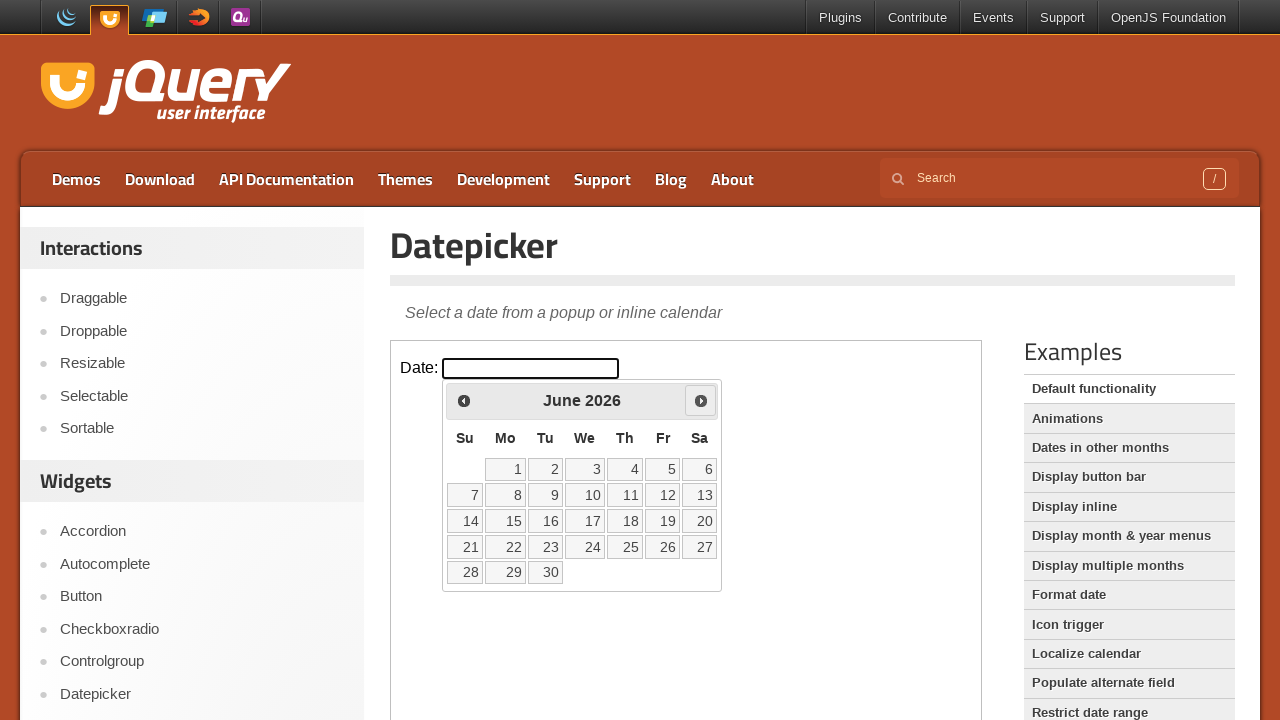

Clicked next month arrow to navigate calendar at (701, 400) on iframe >> nth=0 >> internal:control=enter-frame >> span.ui-icon.ui-icon-circle-t
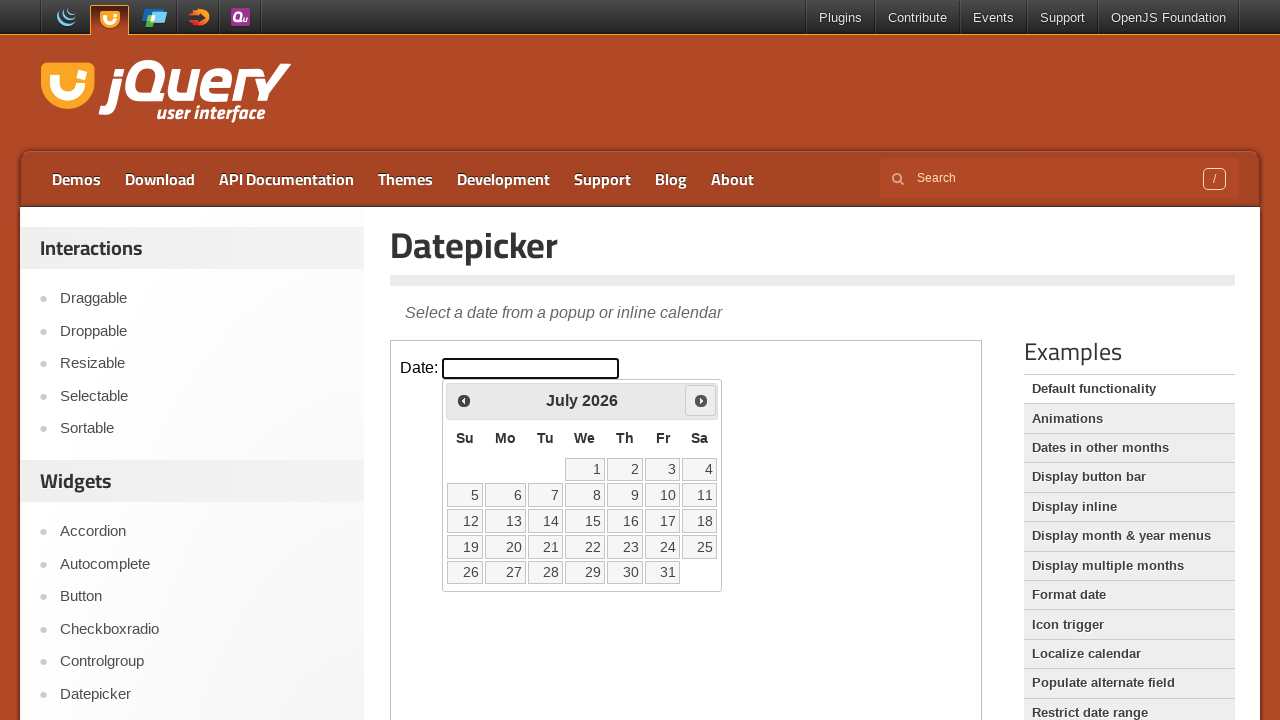

Waited 500ms for calendar animation
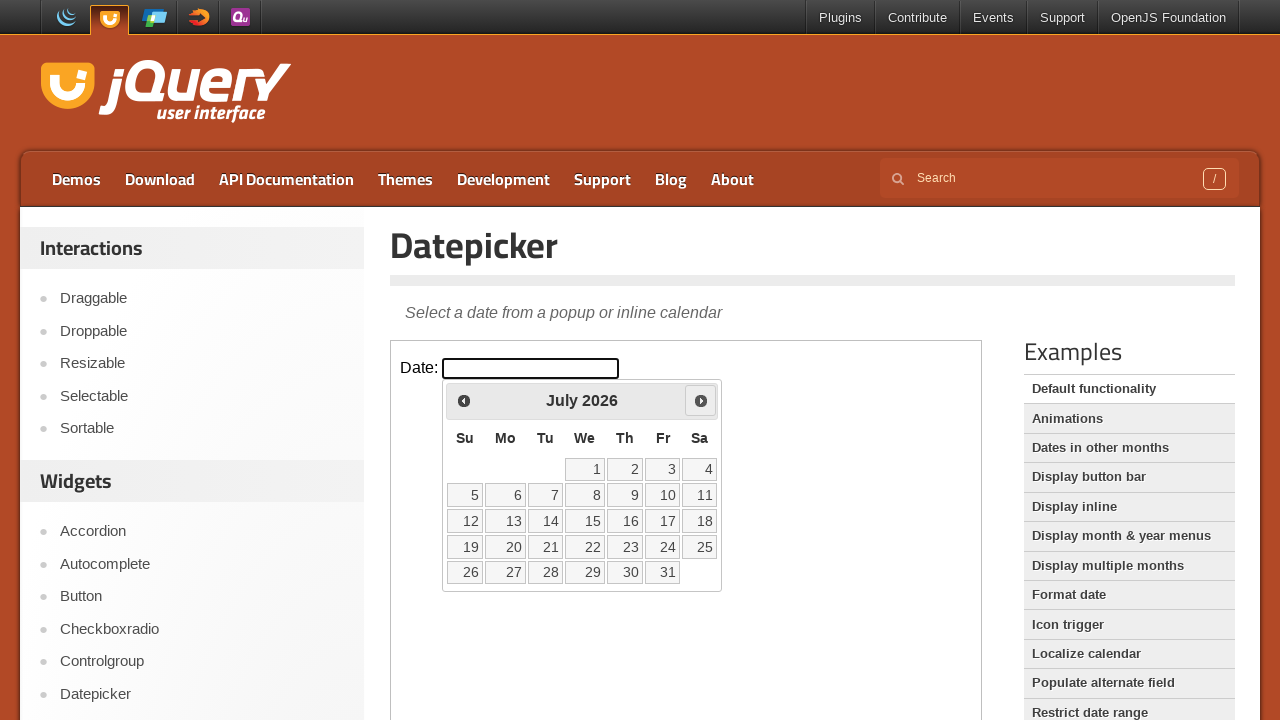

Retrieved current month: July, year: 2026
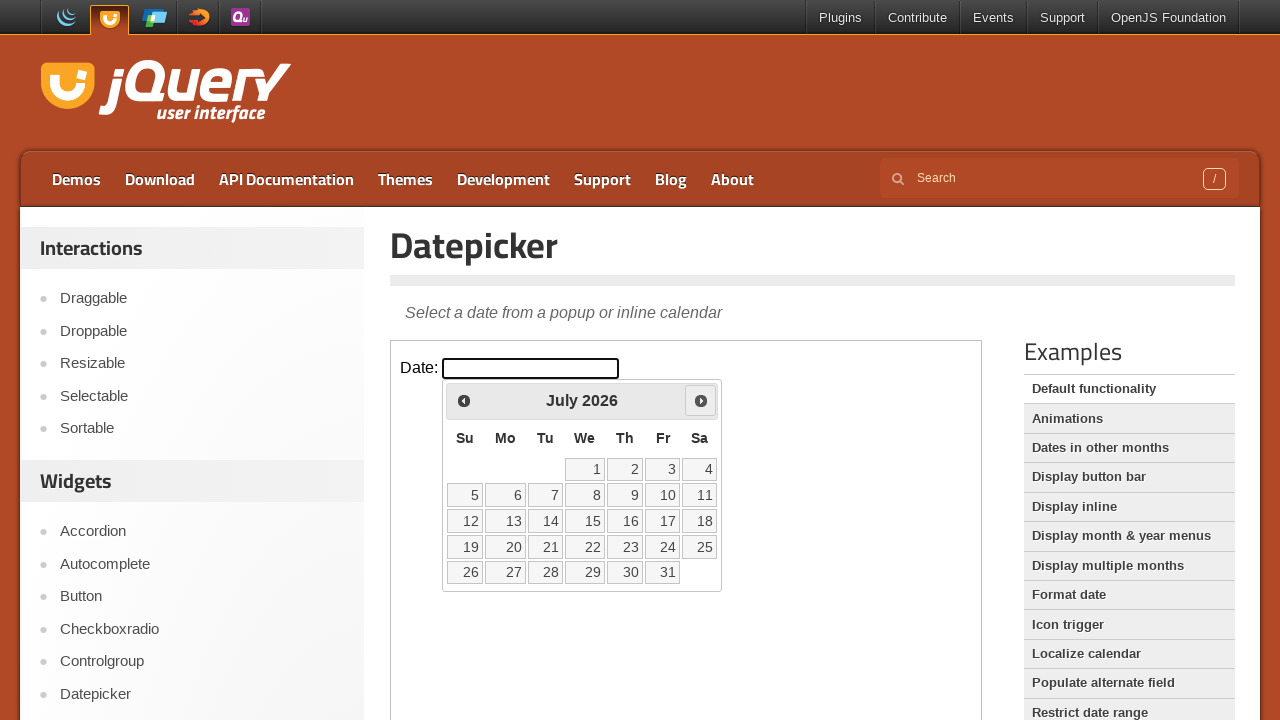

Clicked next month arrow to navigate calendar at (701, 400) on iframe >> nth=0 >> internal:control=enter-frame >> span.ui-icon.ui-icon-circle-t
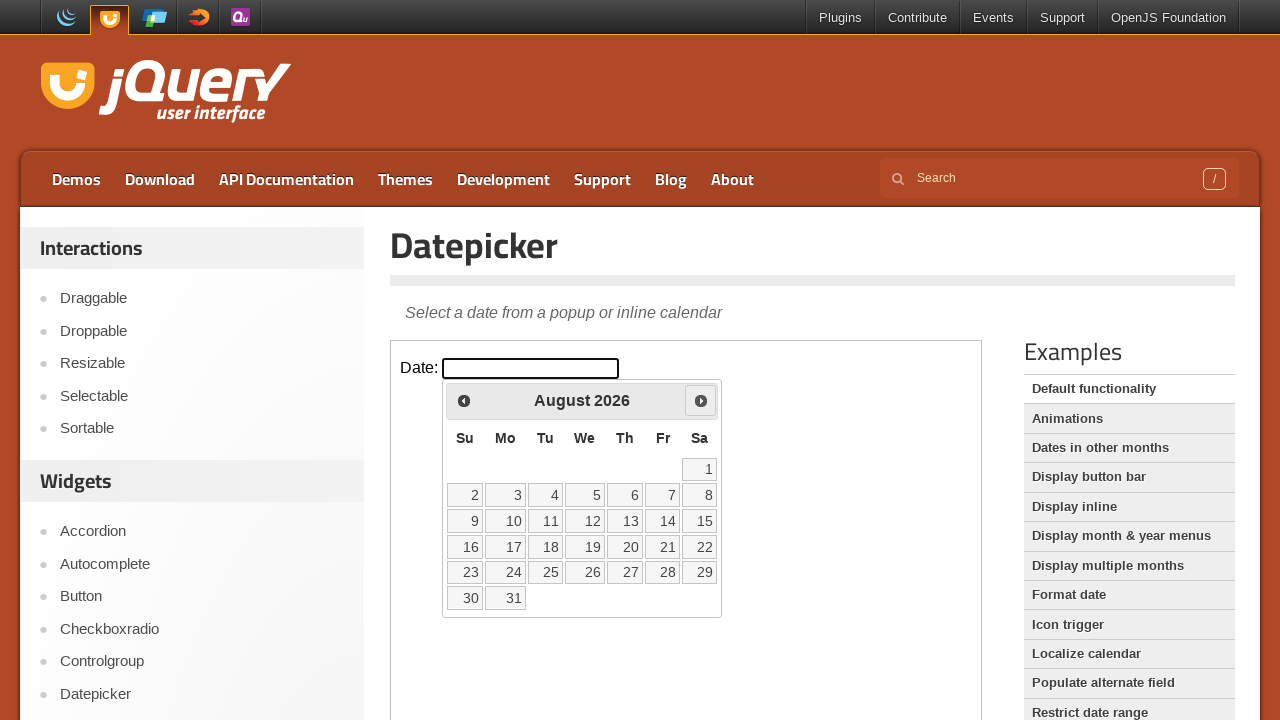

Waited 500ms for calendar animation
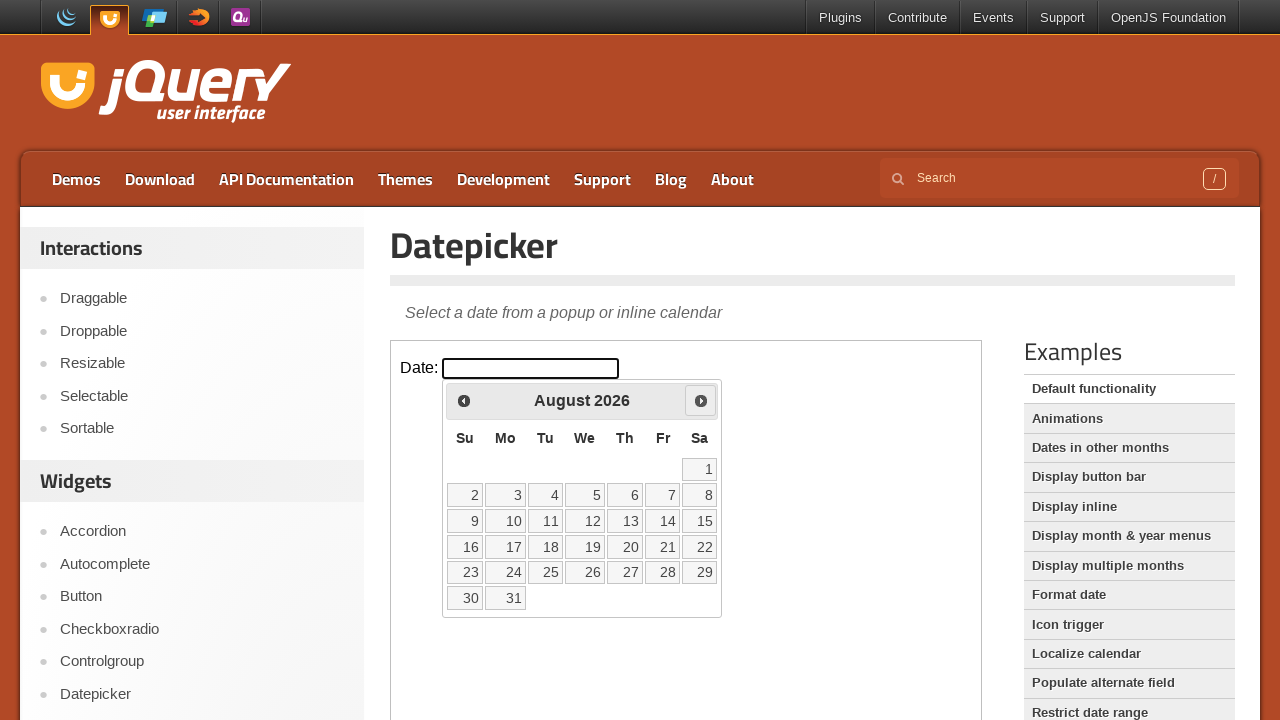

Retrieved current month: August, year: 2026
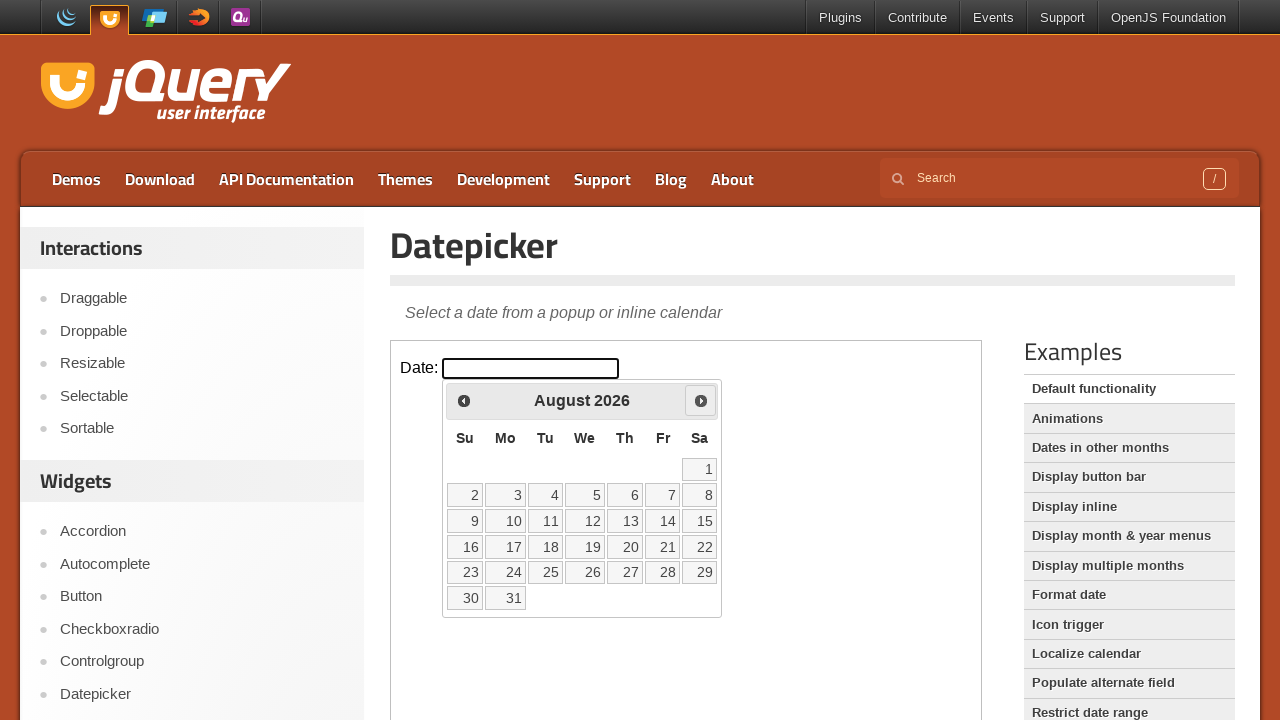

Clicked next month arrow to navigate calendar at (701, 400) on iframe >> nth=0 >> internal:control=enter-frame >> span.ui-icon.ui-icon-circle-t
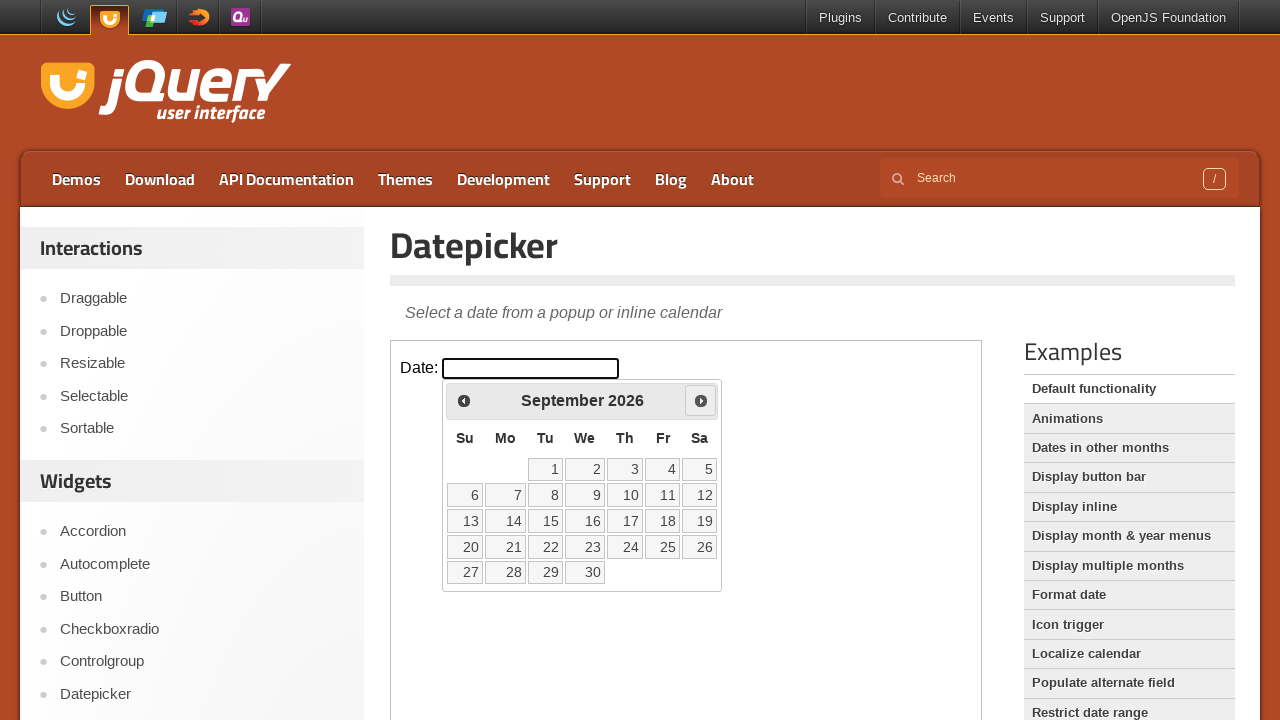

Waited 500ms for calendar animation
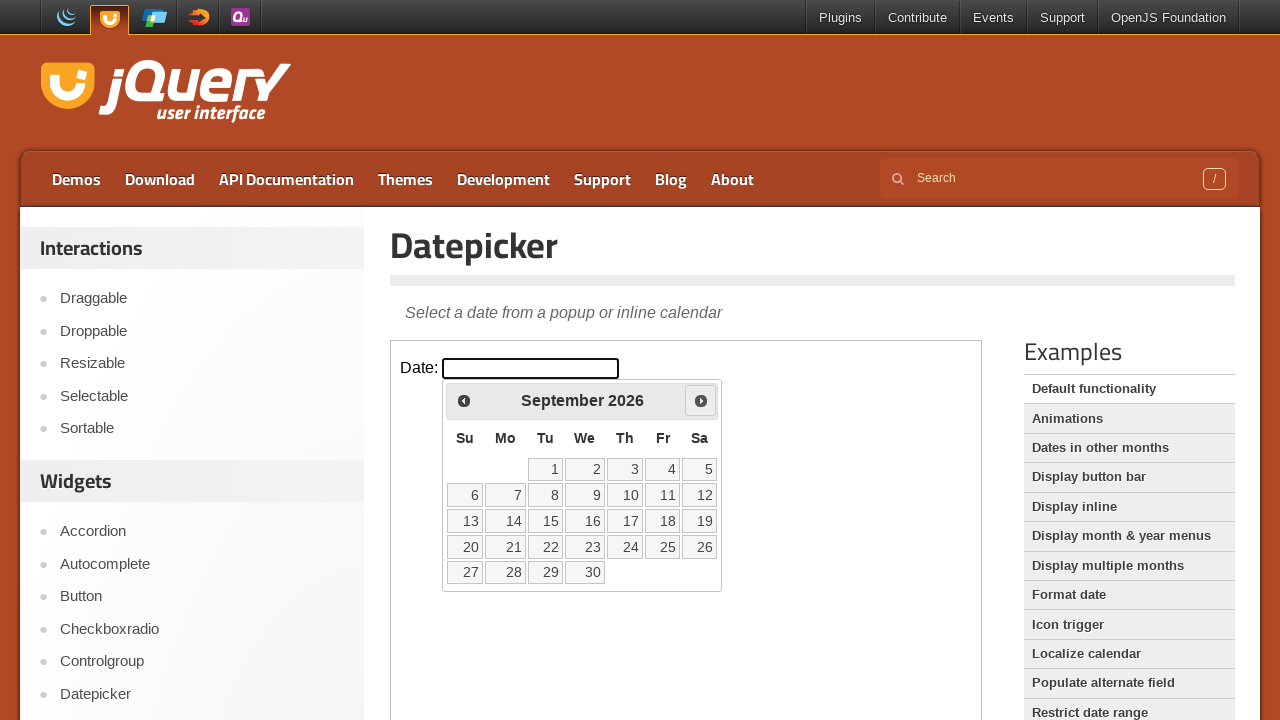

Retrieved current month: September, year: 2026
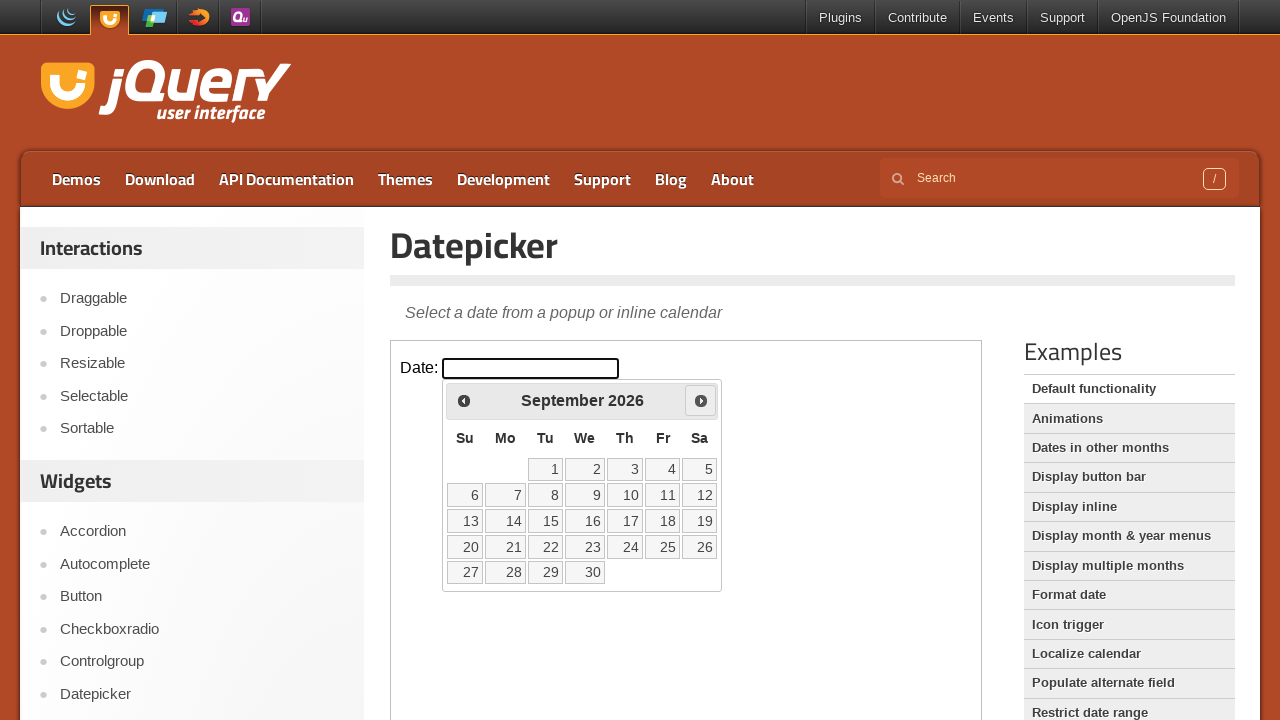

Clicked next month arrow to navigate calendar at (701, 400) on iframe >> nth=0 >> internal:control=enter-frame >> span.ui-icon.ui-icon-circle-t
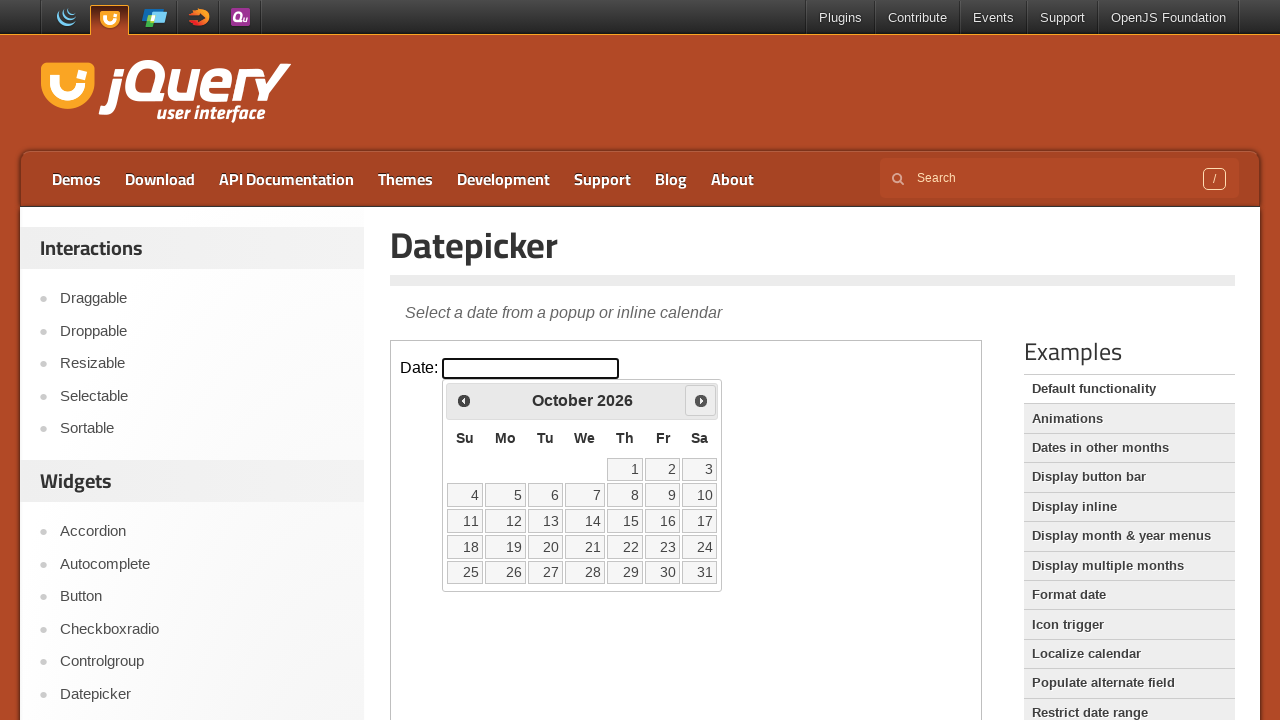

Waited 500ms for calendar animation
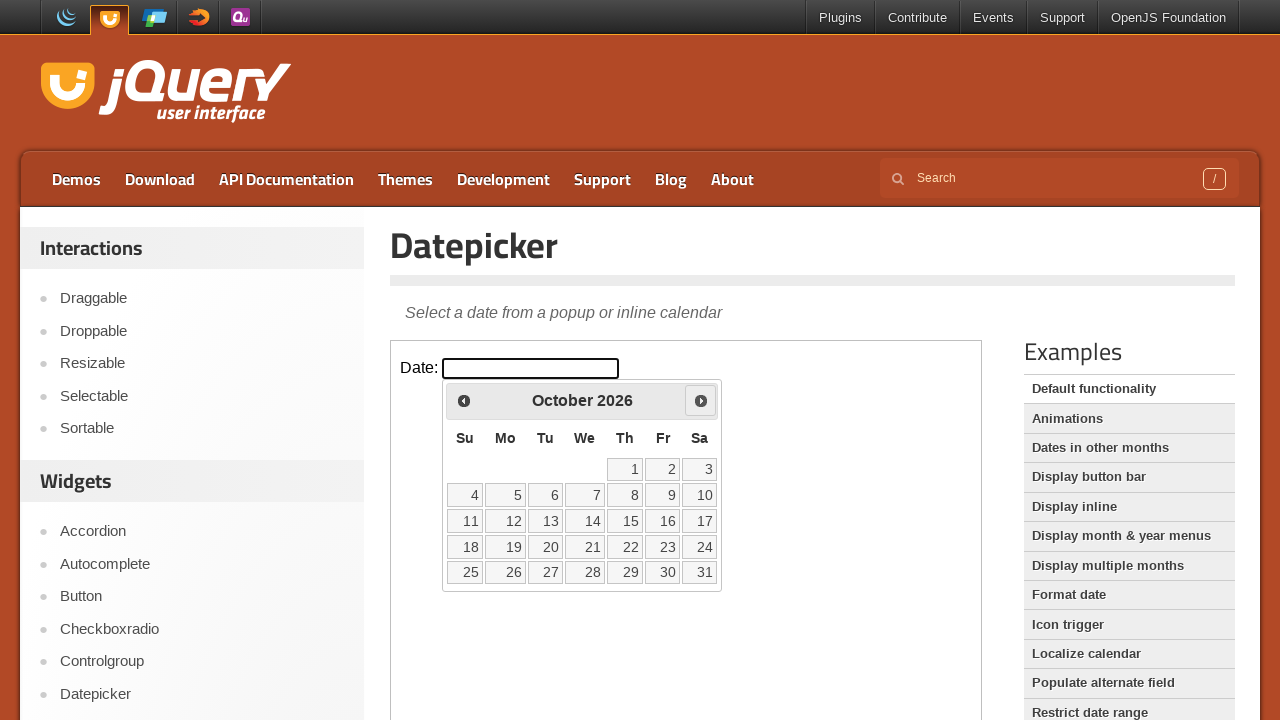

Retrieved current month: October, year: 2026
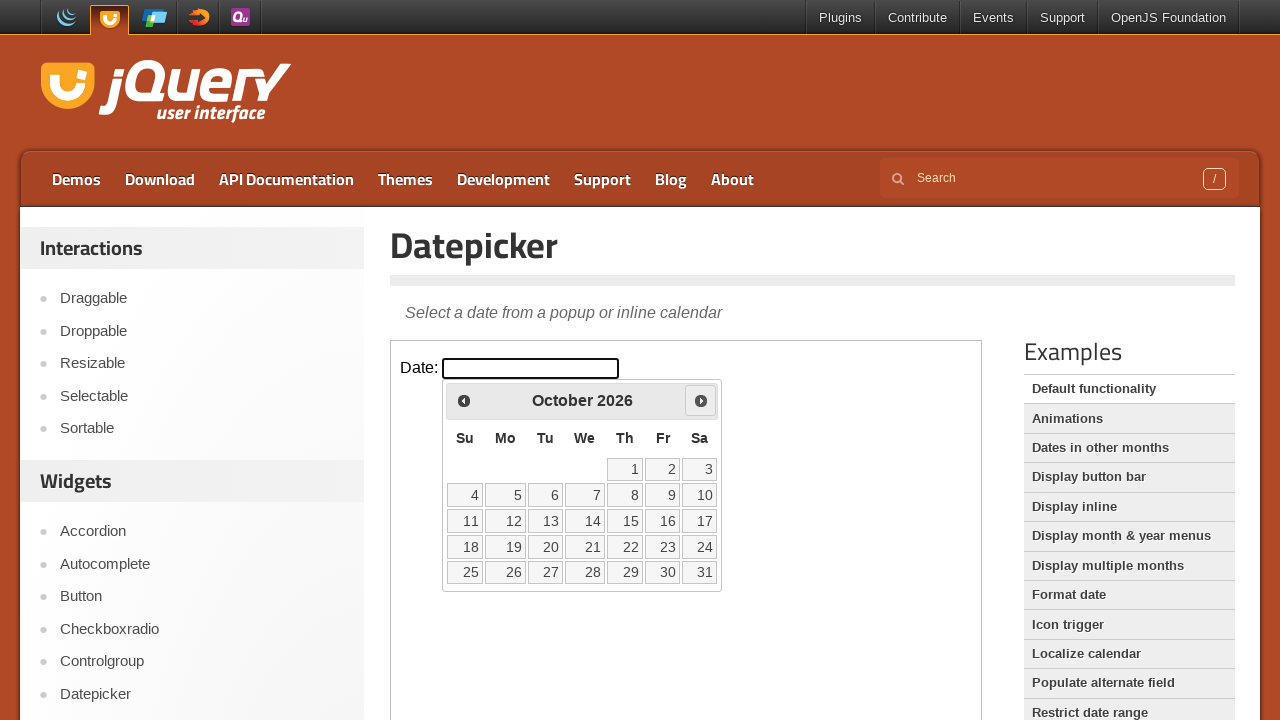

Clicked next month arrow to navigate calendar at (701, 400) on iframe >> nth=0 >> internal:control=enter-frame >> span.ui-icon.ui-icon-circle-t
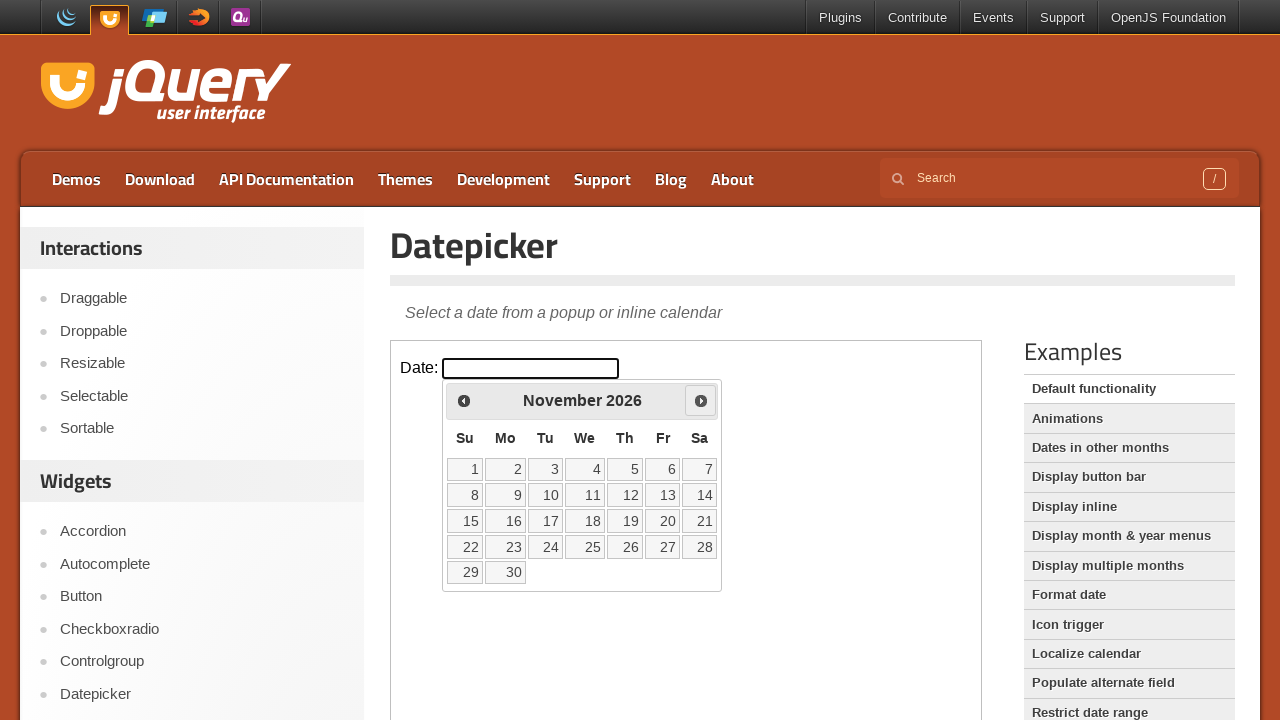

Waited 500ms for calendar animation
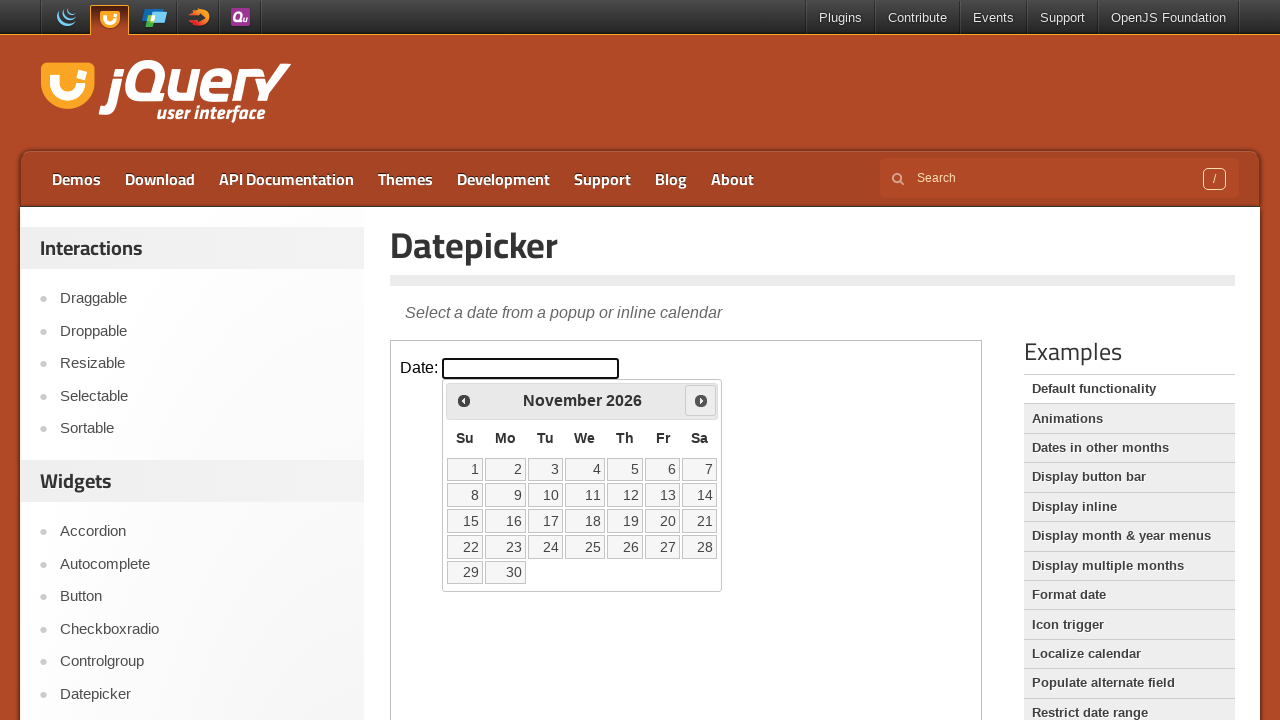

Retrieved current month: November, year: 2026
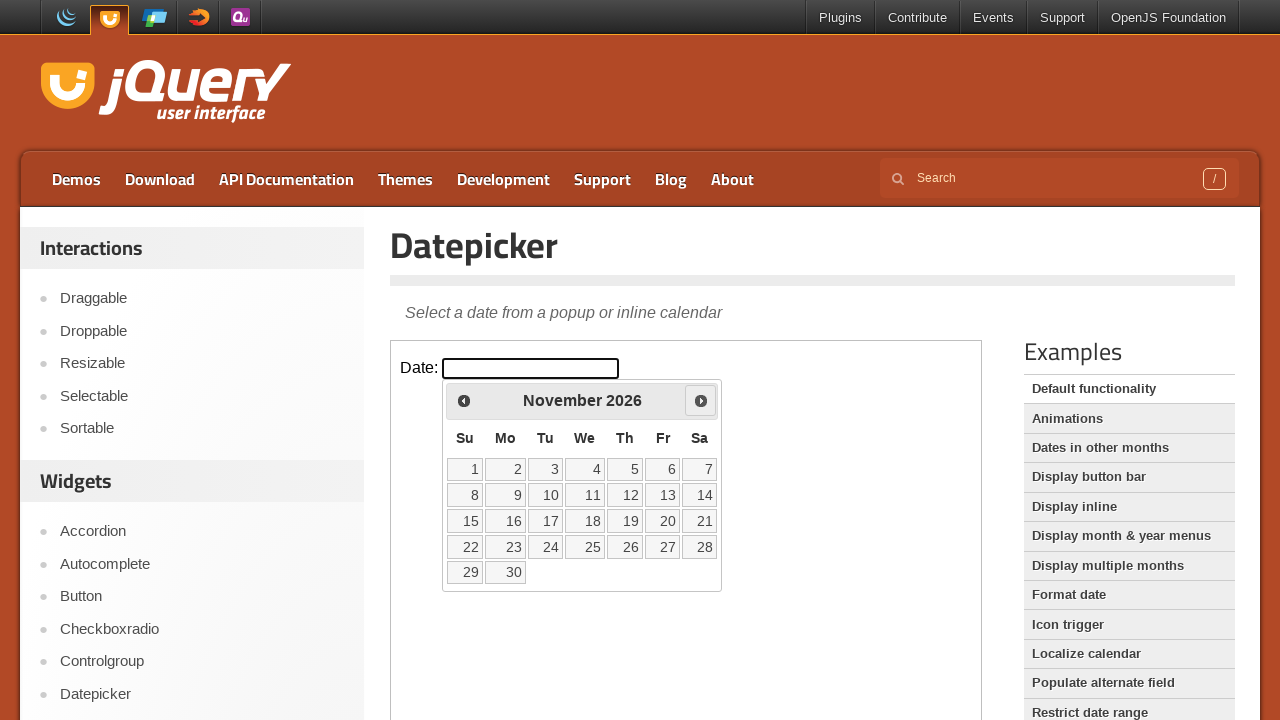

Clicked next month arrow to navigate calendar at (701, 400) on iframe >> nth=0 >> internal:control=enter-frame >> span.ui-icon.ui-icon-circle-t
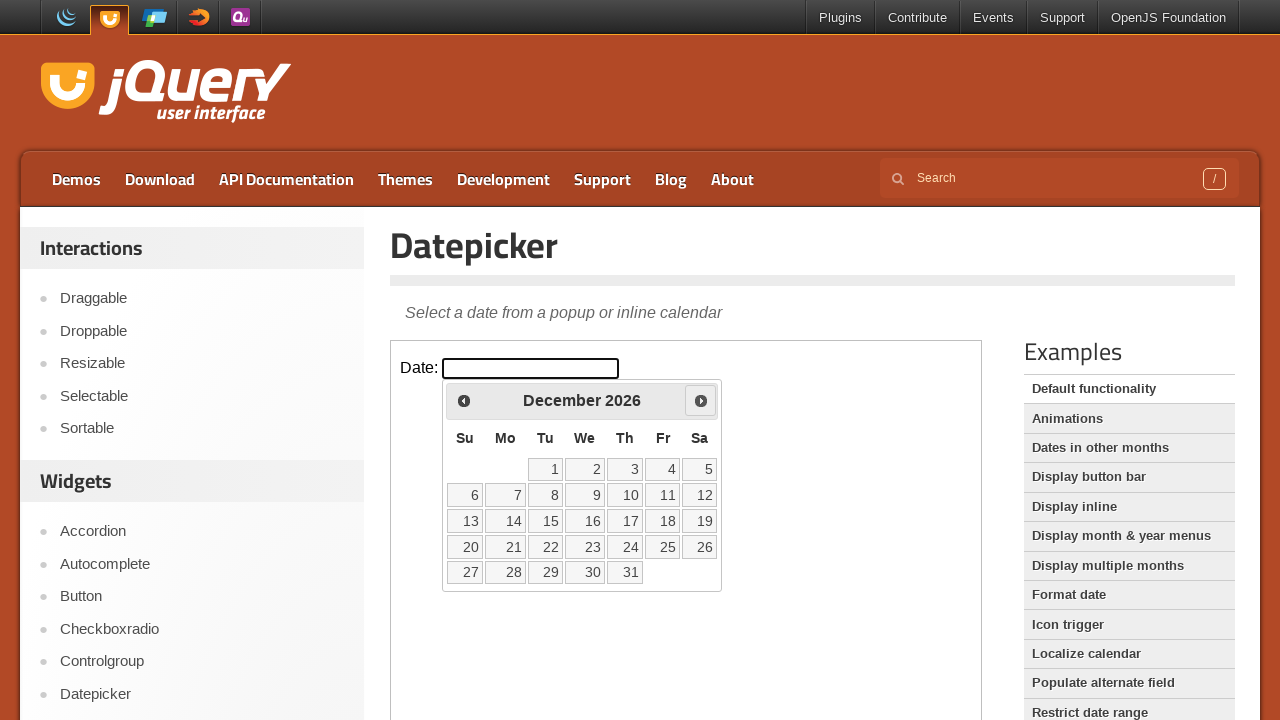

Waited 500ms for calendar animation
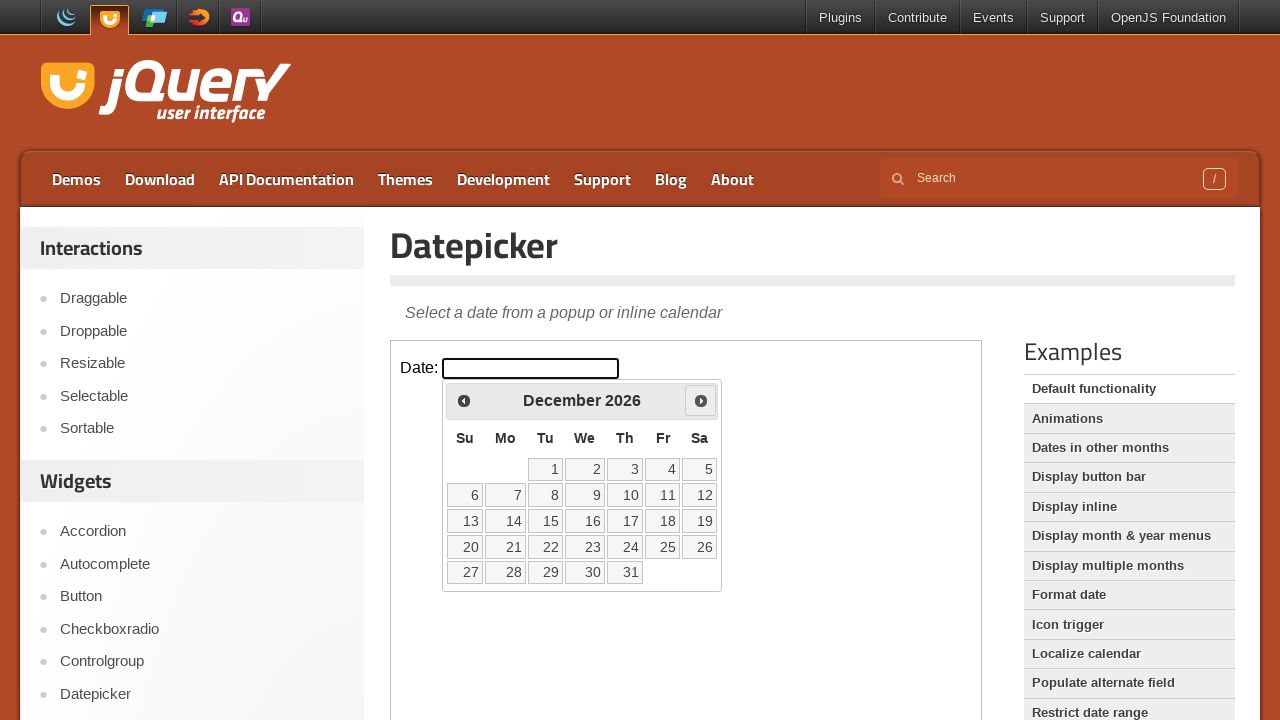

Retrieved current month: December, year: 2026
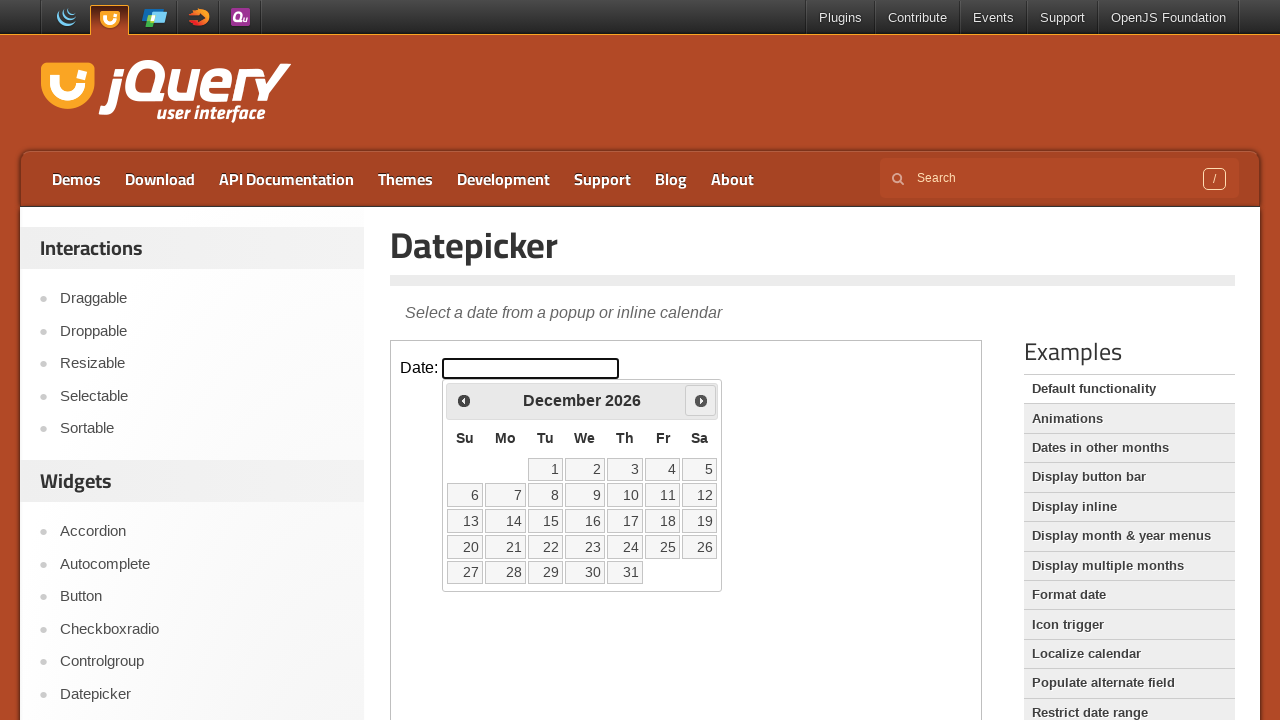

Clicked next month arrow to navigate calendar at (701, 400) on iframe >> nth=0 >> internal:control=enter-frame >> span.ui-icon.ui-icon-circle-t
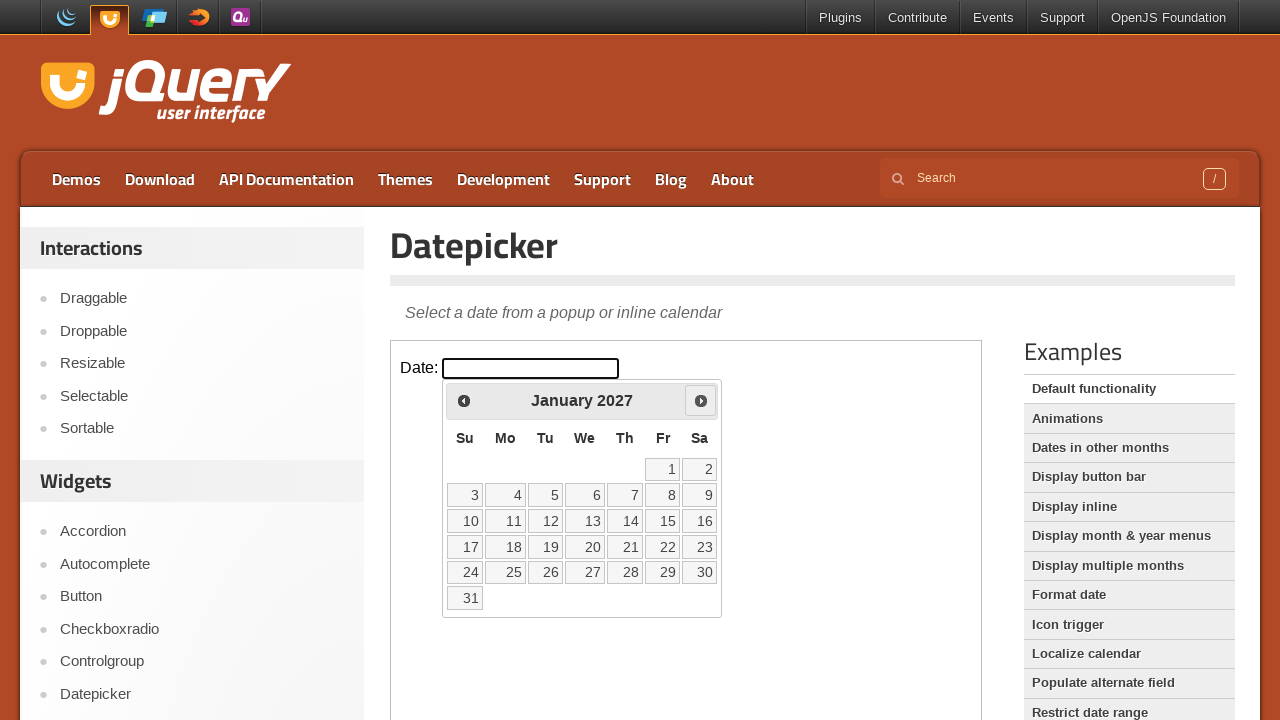

Waited 500ms for calendar animation
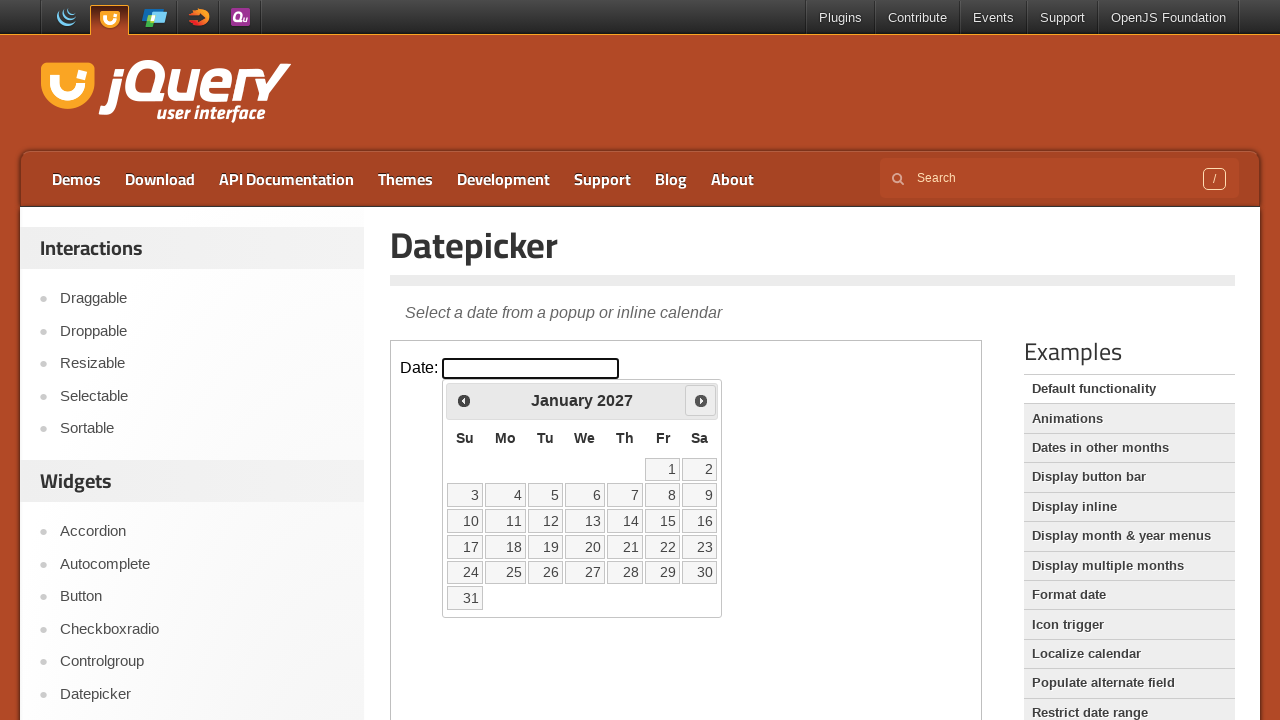

Retrieved current month: January, year: 2027
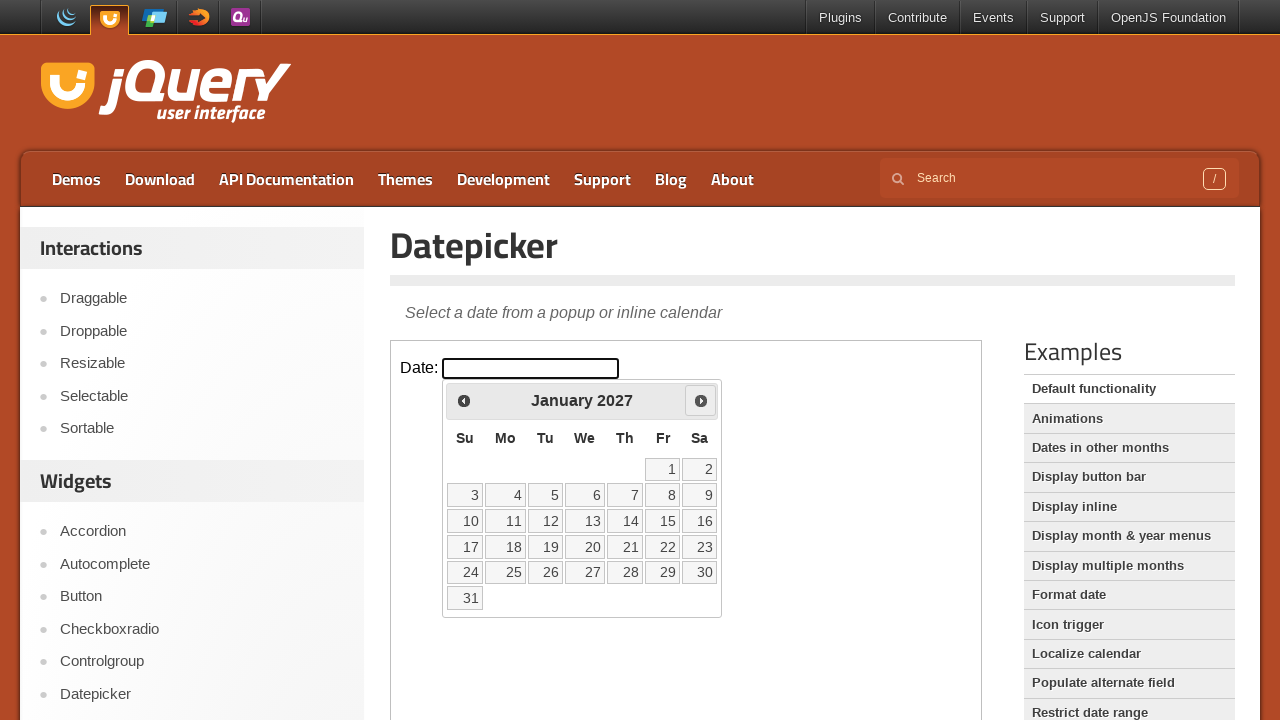

Clicked next month arrow to navigate calendar at (701, 400) on iframe >> nth=0 >> internal:control=enter-frame >> span.ui-icon.ui-icon-circle-t
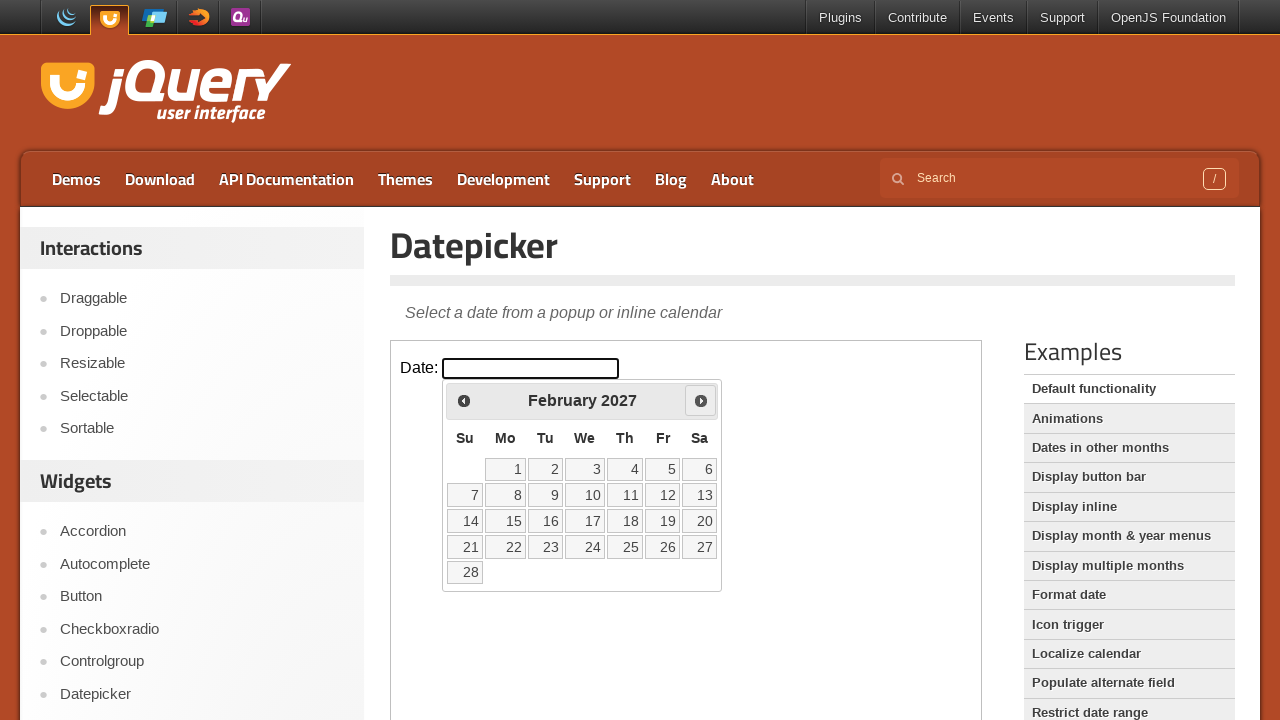

Waited 500ms for calendar animation
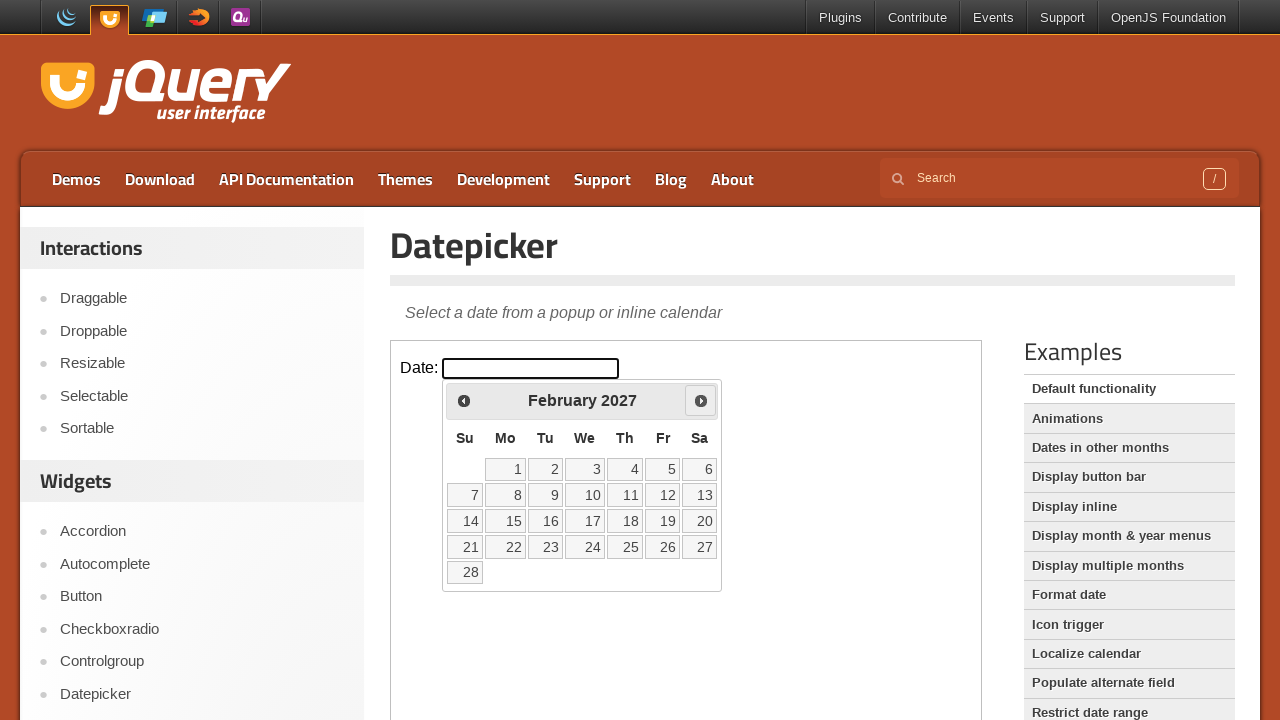

Retrieved current month: February, year: 2027
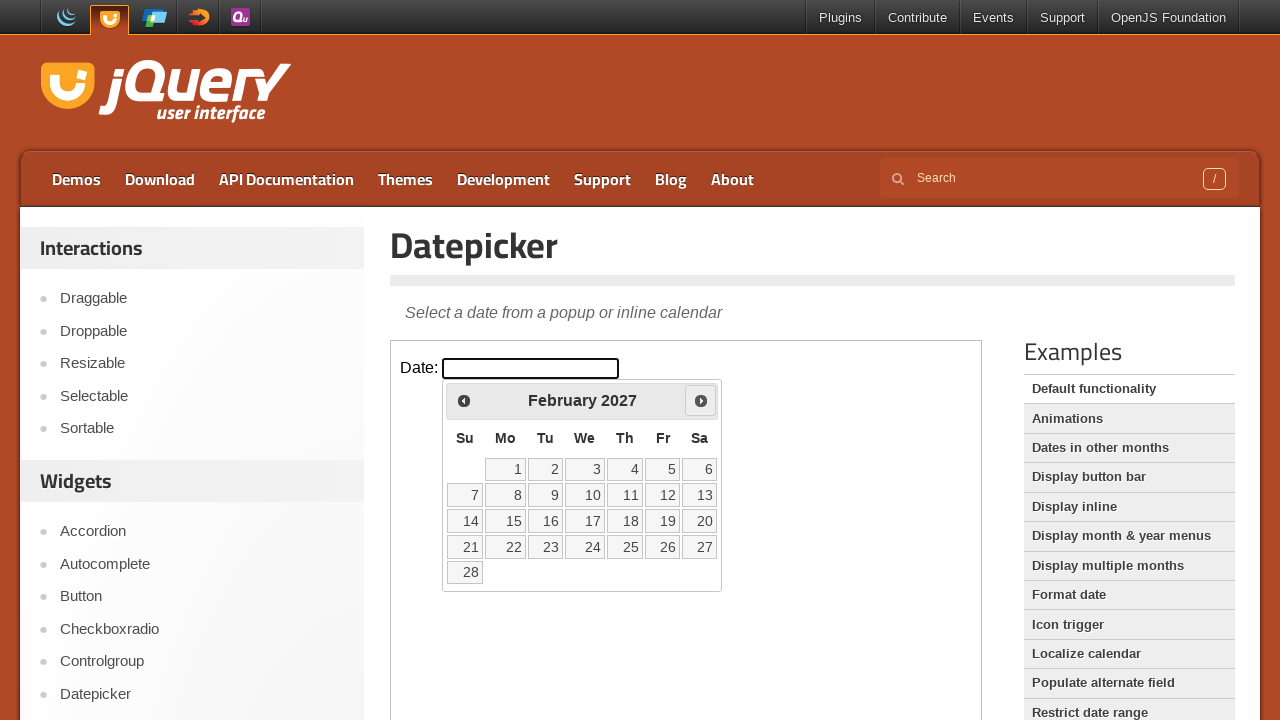

Clicked next month arrow to navigate calendar at (701, 400) on iframe >> nth=0 >> internal:control=enter-frame >> span.ui-icon.ui-icon-circle-t
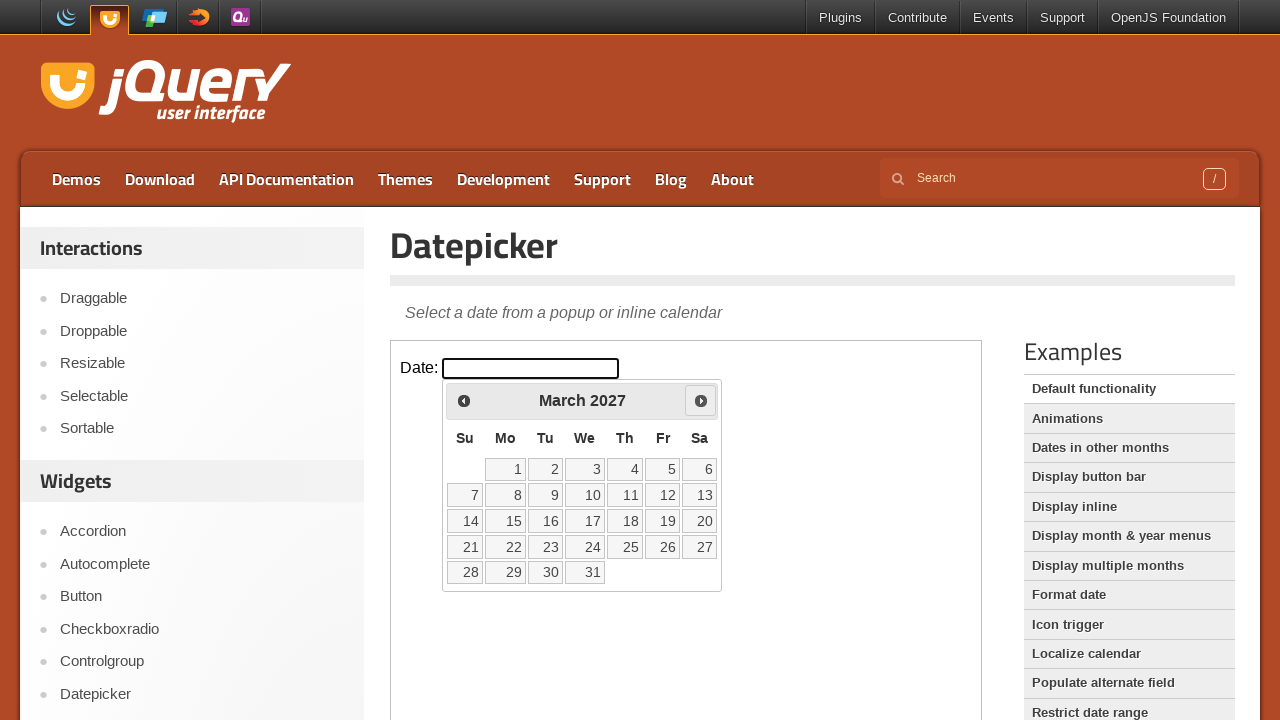

Waited 500ms for calendar animation
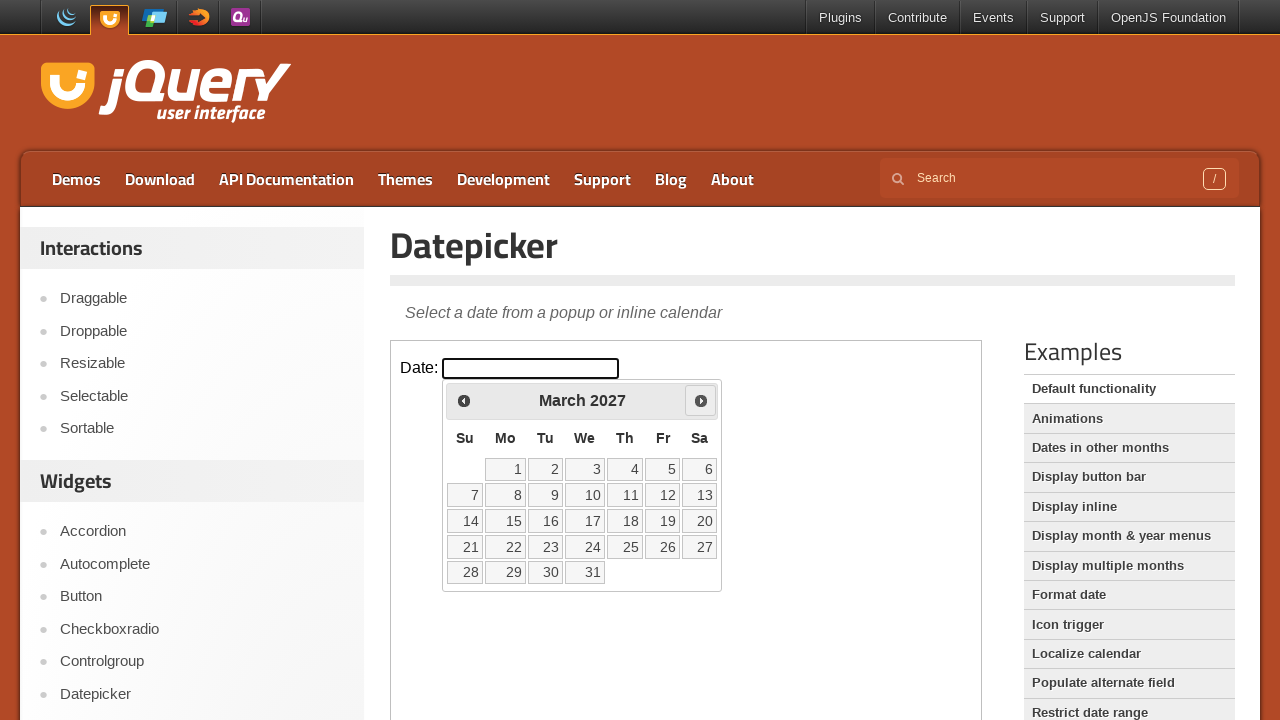

Retrieved current month: March, year: 2027
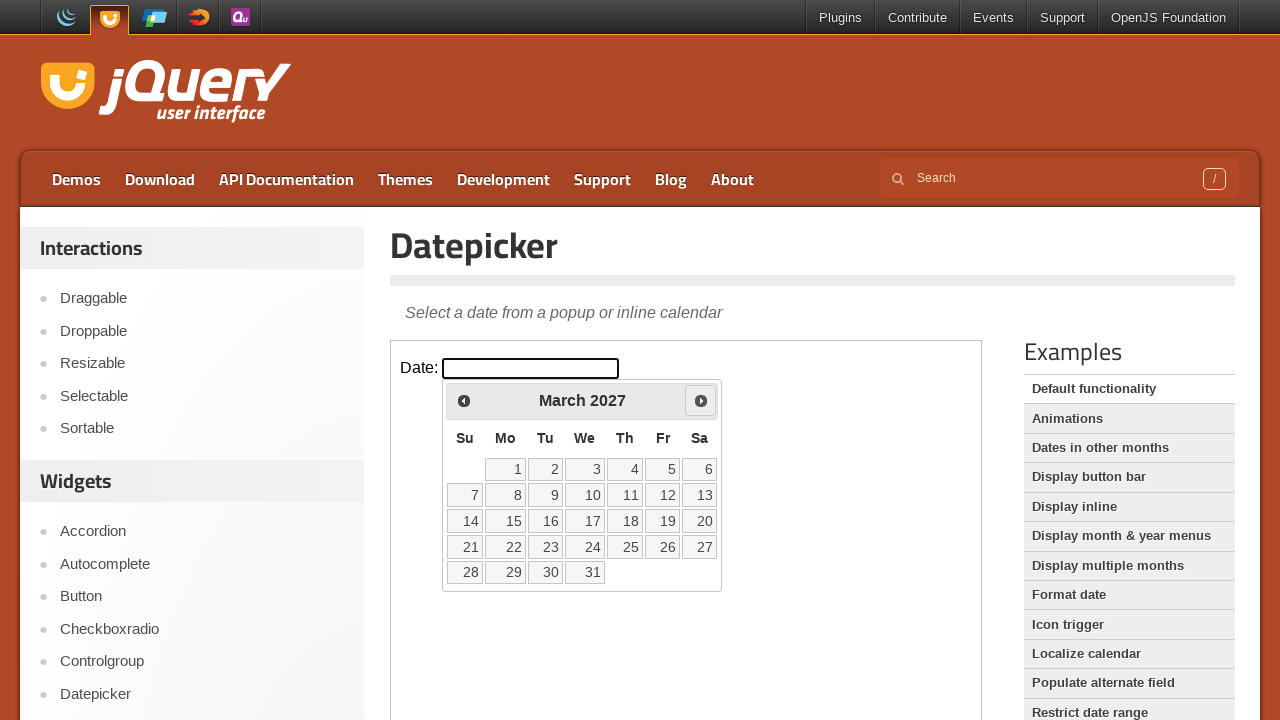

Clicked next month arrow to navigate calendar at (701, 400) on iframe >> nth=0 >> internal:control=enter-frame >> span.ui-icon.ui-icon-circle-t
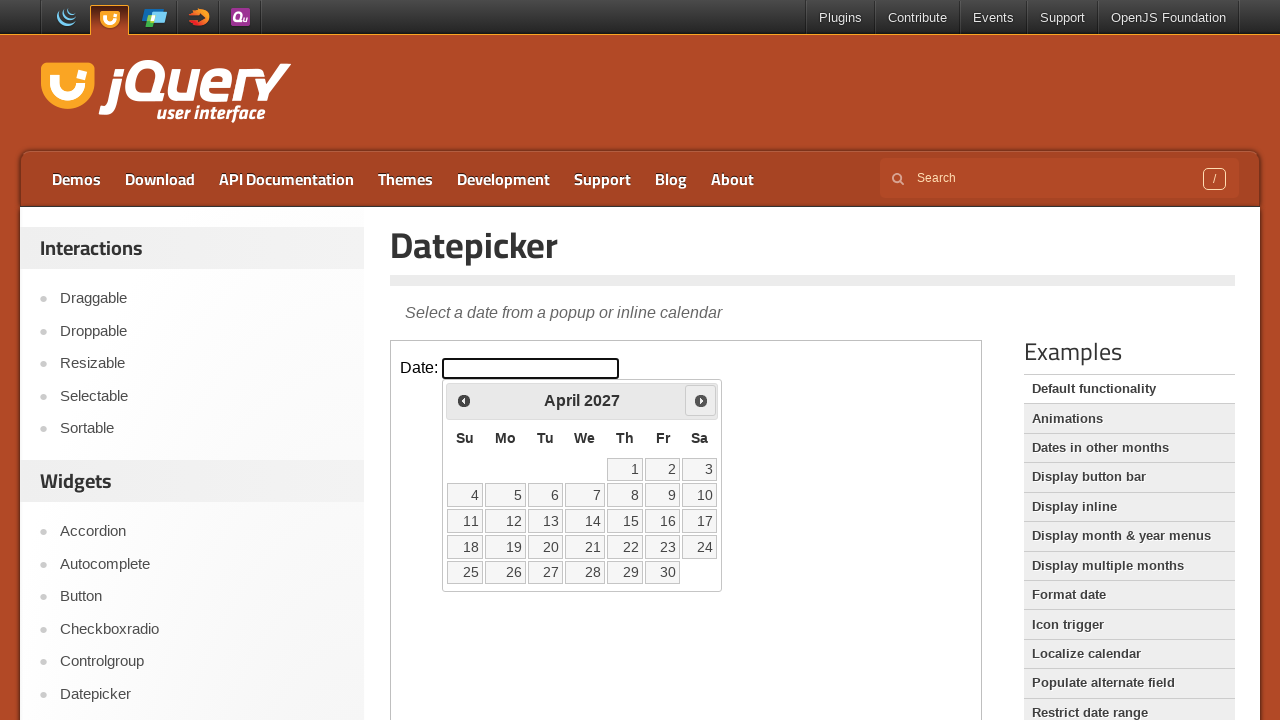

Waited 500ms for calendar animation
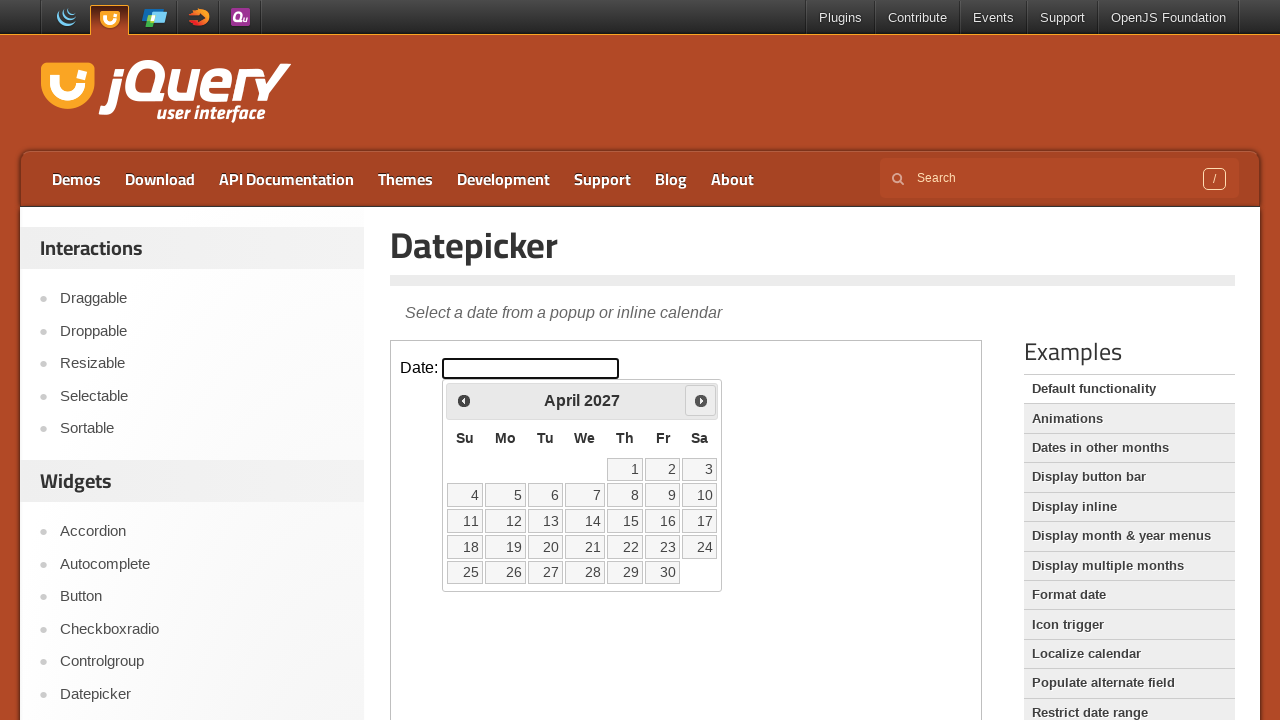

Retrieved current month: April, year: 2027
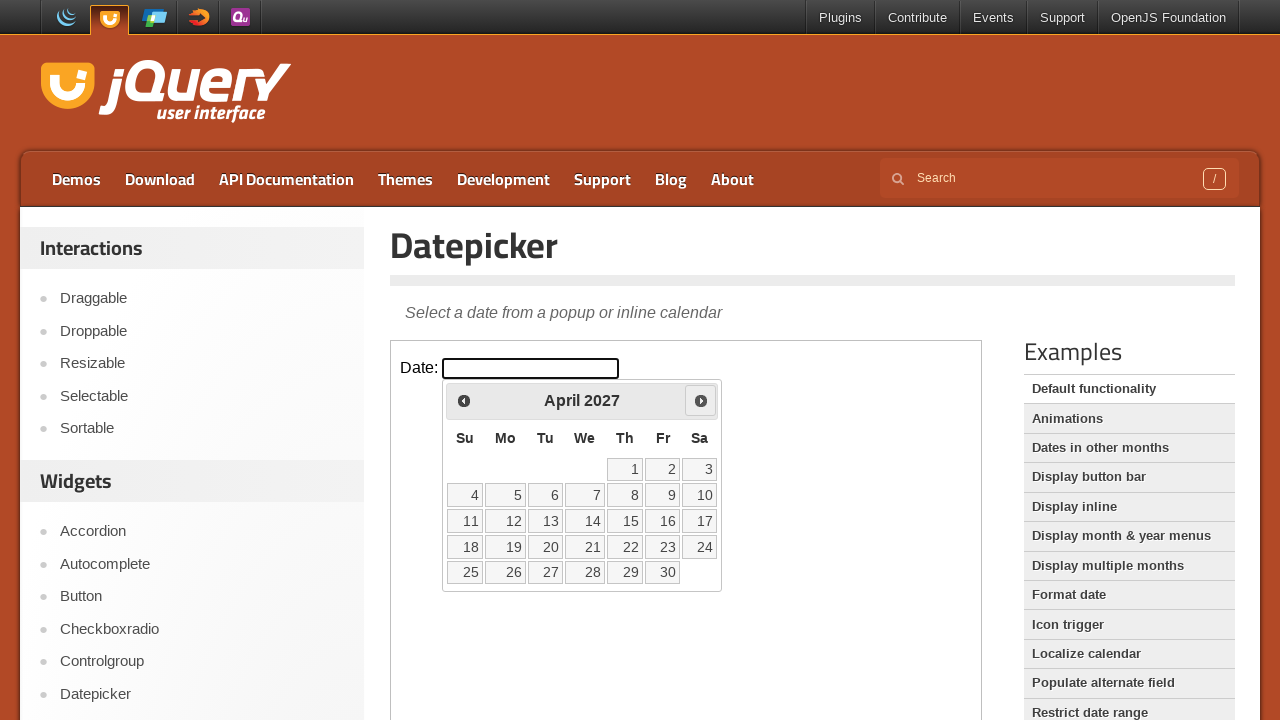

Clicked next month arrow to navigate calendar at (701, 400) on iframe >> nth=0 >> internal:control=enter-frame >> span.ui-icon.ui-icon-circle-t
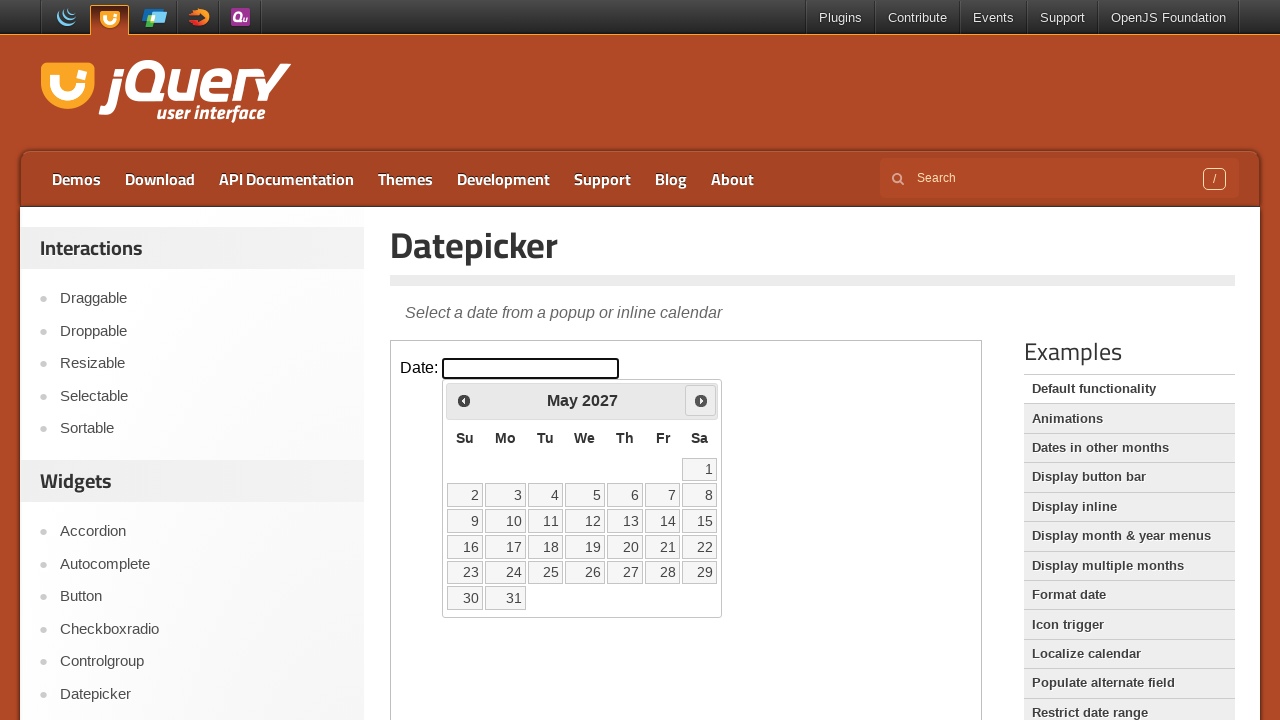

Waited 500ms for calendar animation
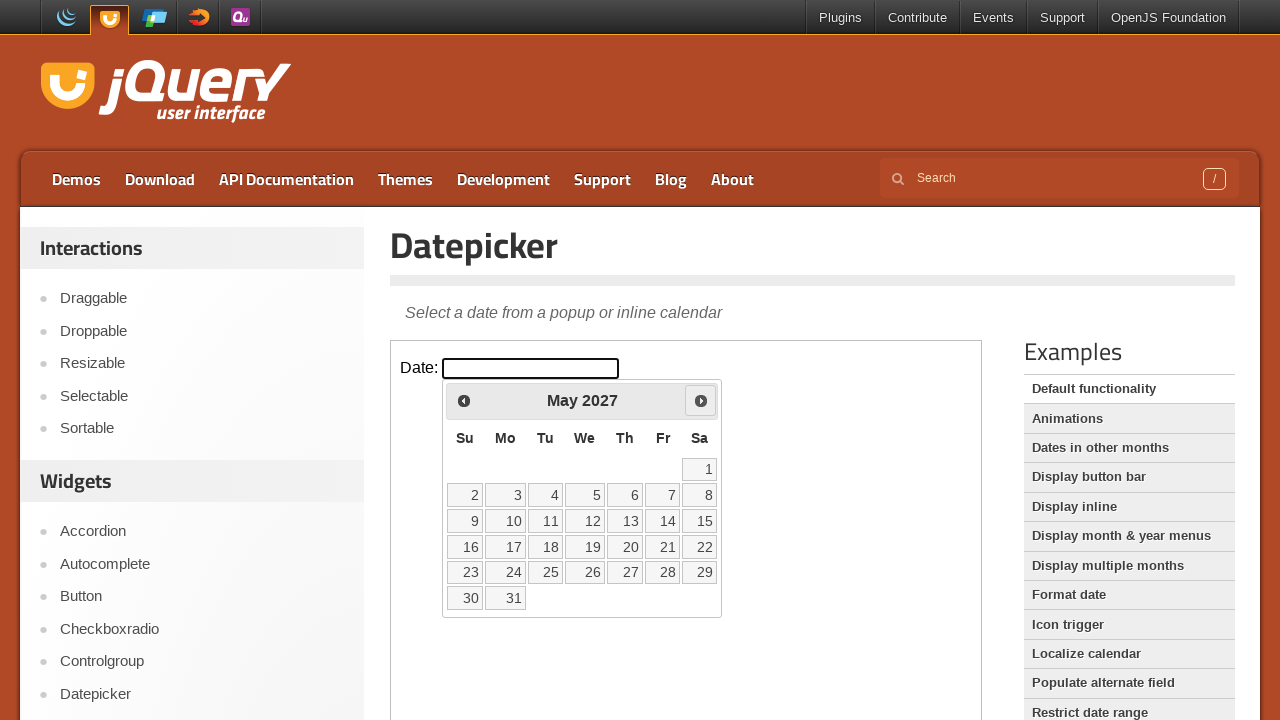

Retrieved current month: May, year: 2027
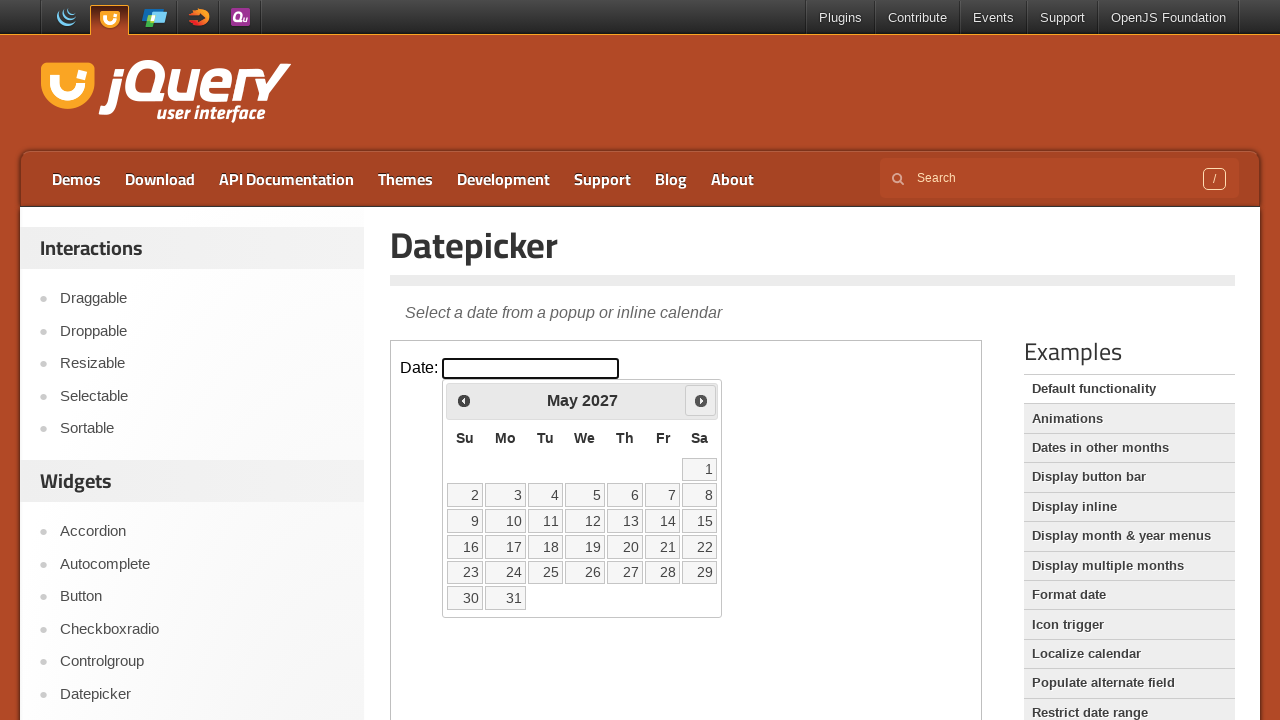

Clicked next month arrow to navigate calendar at (701, 400) on iframe >> nth=0 >> internal:control=enter-frame >> span.ui-icon.ui-icon-circle-t
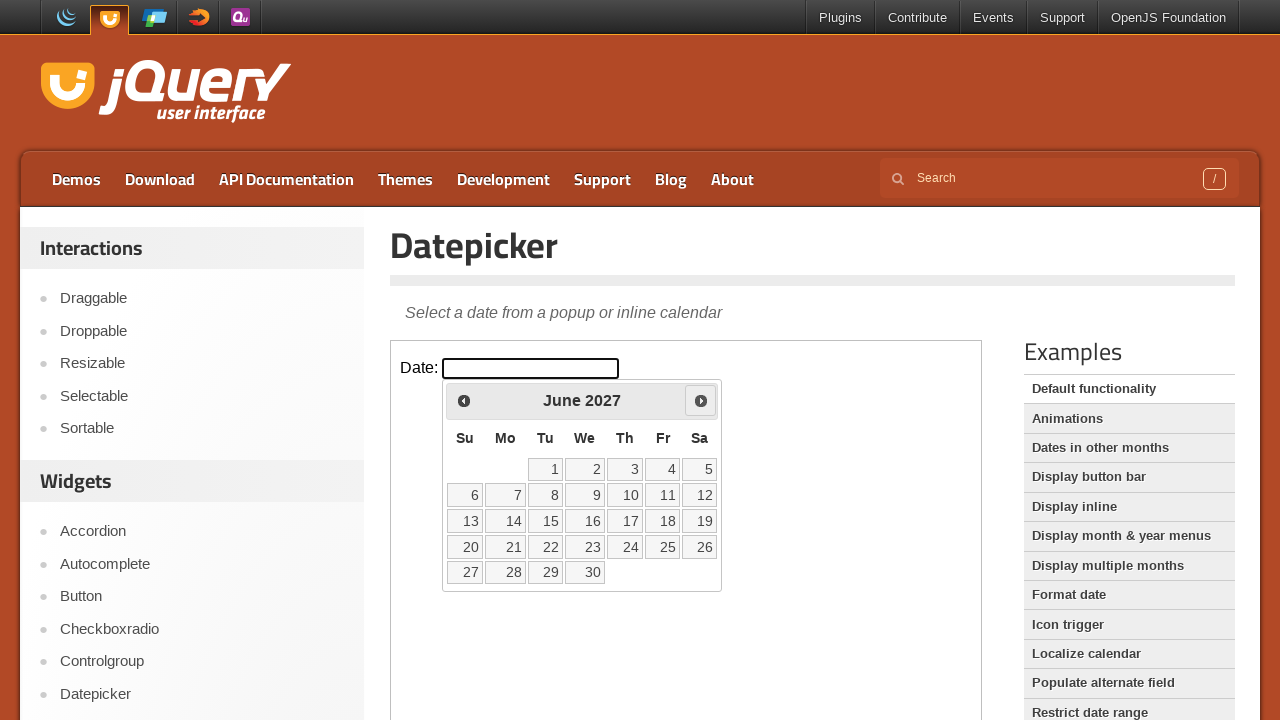

Waited 500ms for calendar animation
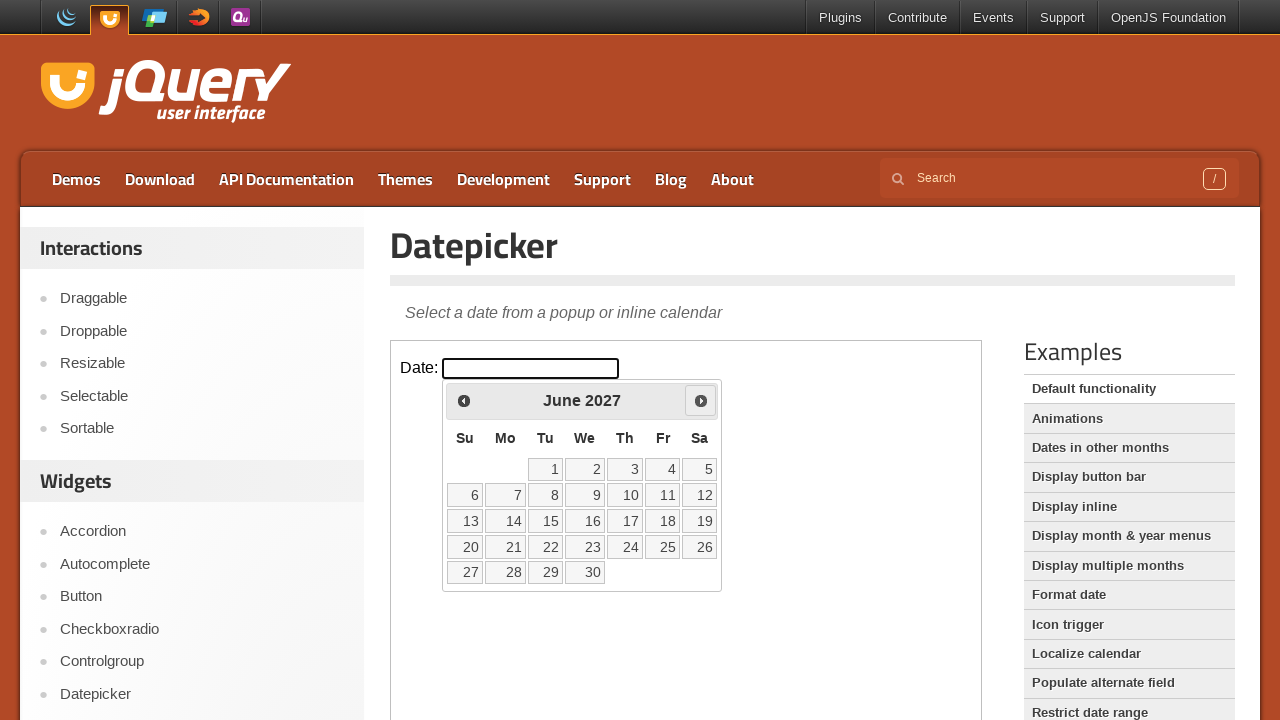

Retrieved current month: June, year: 2027
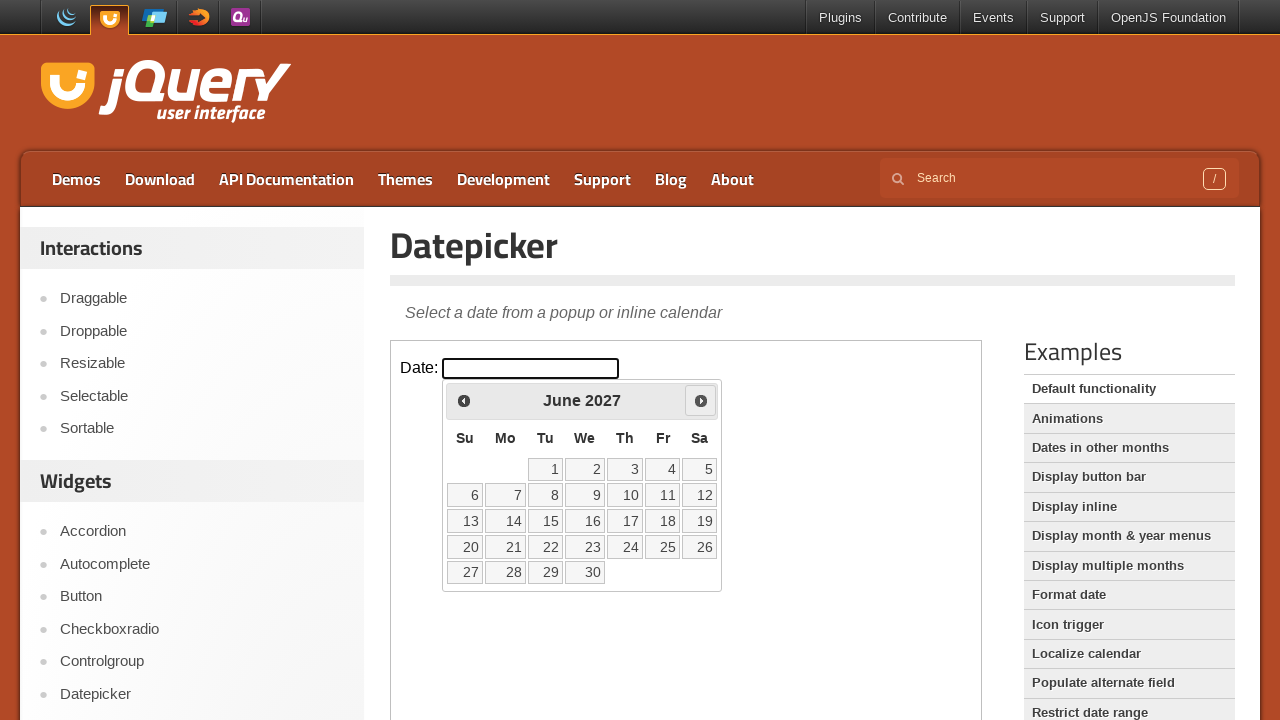

Clicked next month arrow to navigate calendar at (701, 400) on iframe >> nth=0 >> internal:control=enter-frame >> span.ui-icon.ui-icon-circle-t
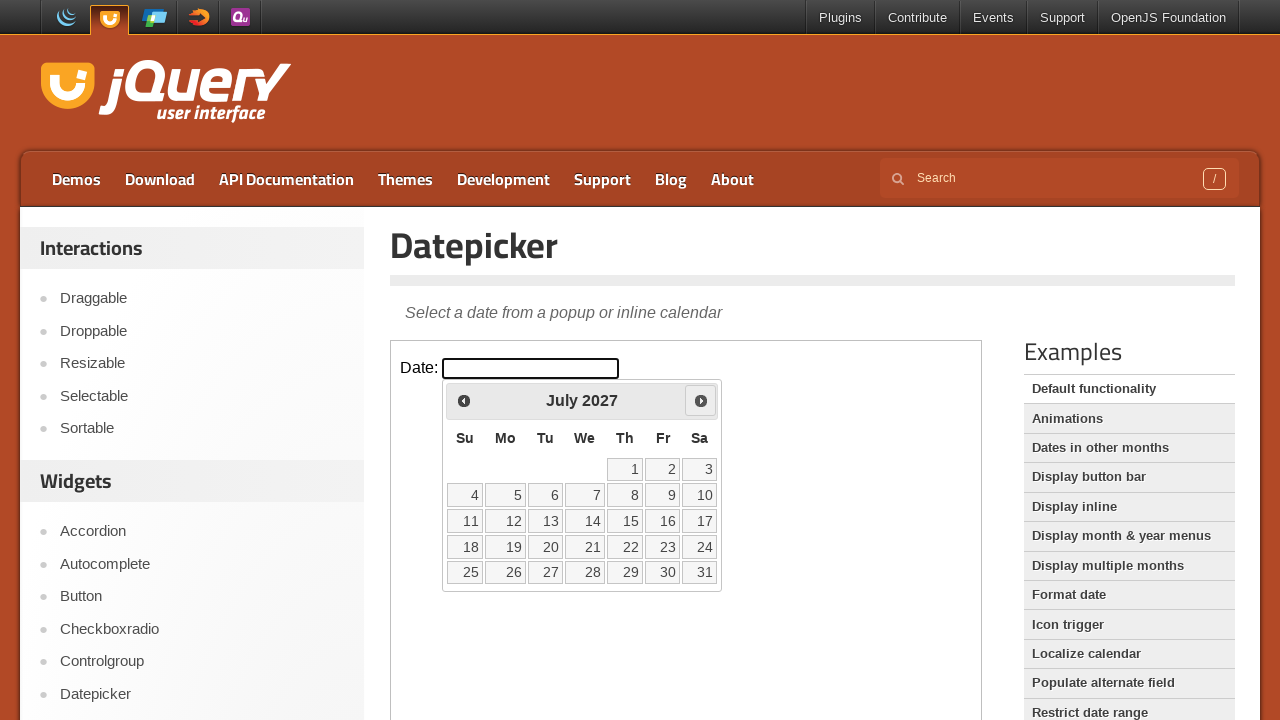

Waited 500ms for calendar animation
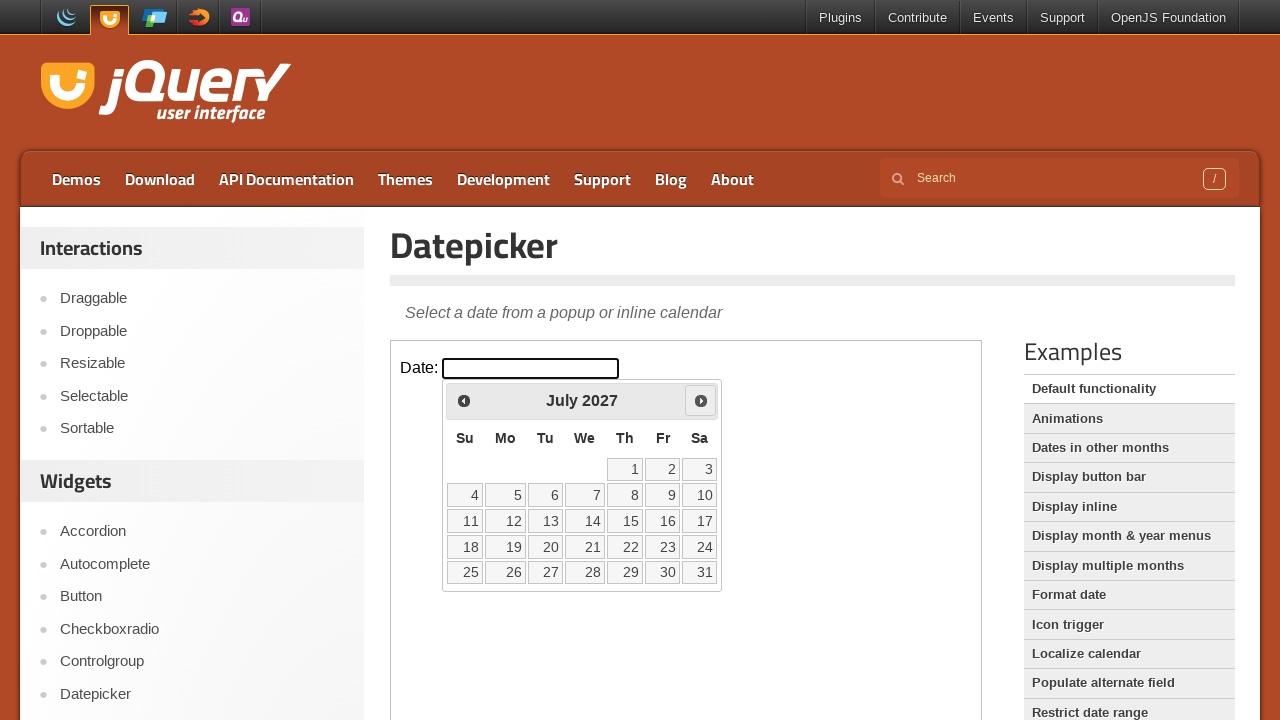

Retrieved current month: July, year: 2027
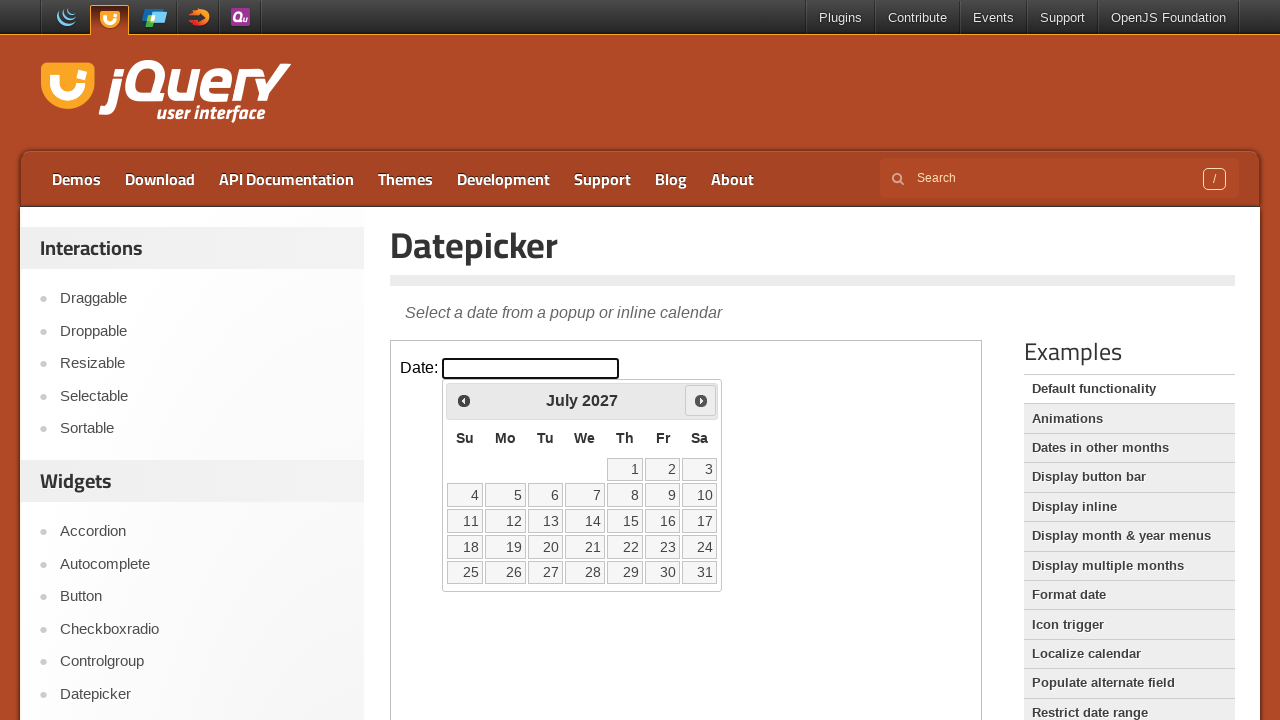

Clicked next month arrow to navigate calendar at (701, 400) on iframe >> nth=0 >> internal:control=enter-frame >> span.ui-icon.ui-icon-circle-t
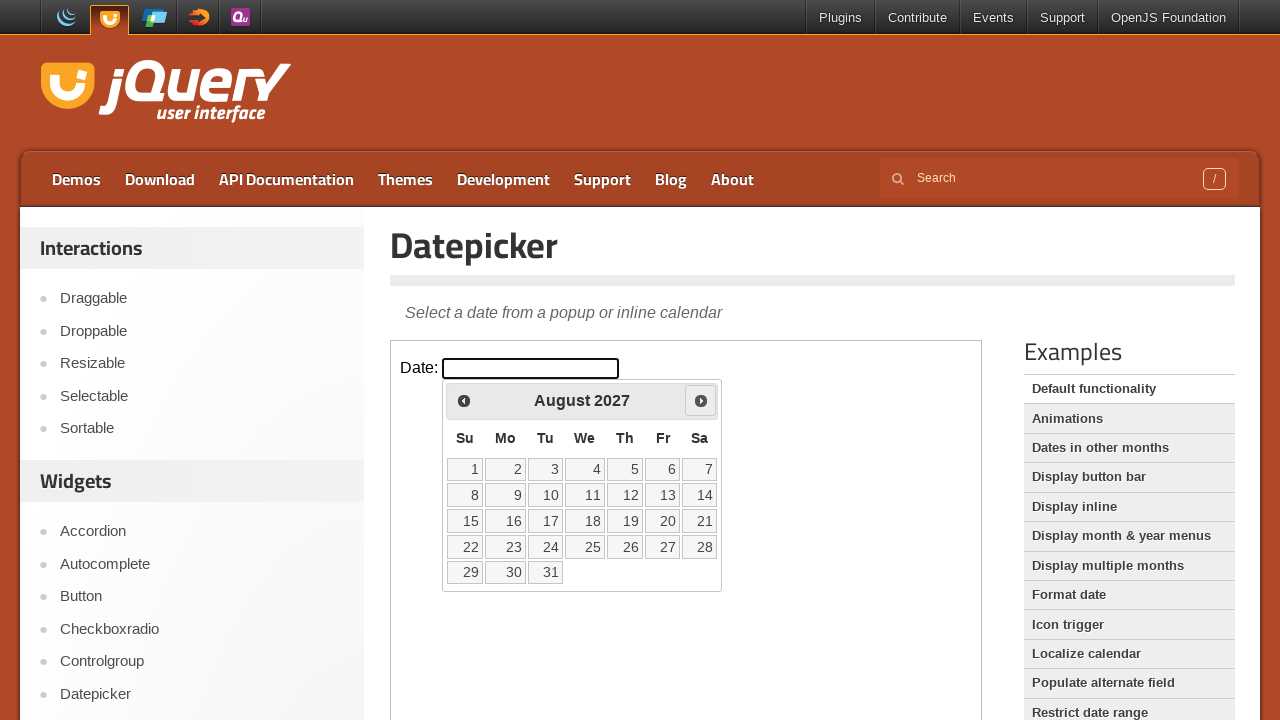

Waited 500ms for calendar animation
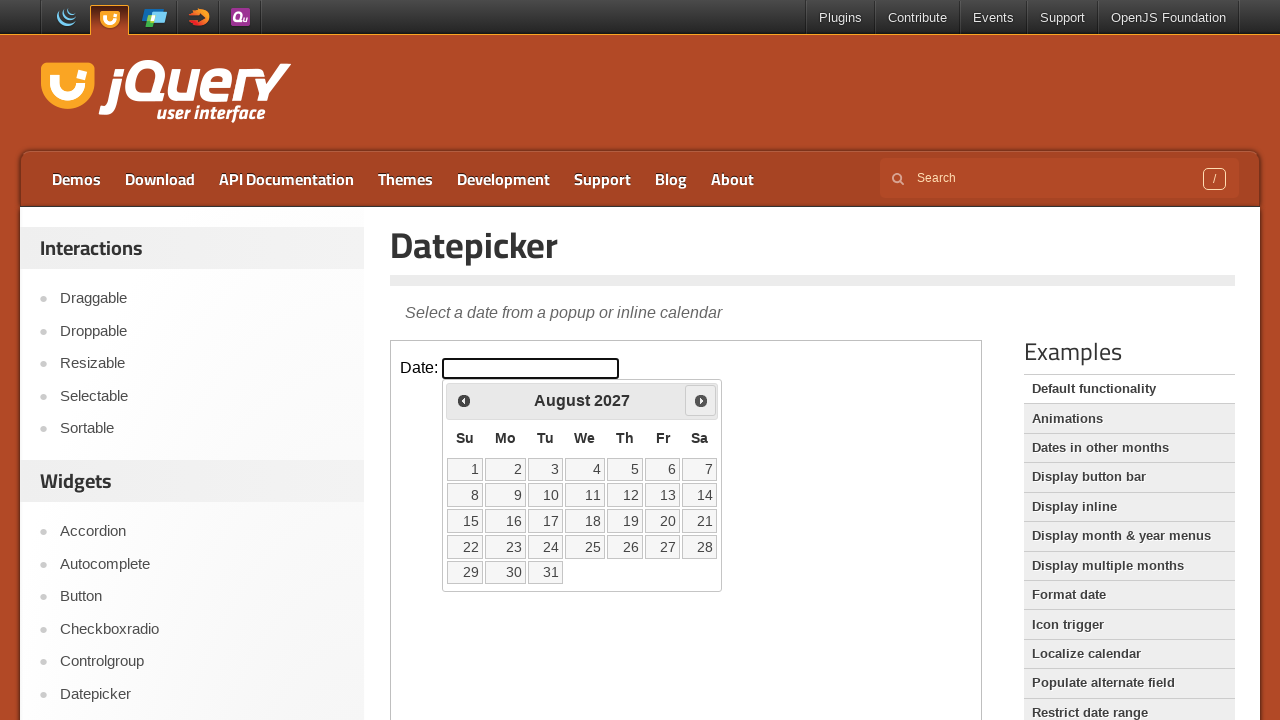

Retrieved current month: August, year: 2027
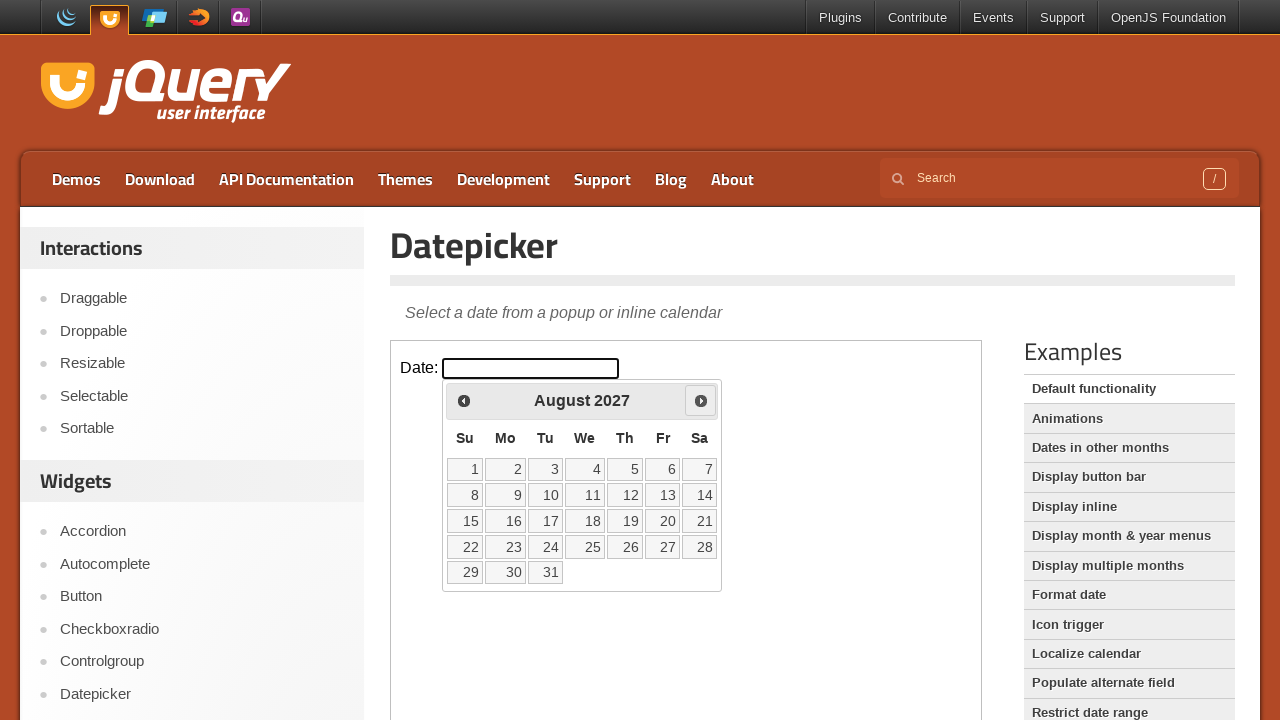

Clicked next month arrow to navigate calendar at (701, 400) on iframe >> nth=0 >> internal:control=enter-frame >> span.ui-icon.ui-icon-circle-t
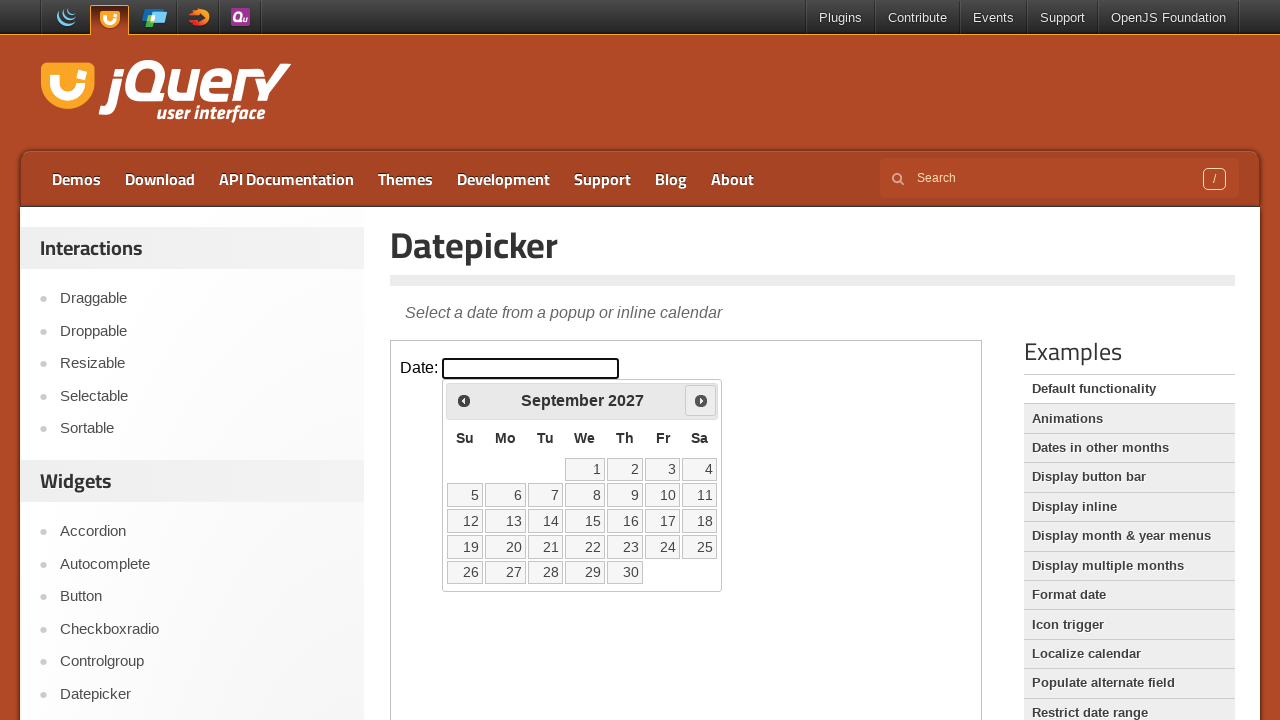

Waited 500ms for calendar animation
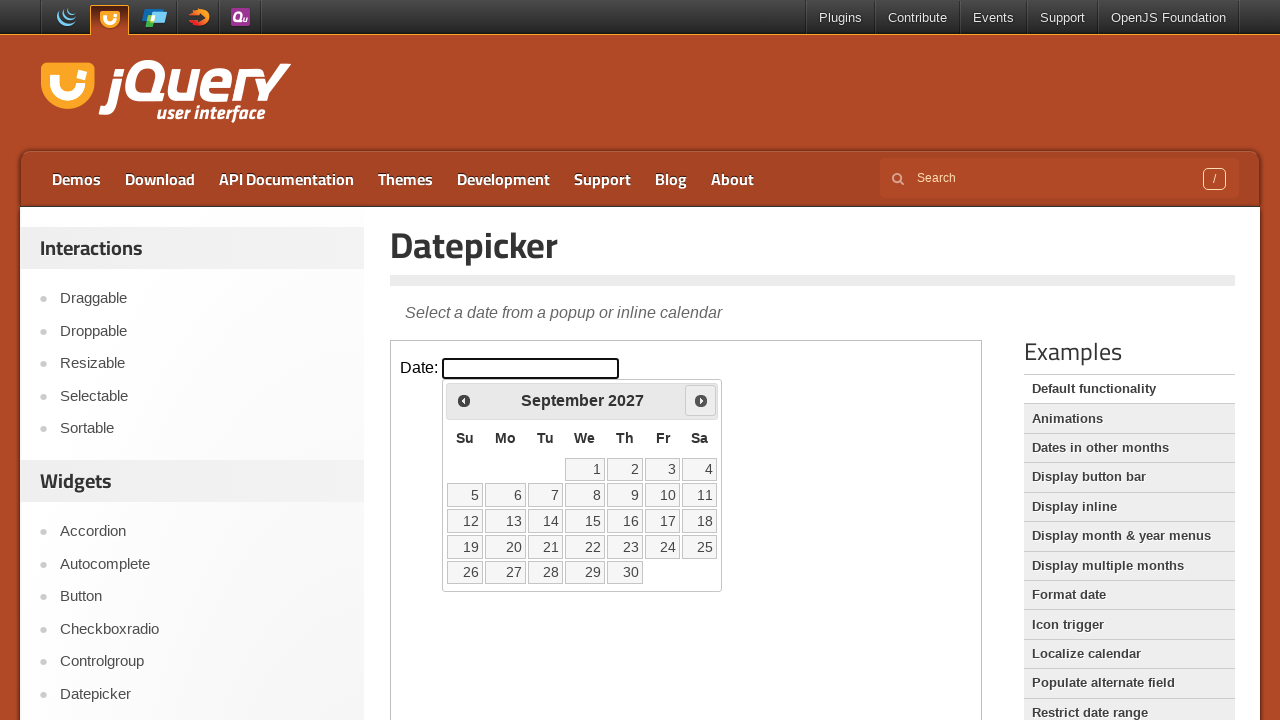

Retrieved current month: September, year: 2027
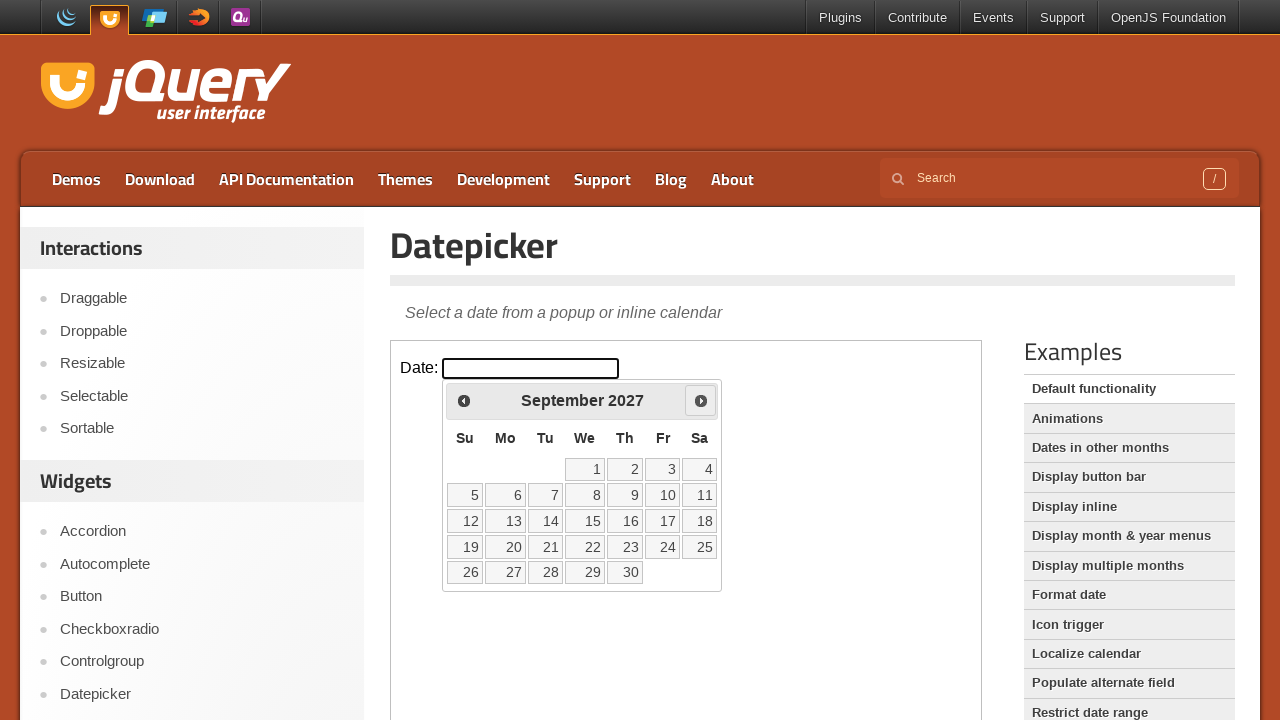

Clicked next month arrow to navigate calendar at (701, 400) on iframe >> nth=0 >> internal:control=enter-frame >> span.ui-icon.ui-icon-circle-t
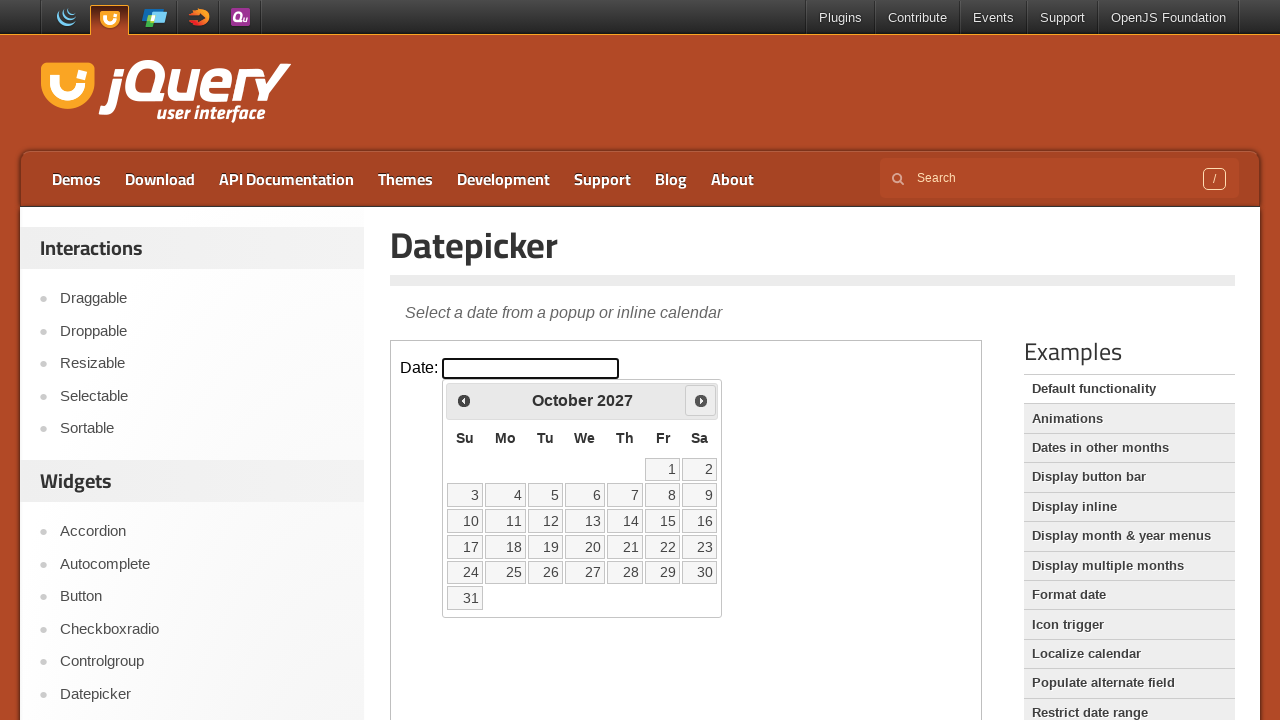

Waited 500ms for calendar animation
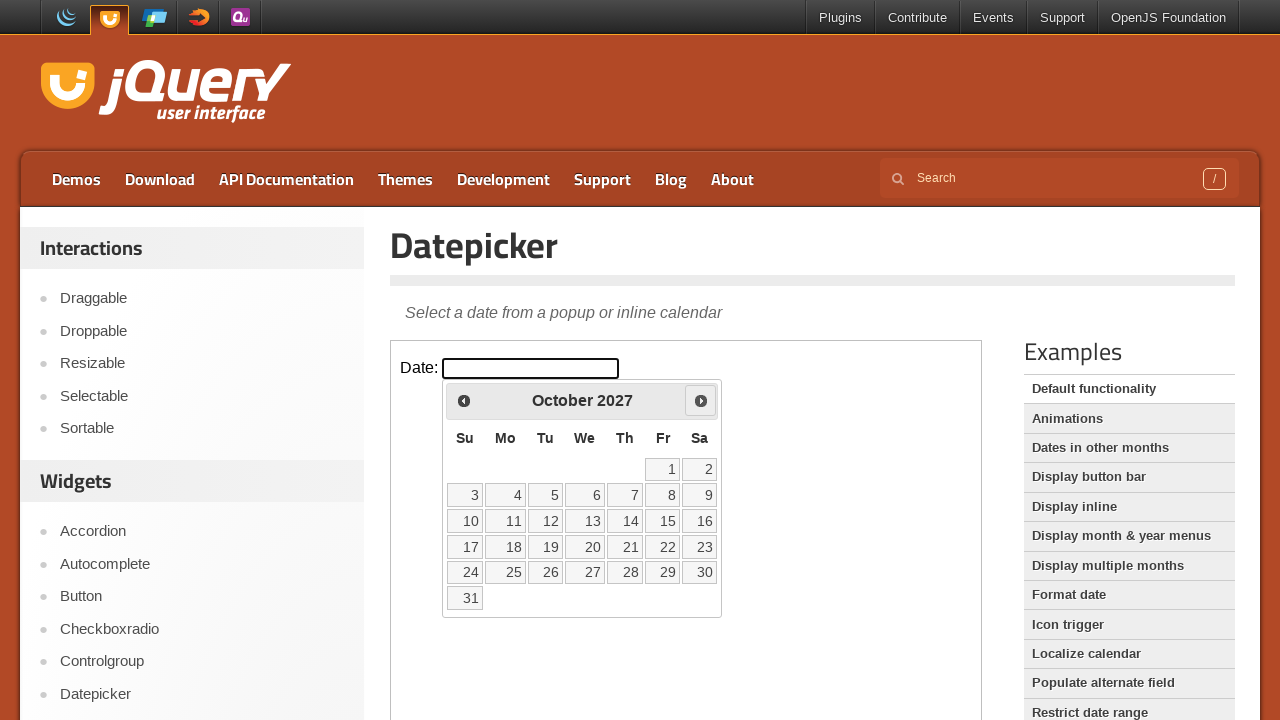

Retrieved current month: October, year: 2027
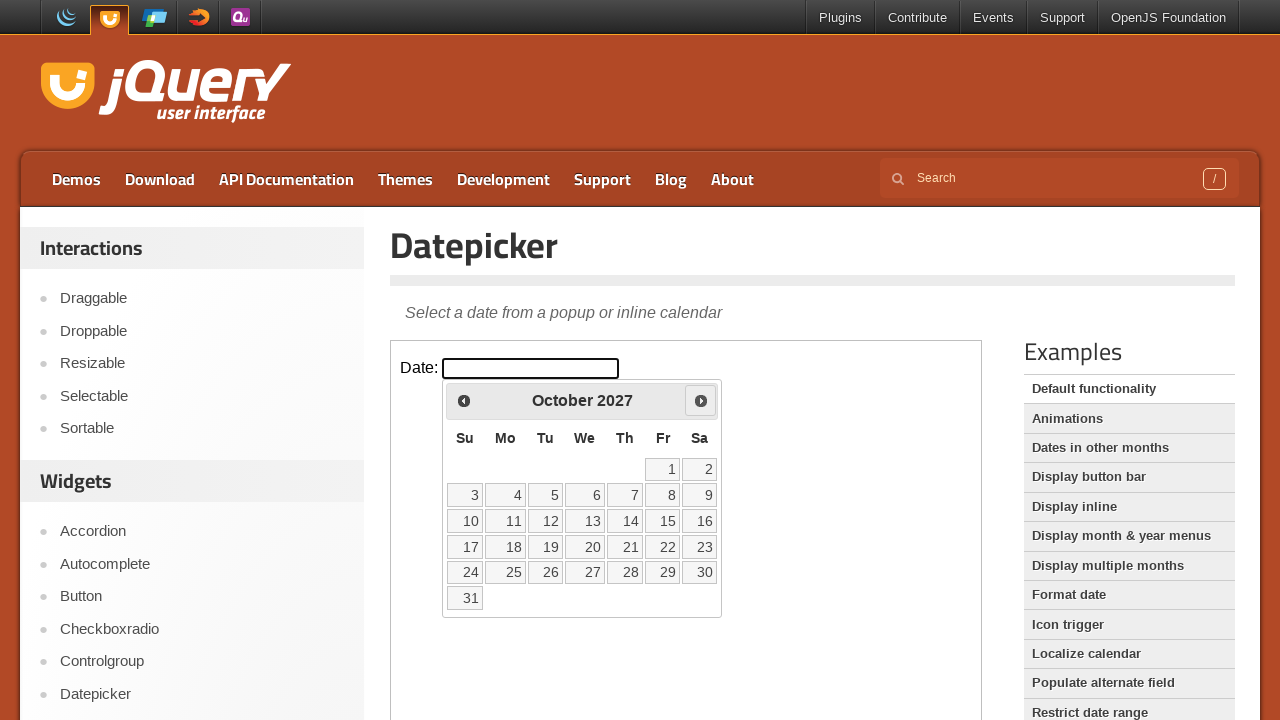

Clicked next month arrow to navigate calendar at (701, 400) on iframe >> nth=0 >> internal:control=enter-frame >> span.ui-icon.ui-icon-circle-t
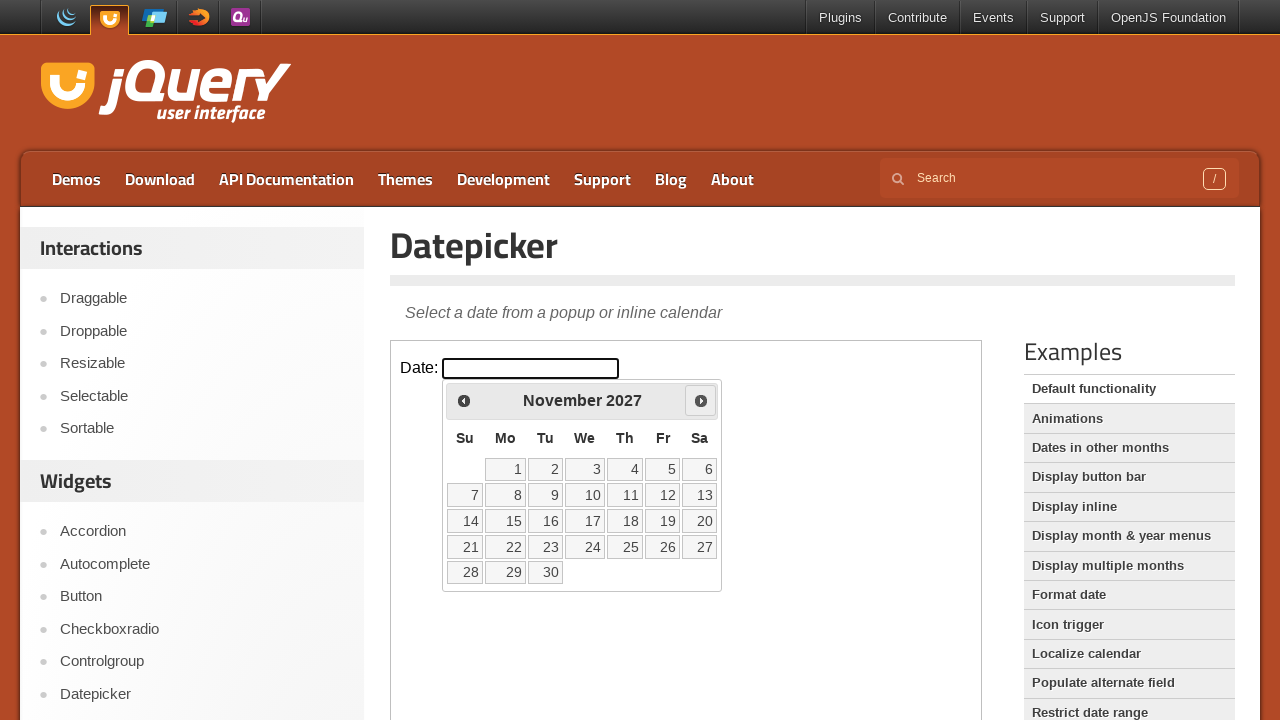

Waited 500ms for calendar animation
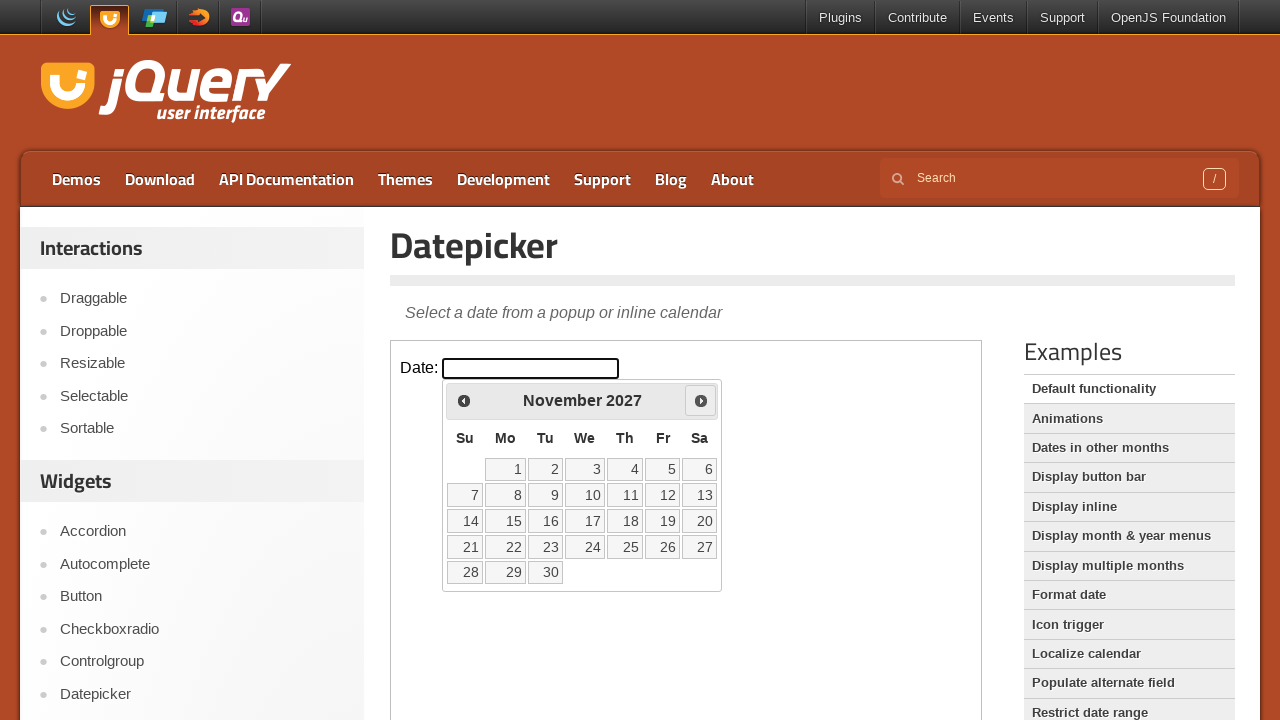

Retrieved current month: November, year: 2027
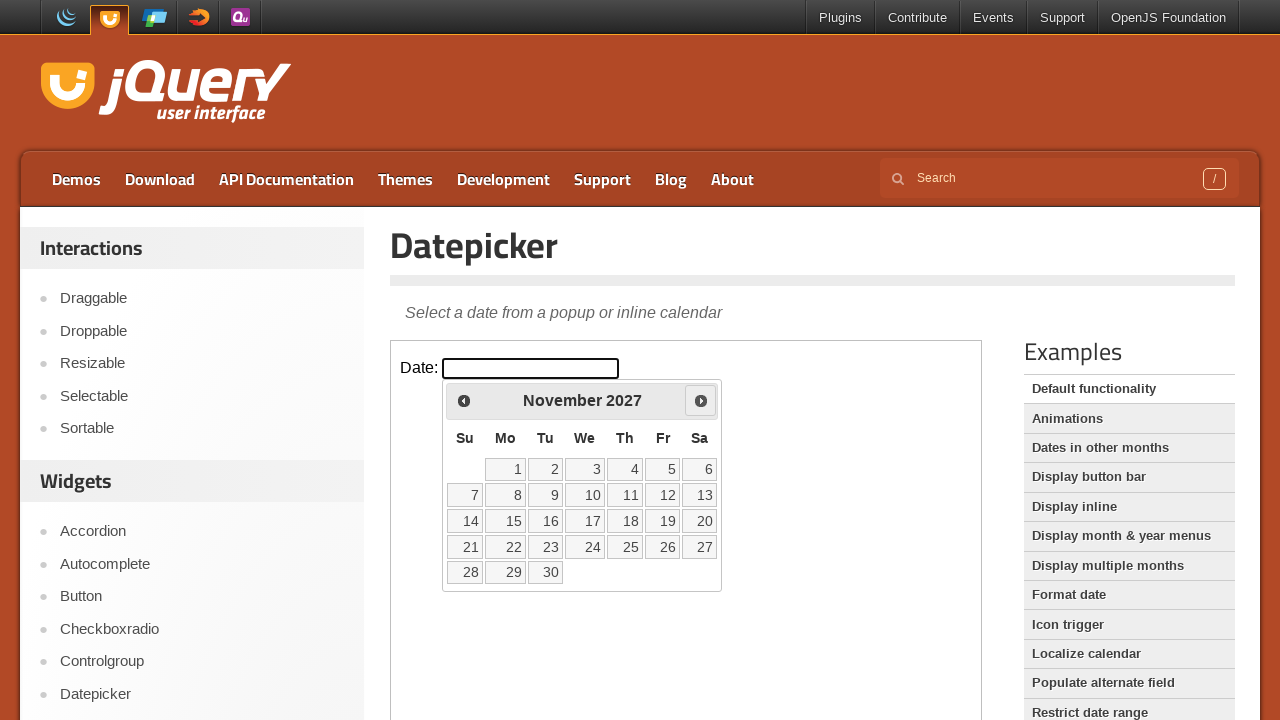

Clicked next month arrow to navigate calendar at (701, 400) on iframe >> nth=0 >> internal:control=enter-frame >> span.ui-icon.ui-icon-circle-t
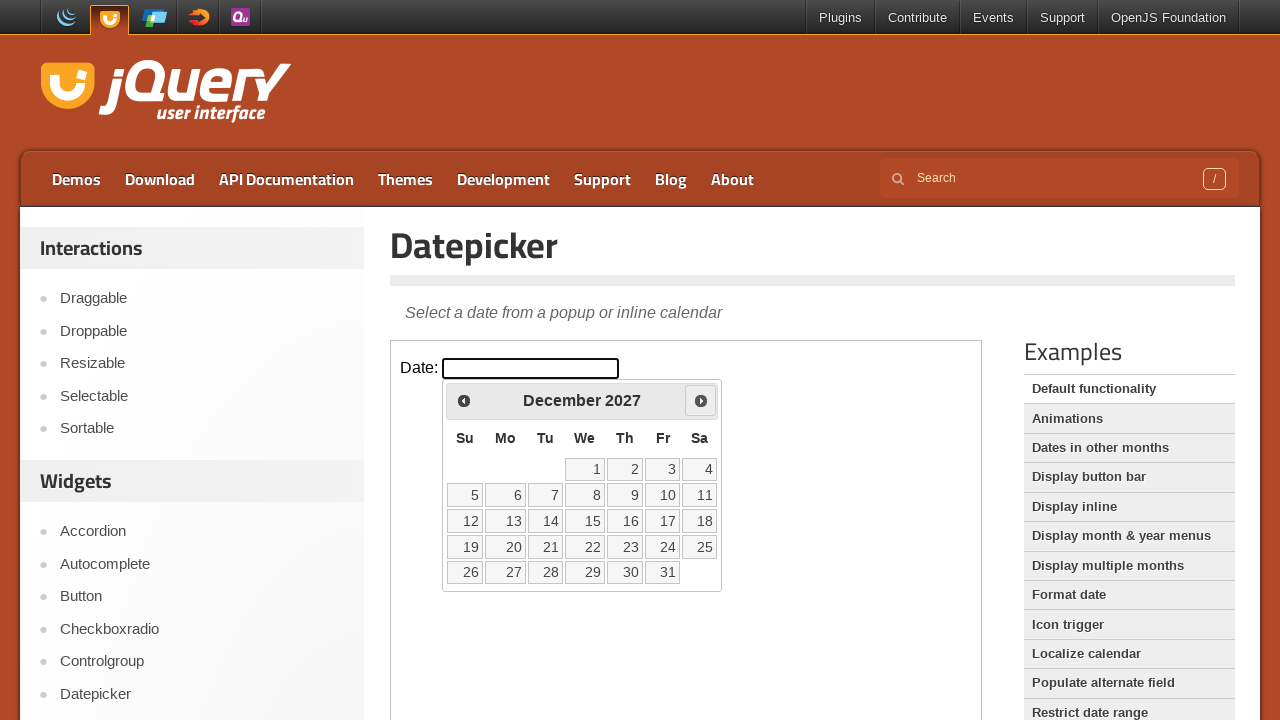

Waited 500ms for calendar animation
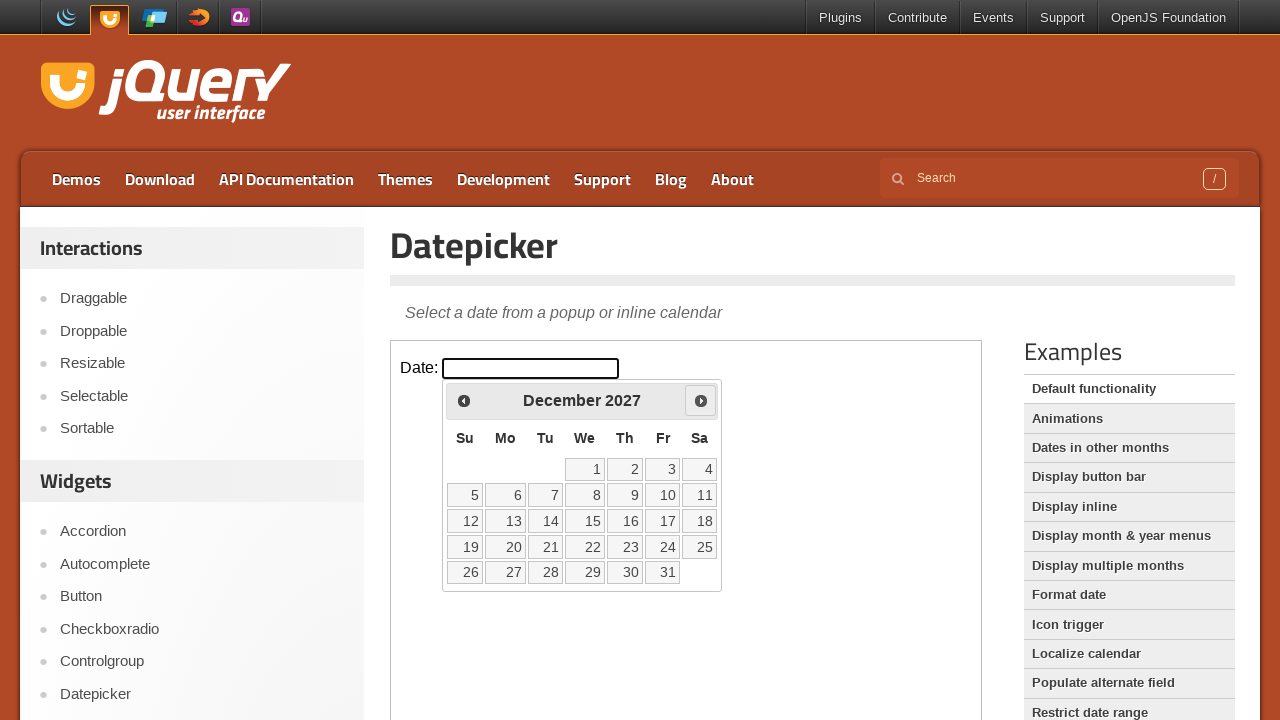

Retrieved current month: December, year: 2027
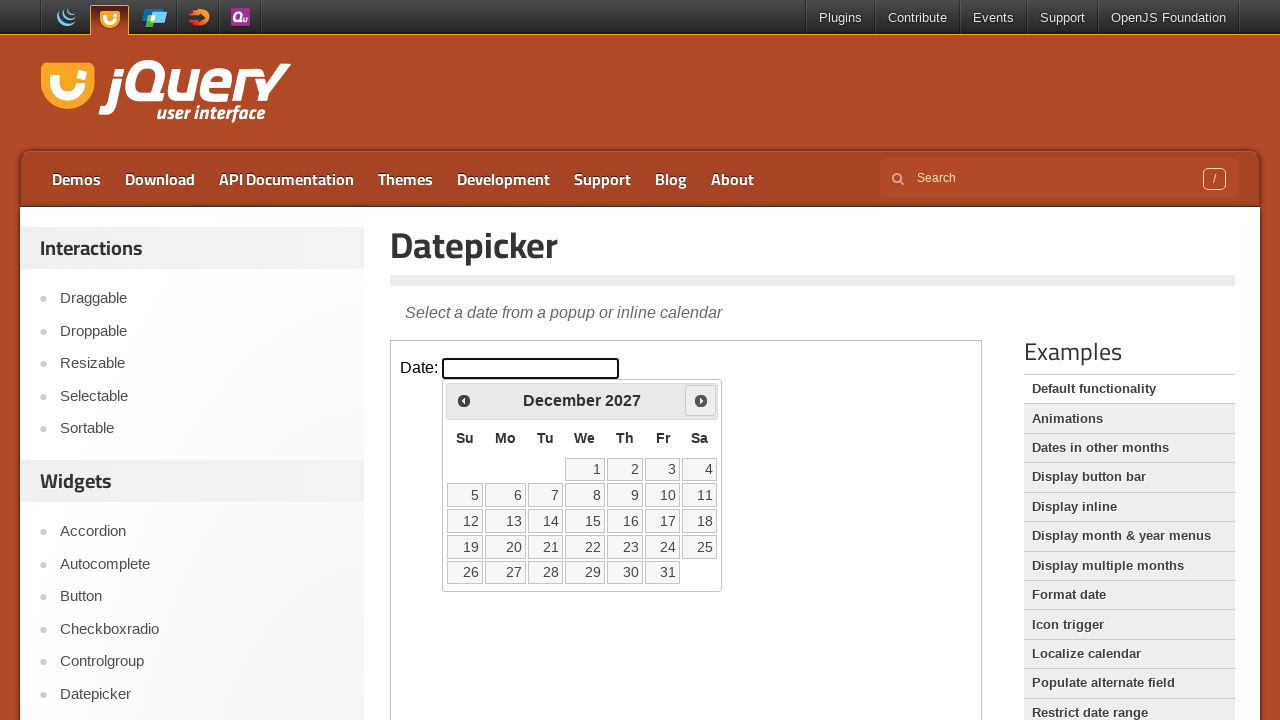

Clicked next month arrow to navigate calendar at (701, 400) on iframe >> nth=0 >> internal:control=enter-frame >> span.ui-icon.ui-icon-circle-t
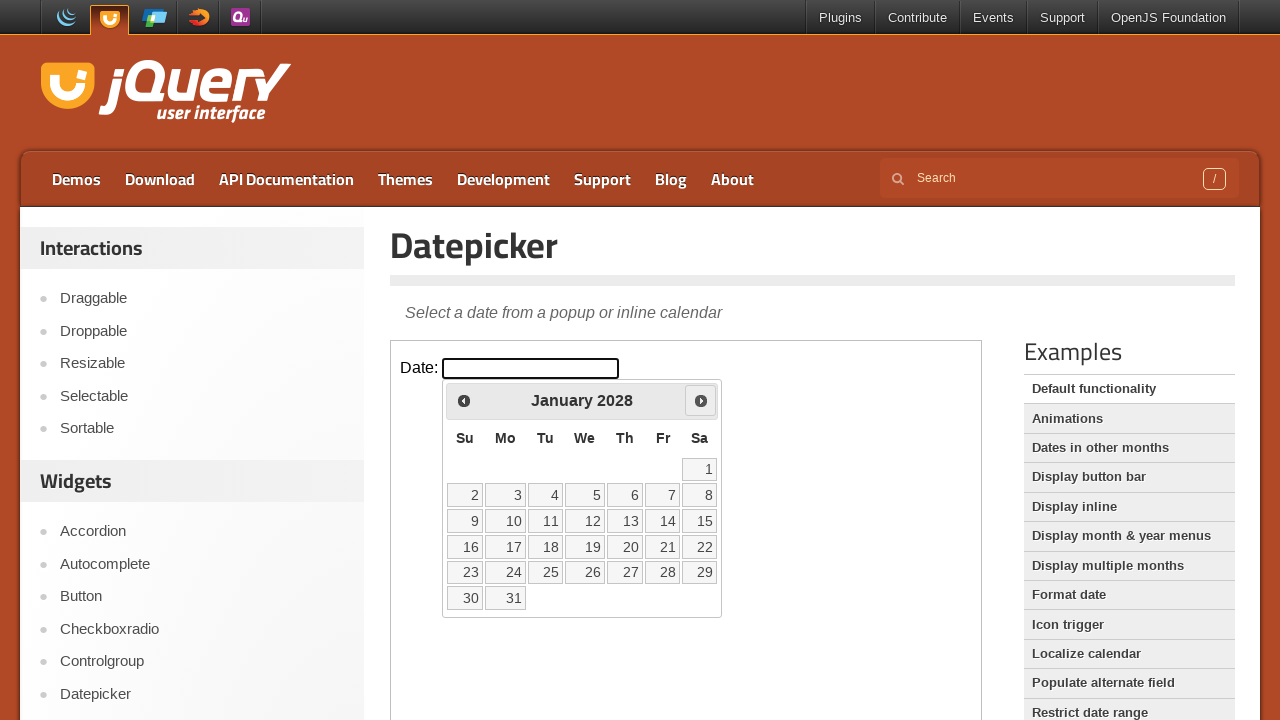

Waited 500ms for calendar animation
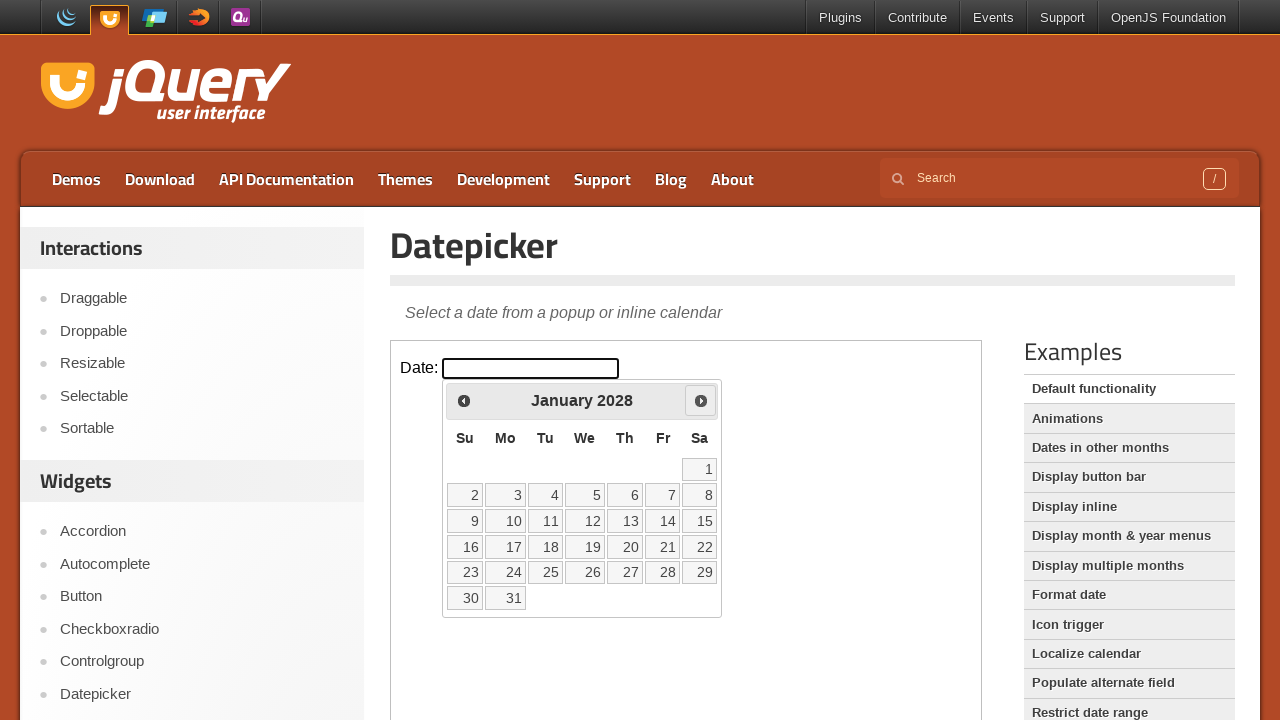

Retrieved current month: January, year: 2028
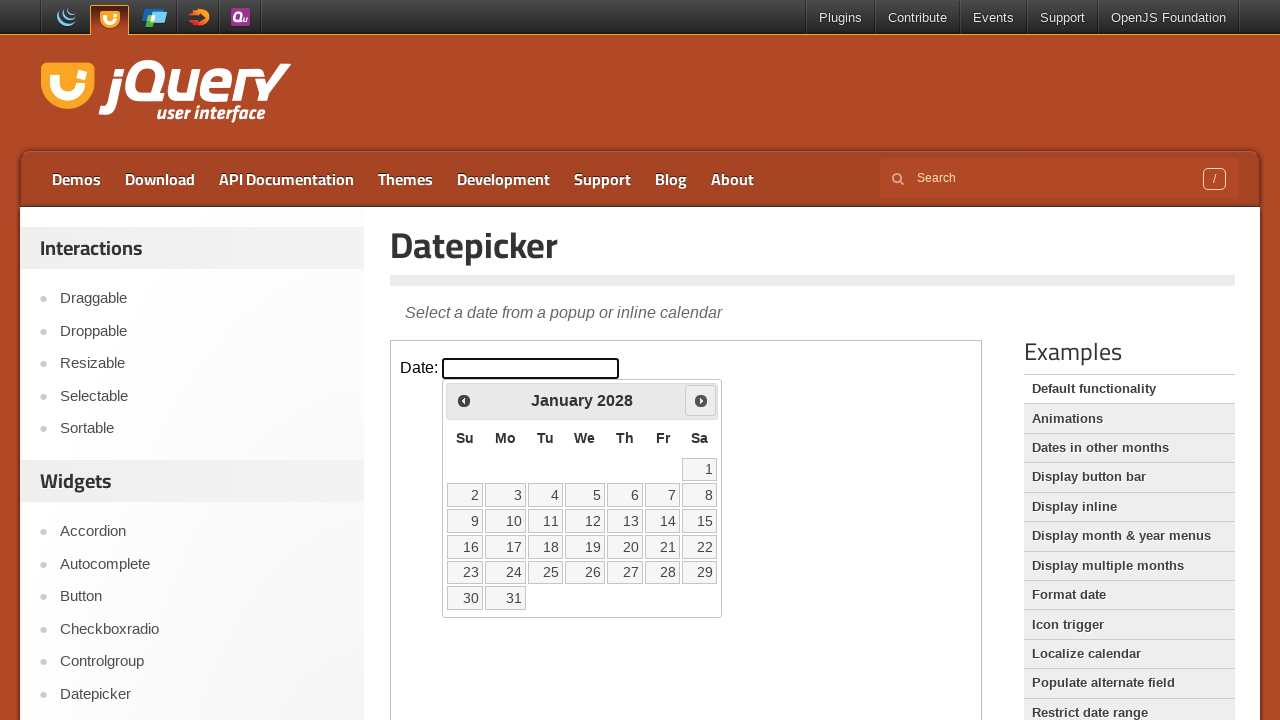

Clicked next month arrow to navigate calendar at (701, 400) on iframe >> nth=0 >> internal:control=enter-frame >> span.ui-icon.ui-icon-circle-t
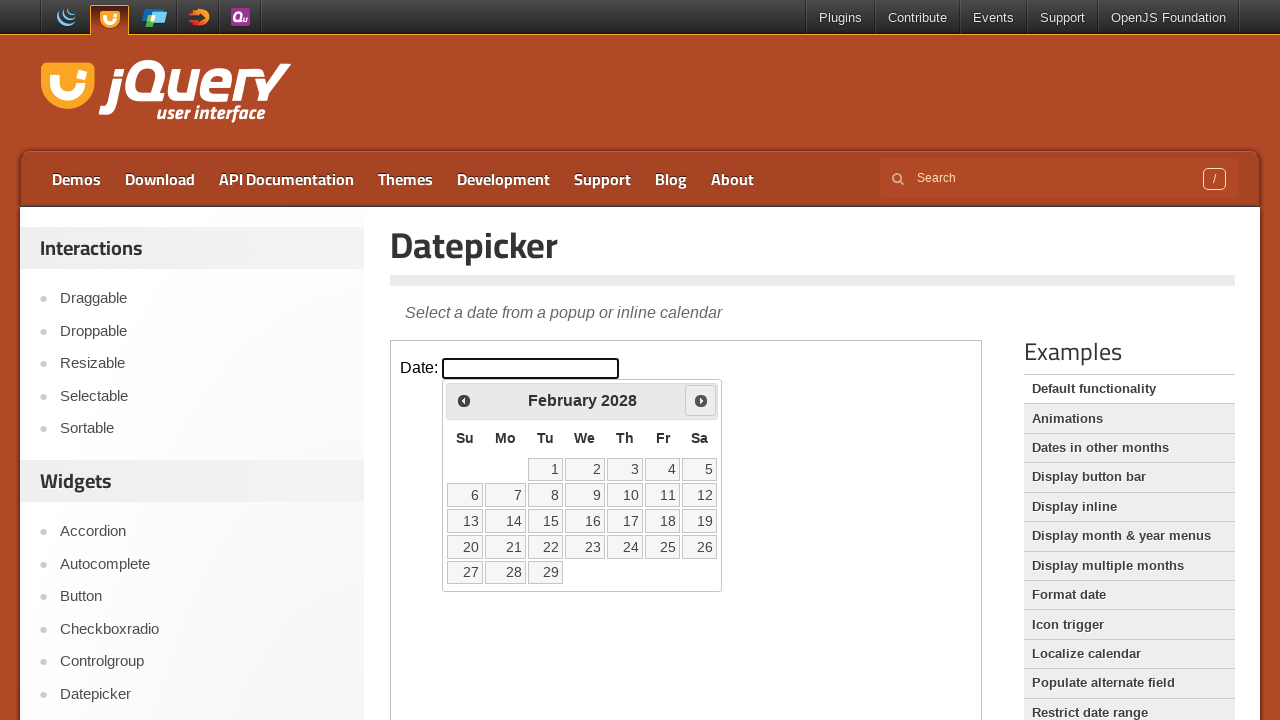

Waited 500ms for calendar animation
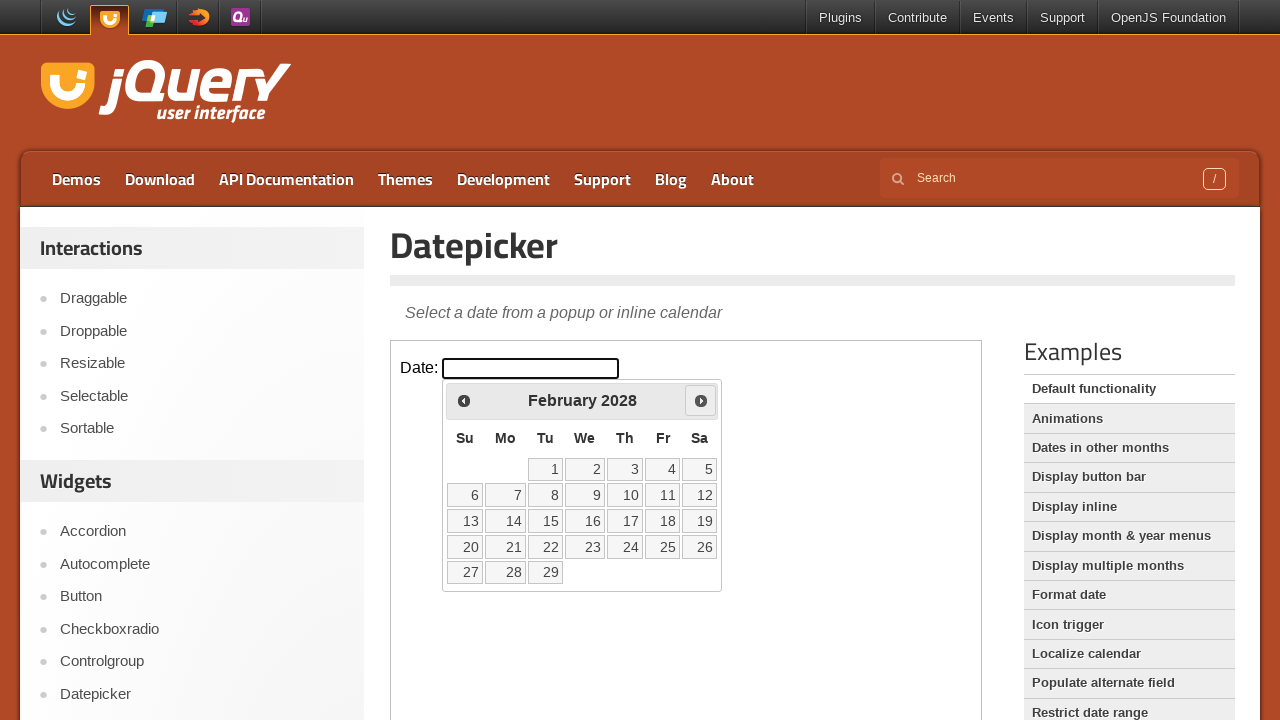

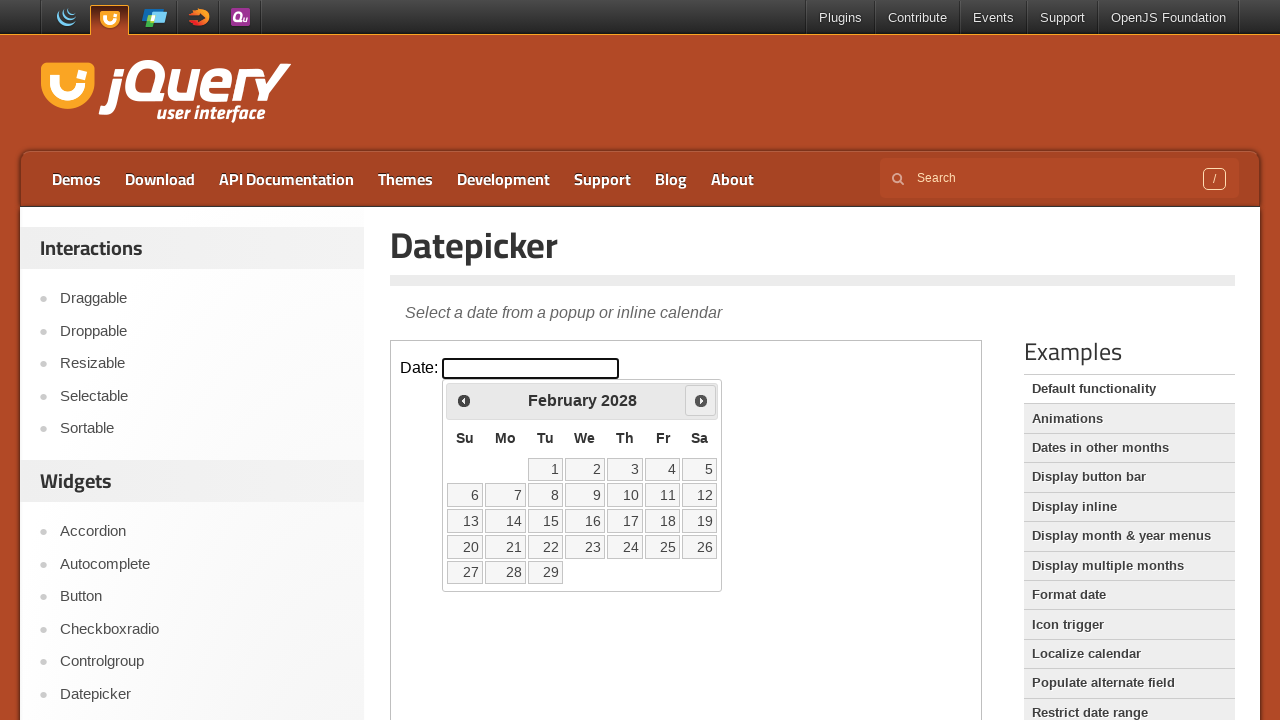